Automates taking the Mensa IQ test by selecting age group, starting the test, and answering all questions with the same option

Starting URL: https://test.mensa.no/

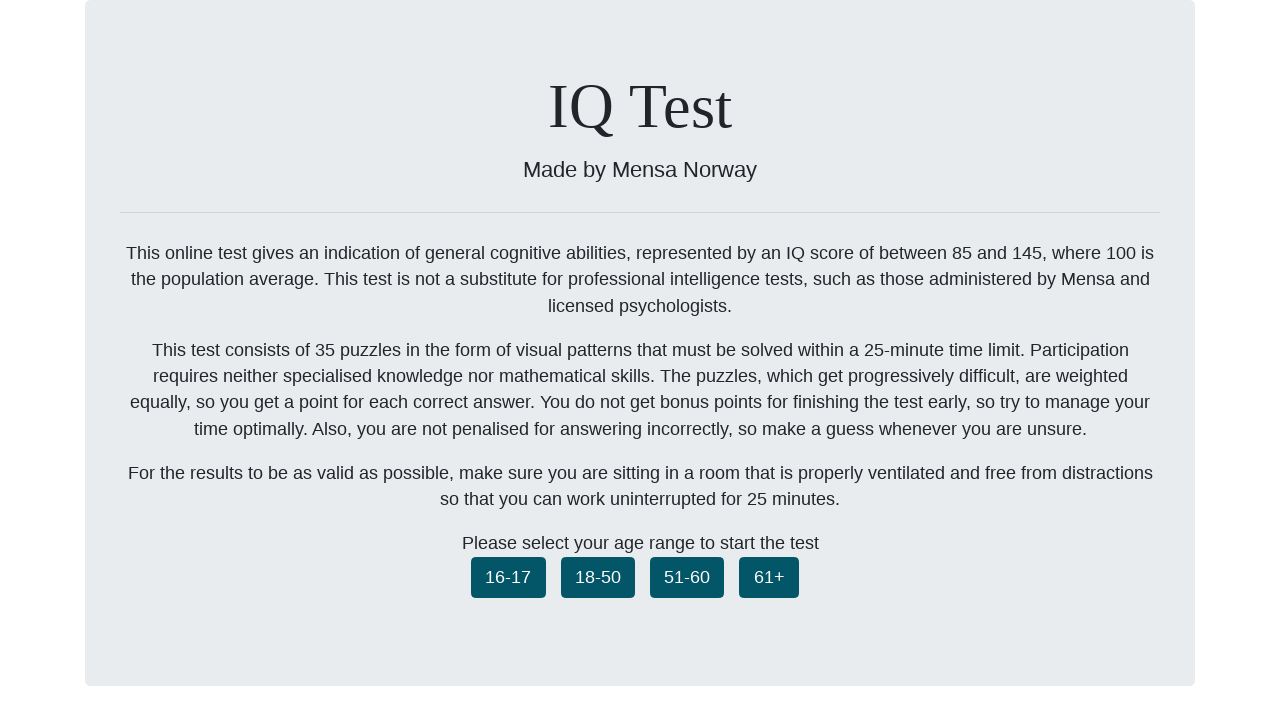

Clicked age group 18-50 button at (598, 577) on .age.button.btn.btn-success.ageselect_1850
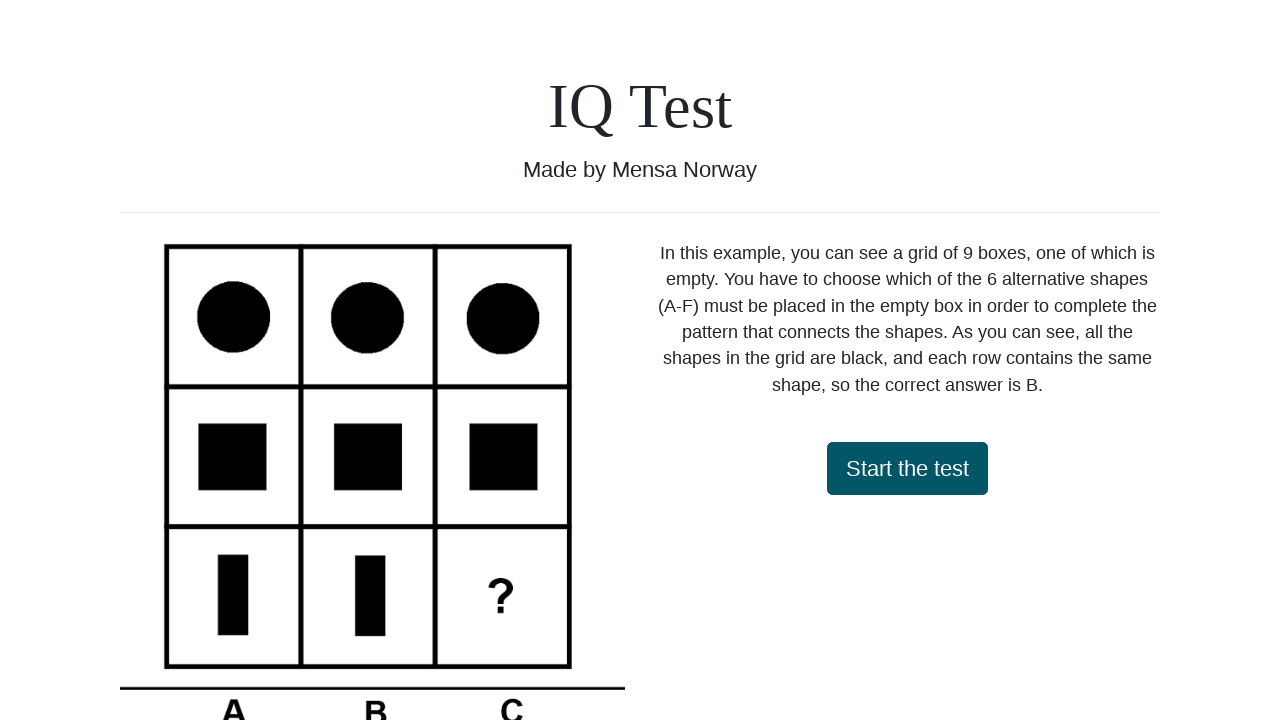

Clicked start test button at (907, 468) on #startTest
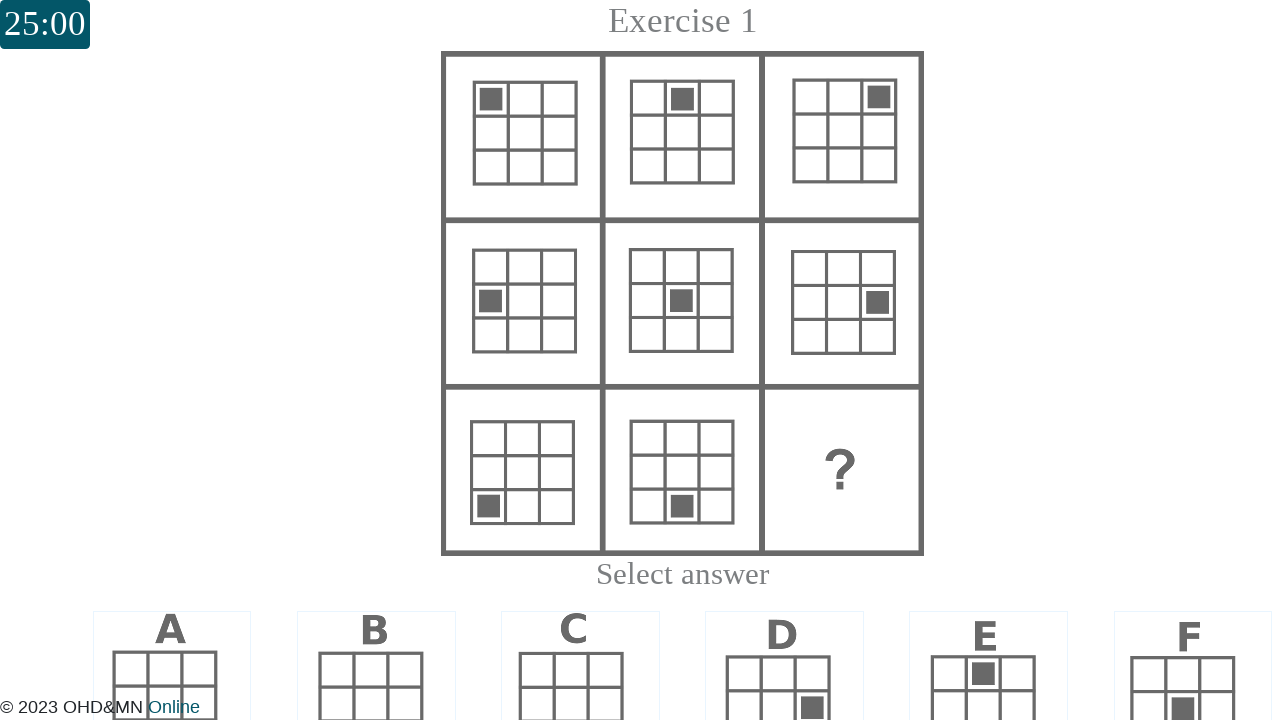

Waited for test to load
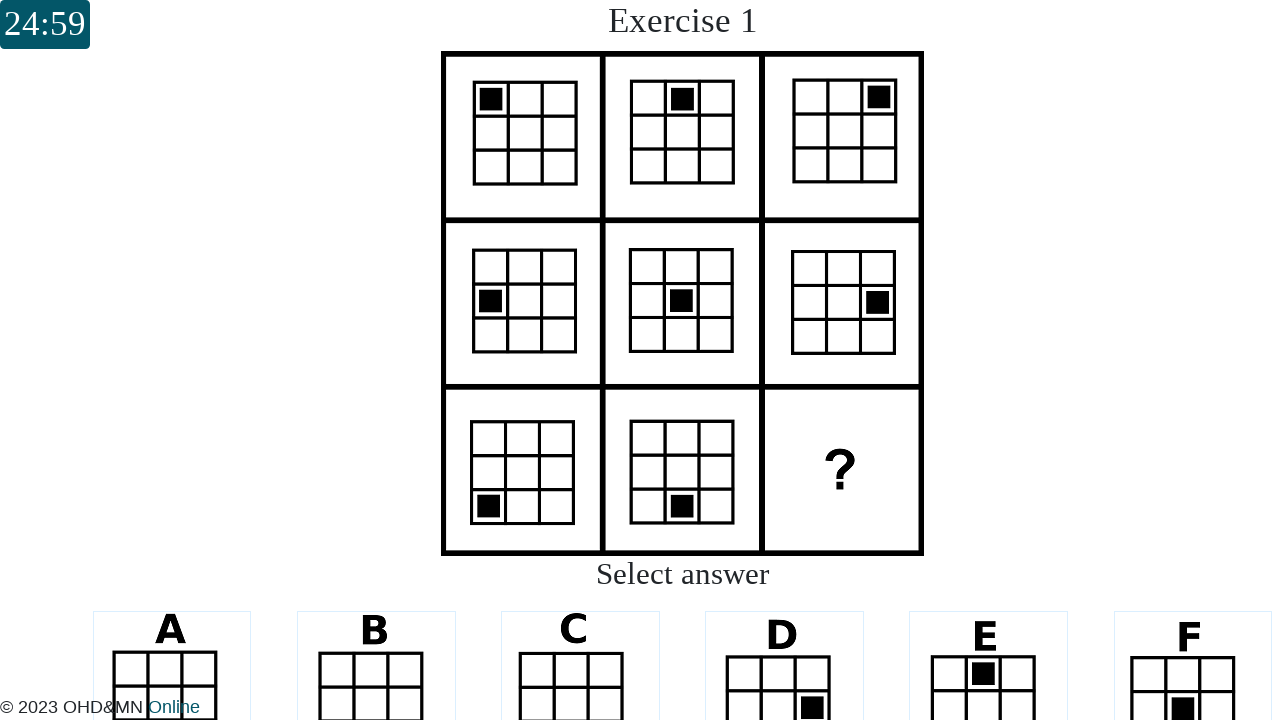

Question 0 appeared and is ready
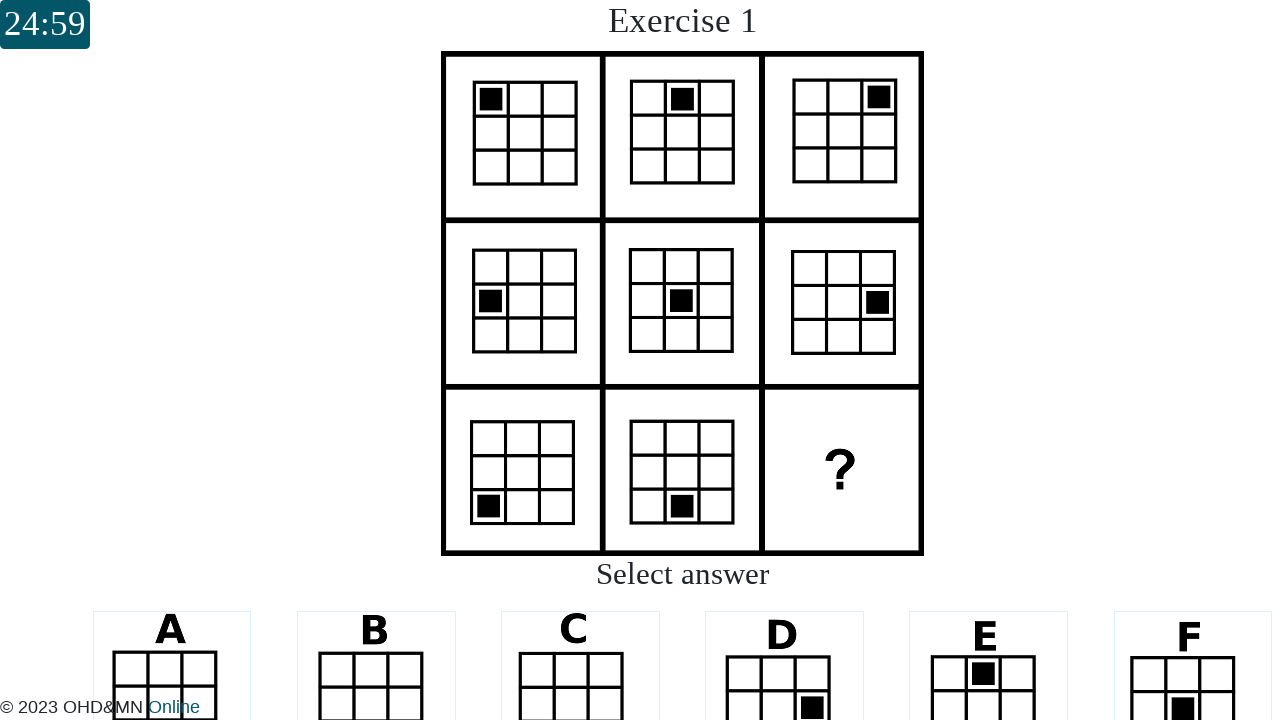

Selected answer option 2 for question 0 at (580, 644) on #question_0 div[data-answerid='2']
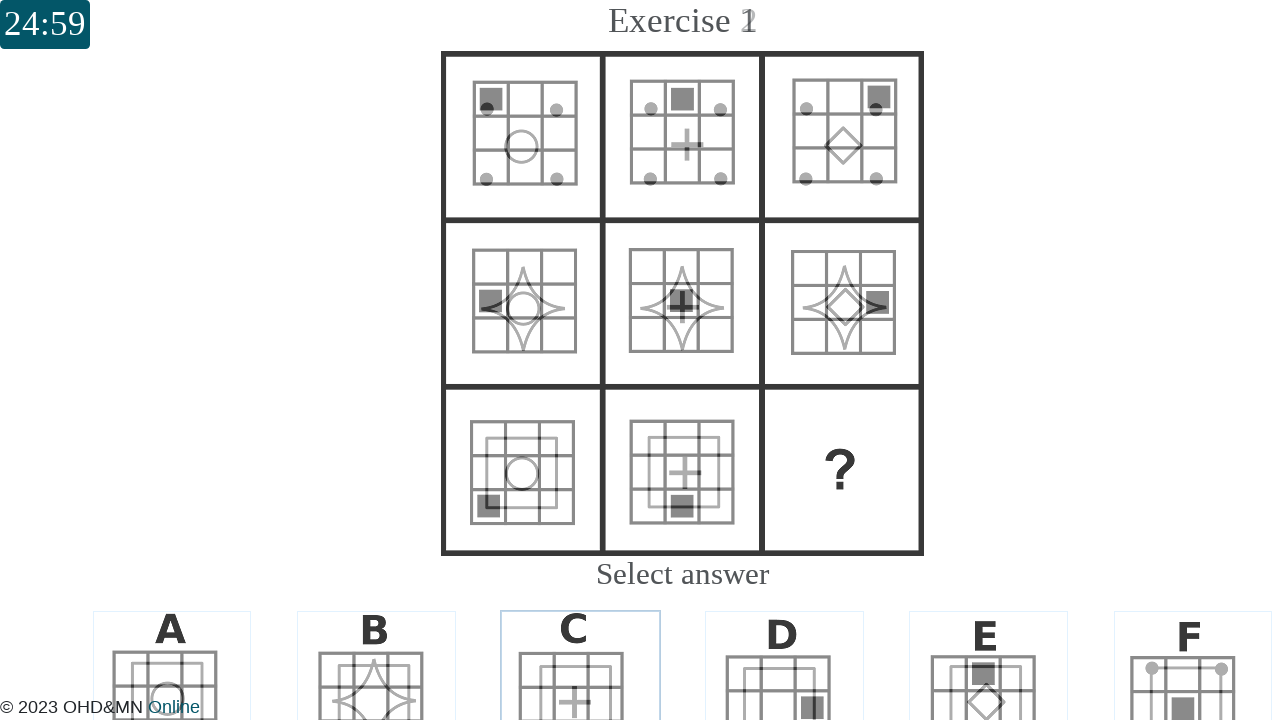

Waited before next question
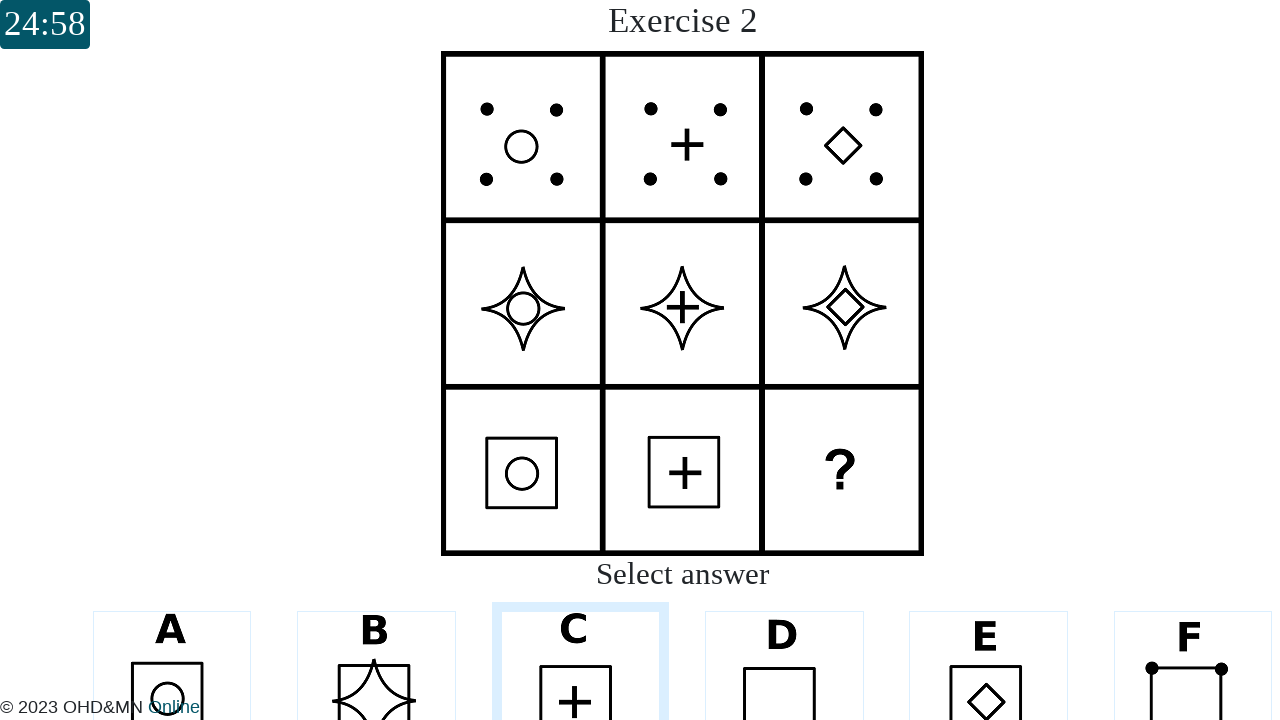

Question 1 appeared and is ready
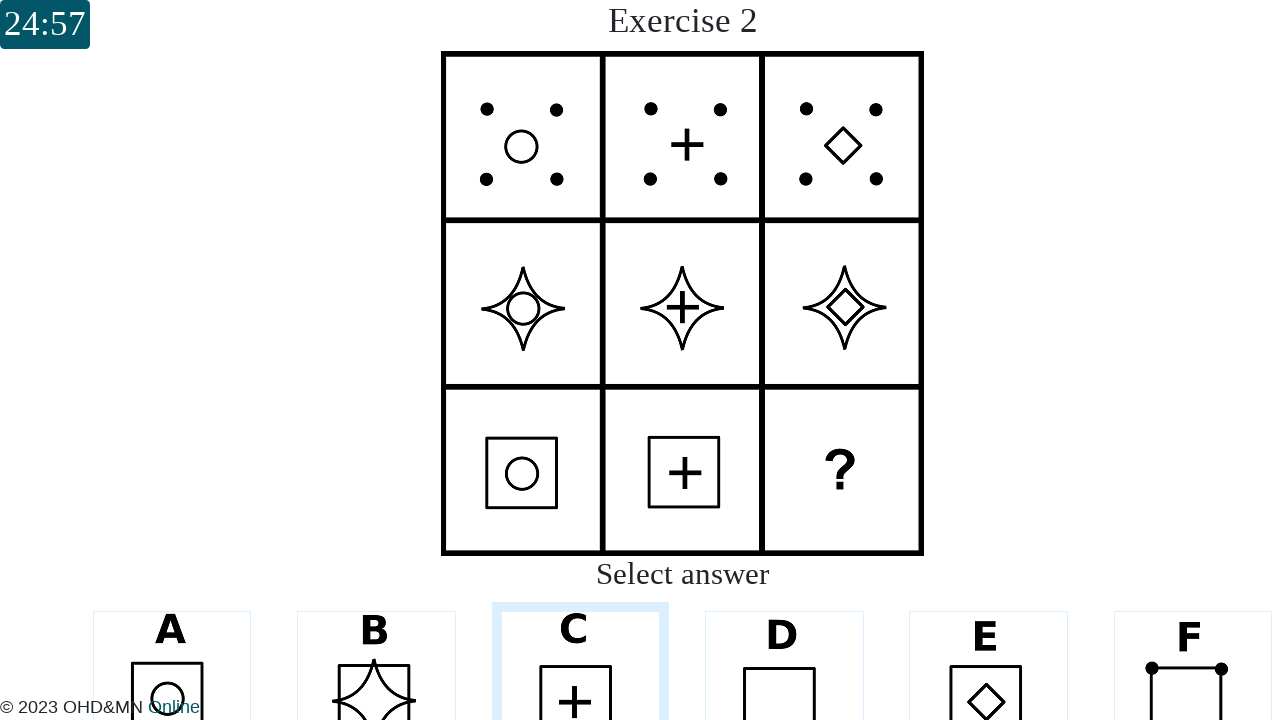

Selected answer option 2 for question 1 at (580, 644) on #question_1 div[data-answerid='2']
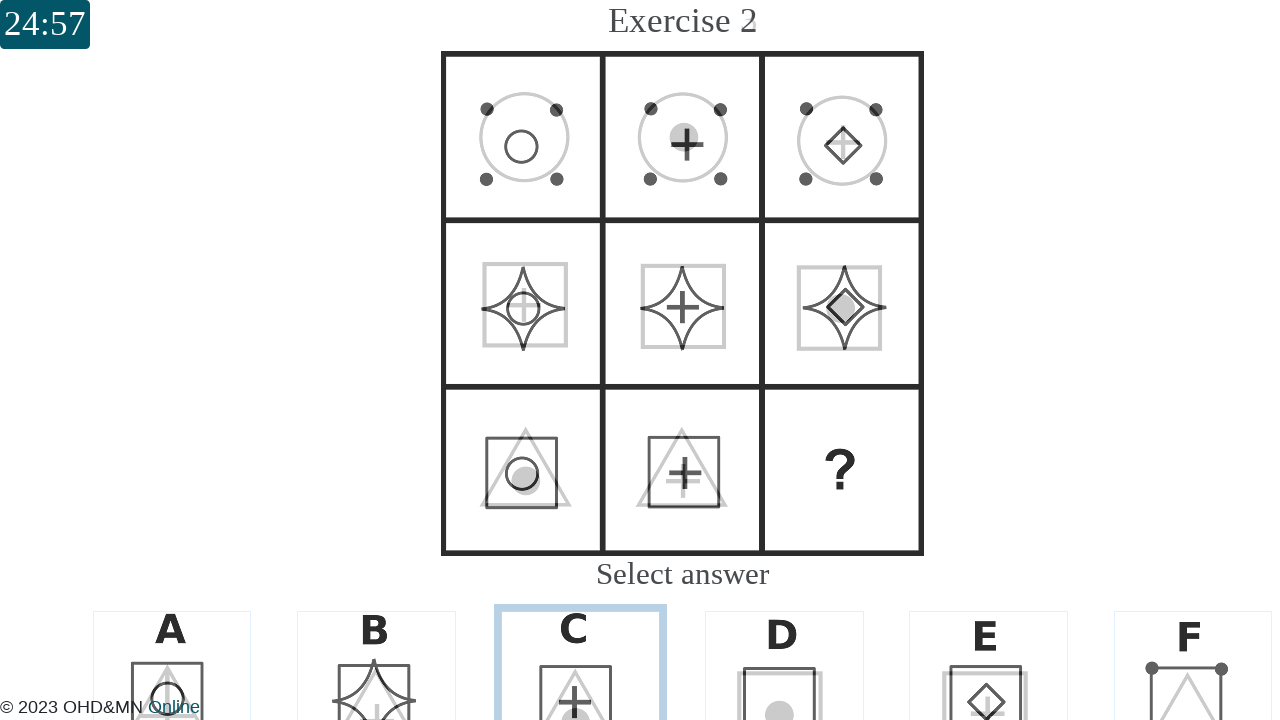

Waited before next question
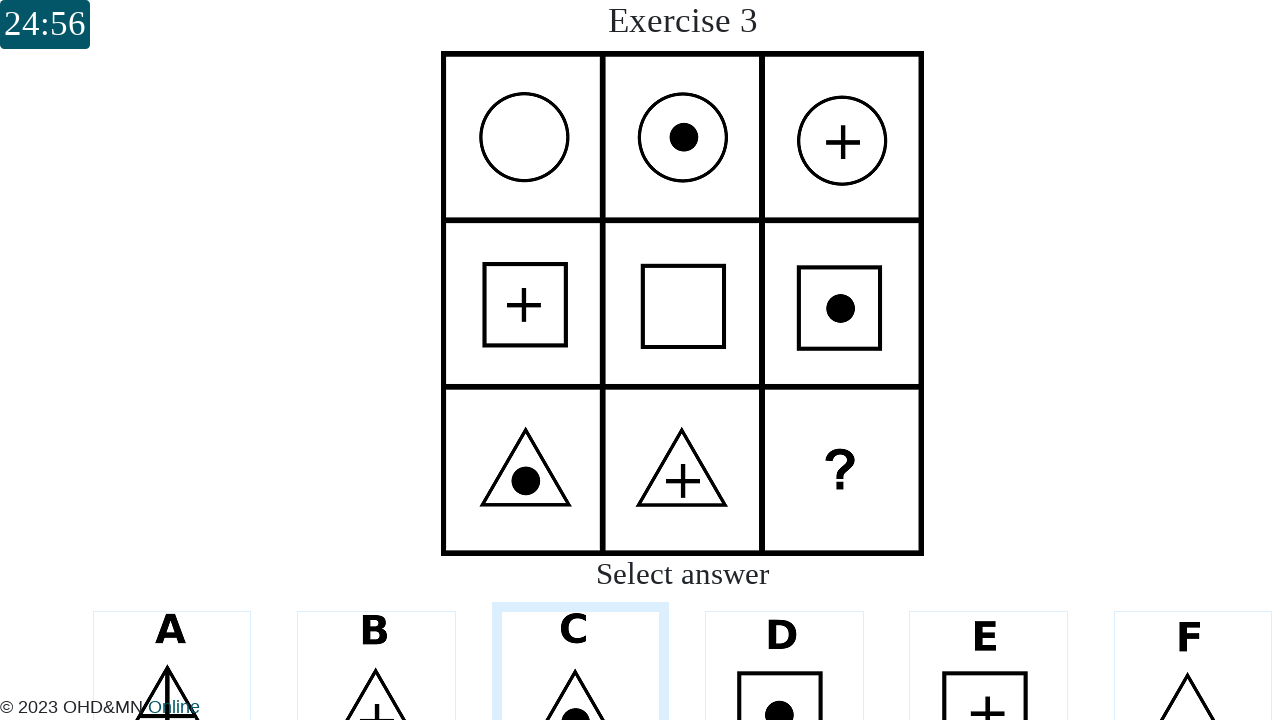

Question 2 appeared and is ready
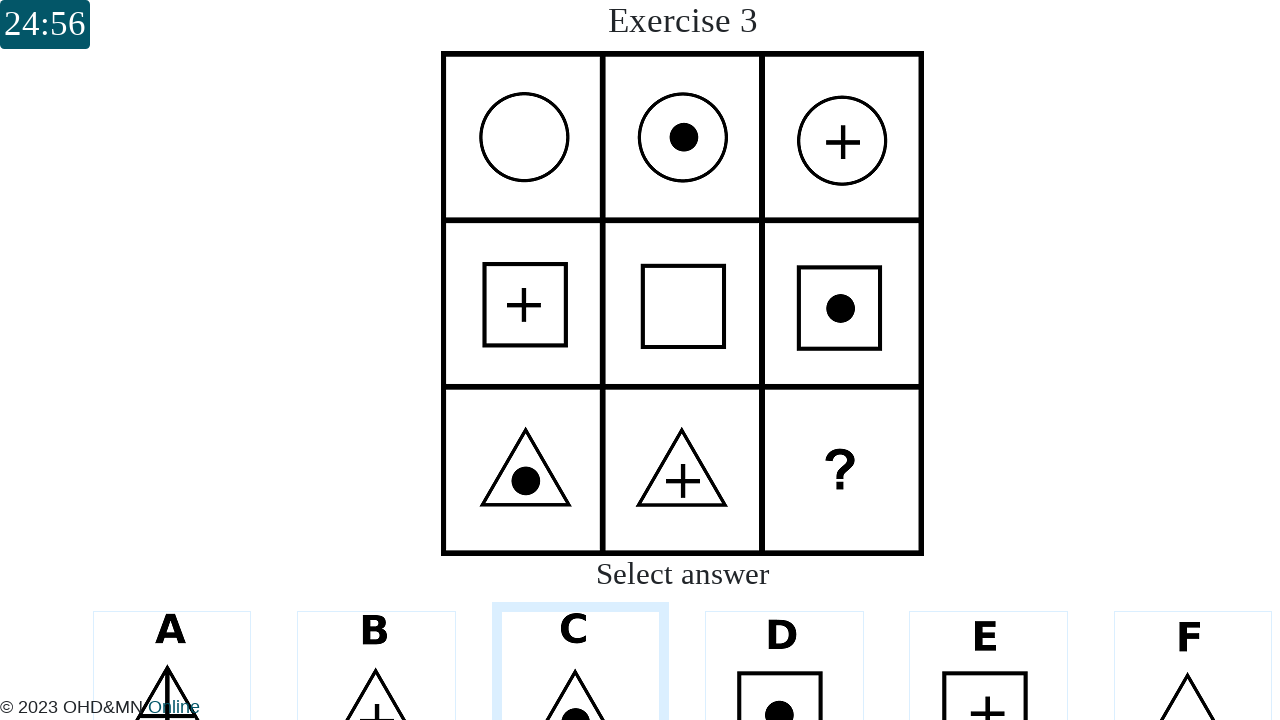

Selected answer option 2 for question 2 at (580, 644) on #question_2 div[data-answerid='2']
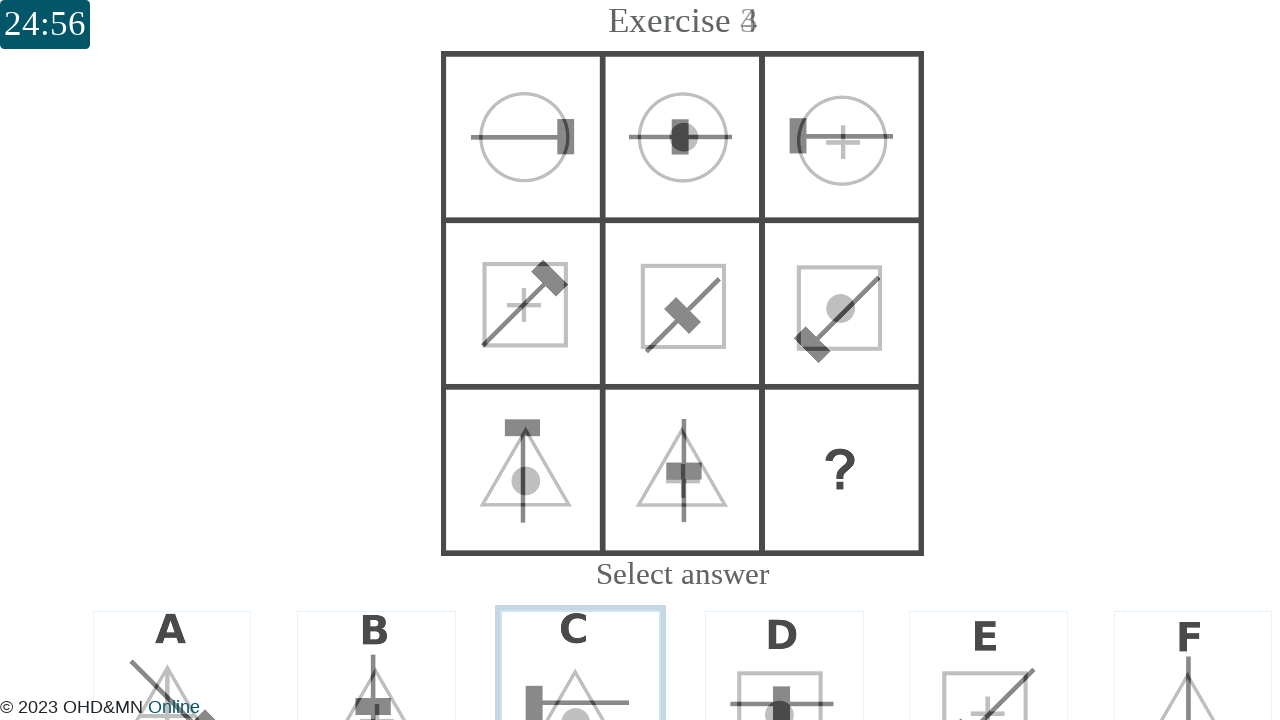

Waited before next question
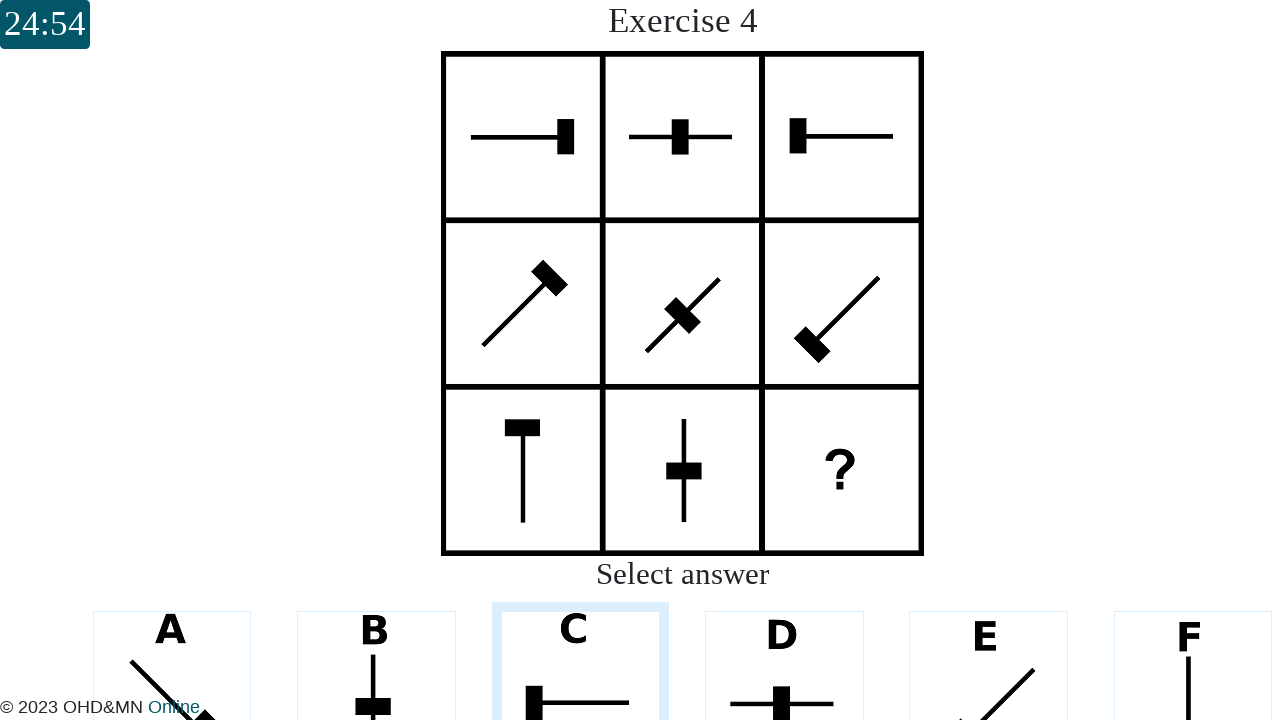

Question 3 appeared and is ready
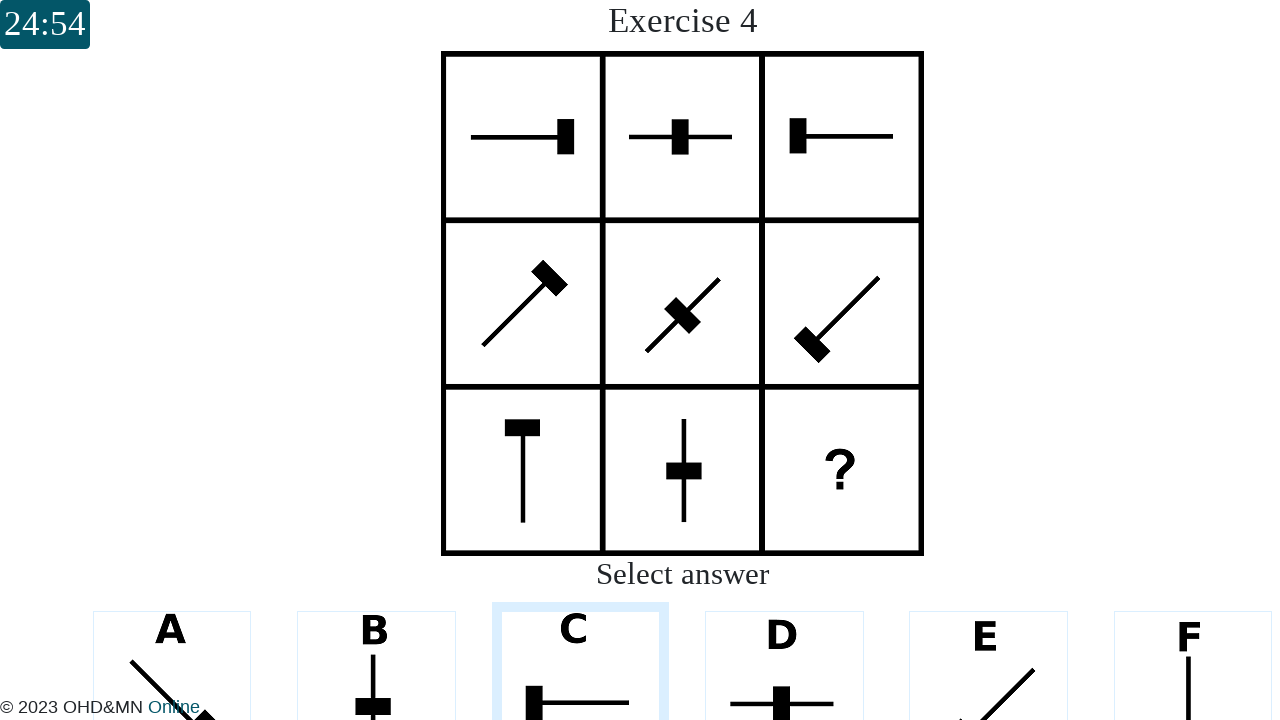

Selected answer option 2 for question 3 at (580, 644) on #question_3 div[data-answerid='2']
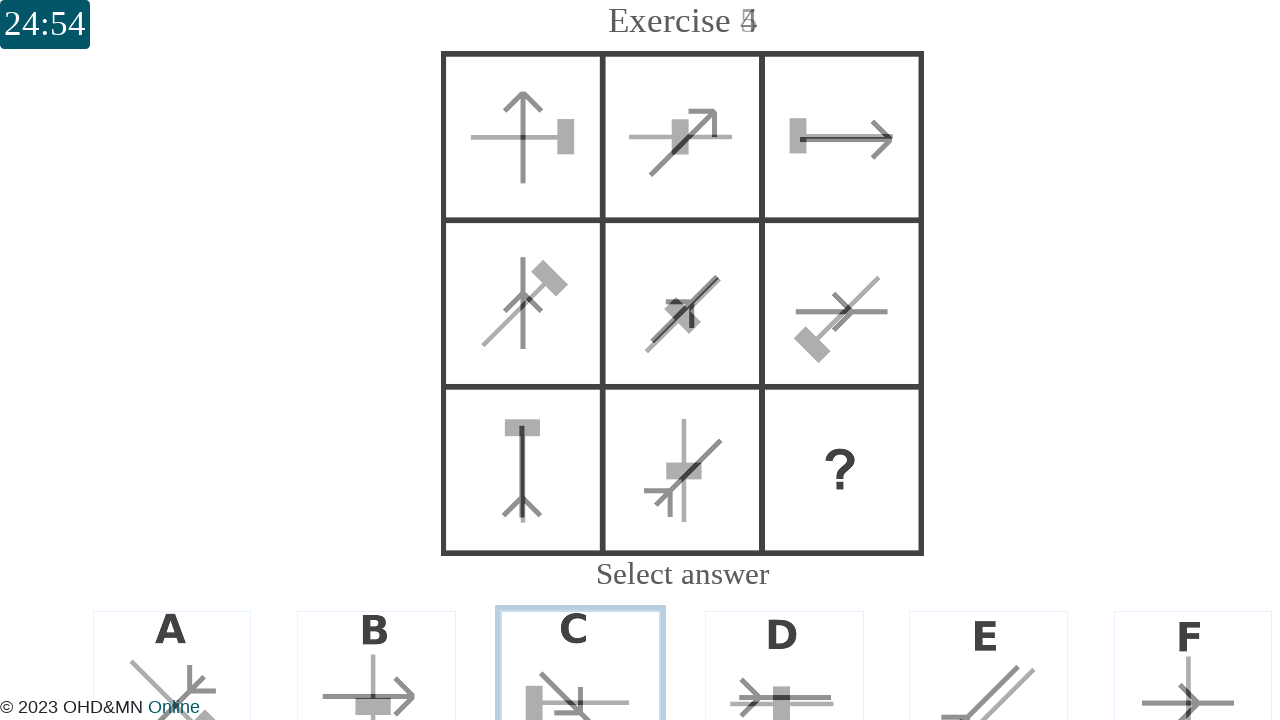

Waited before next question
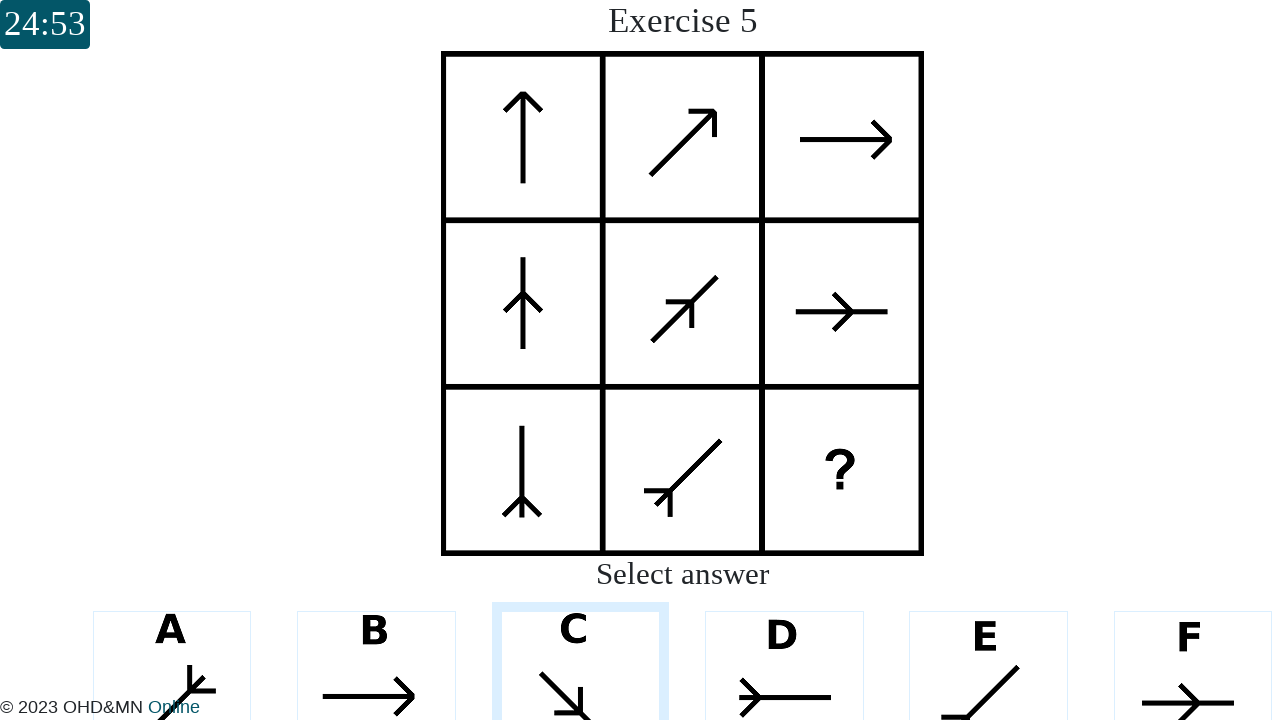

Question 4 appeared and is ready
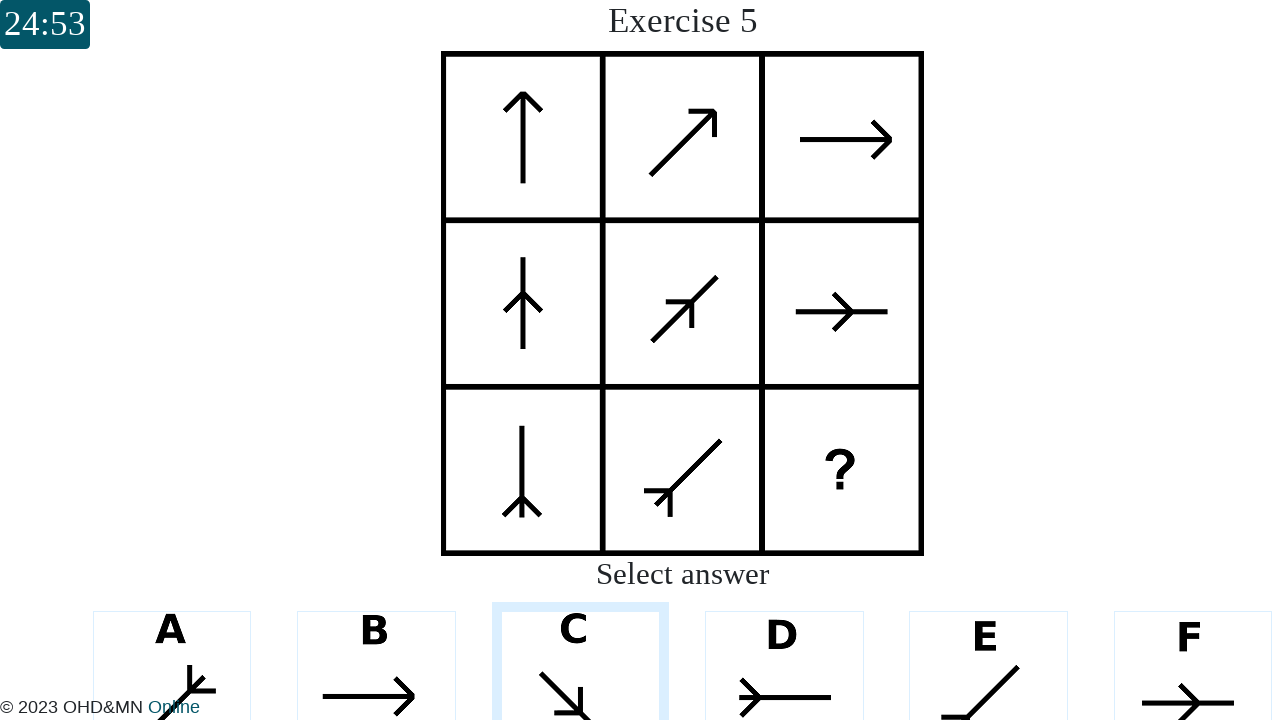

Selected answer option 2 for question 4 at (580, 644) on #question_4 div[data-answerid='2']
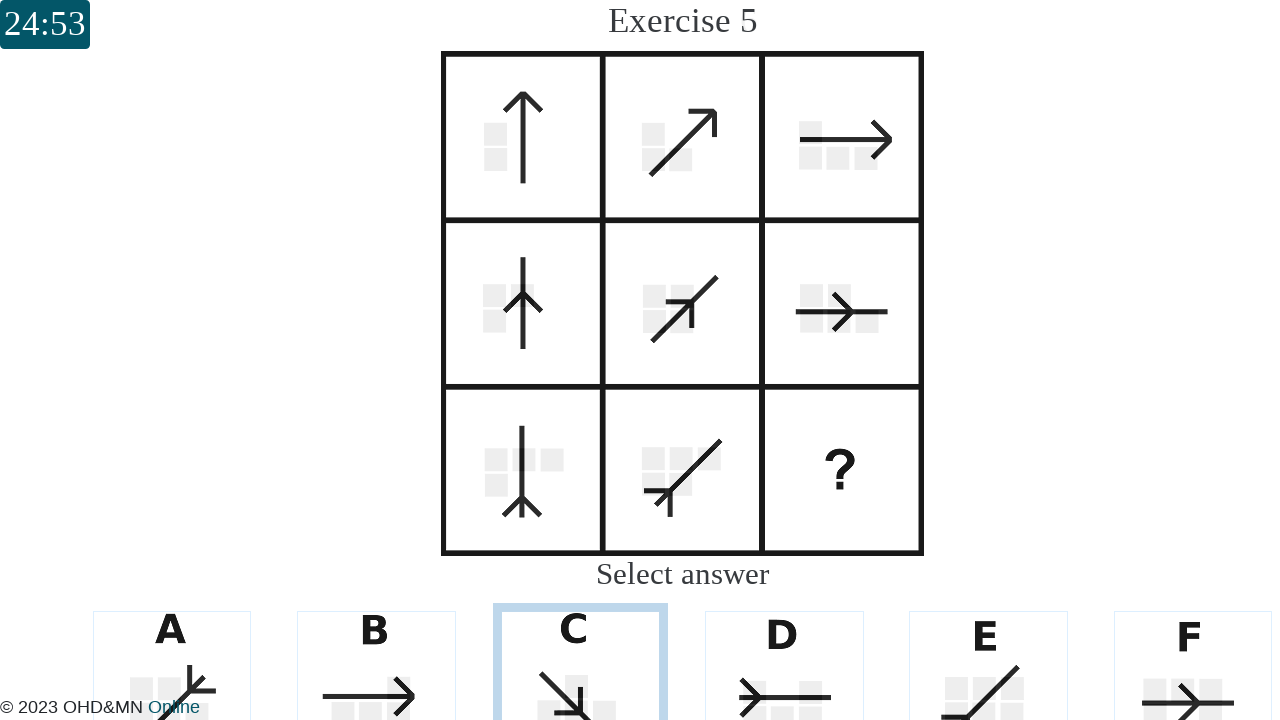

Waited before next question
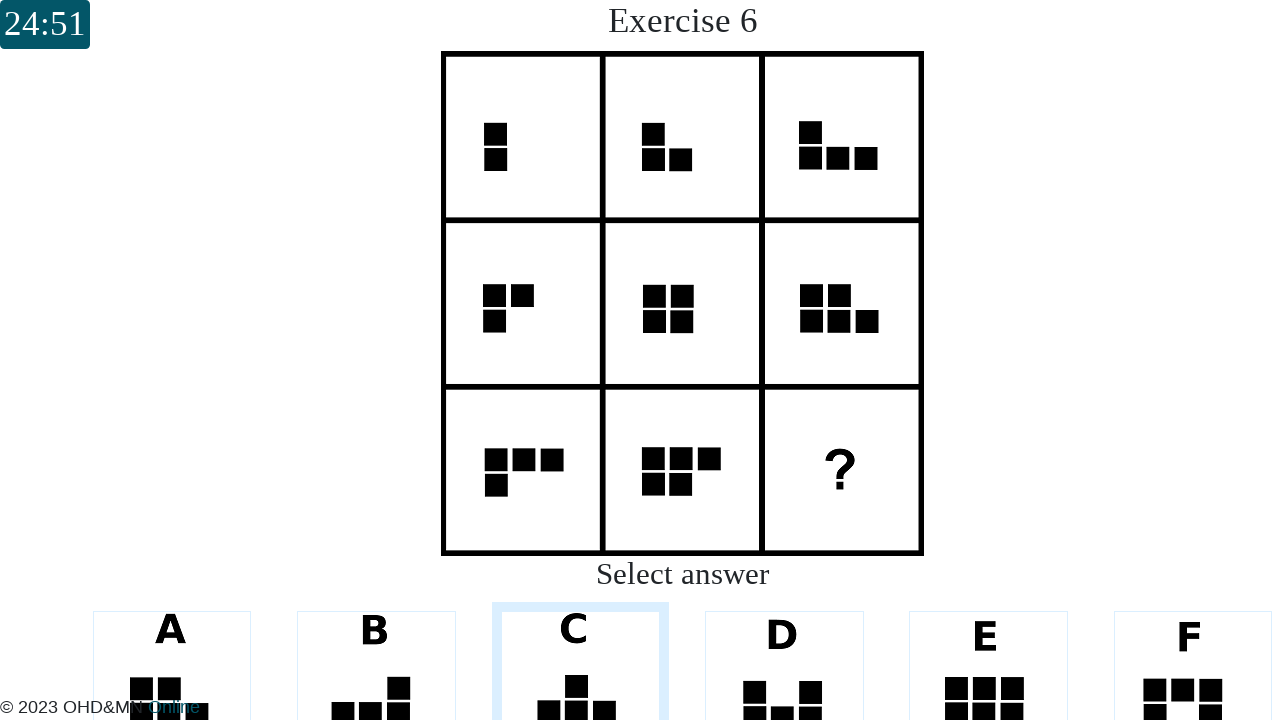

Question 5 appeared and is ready
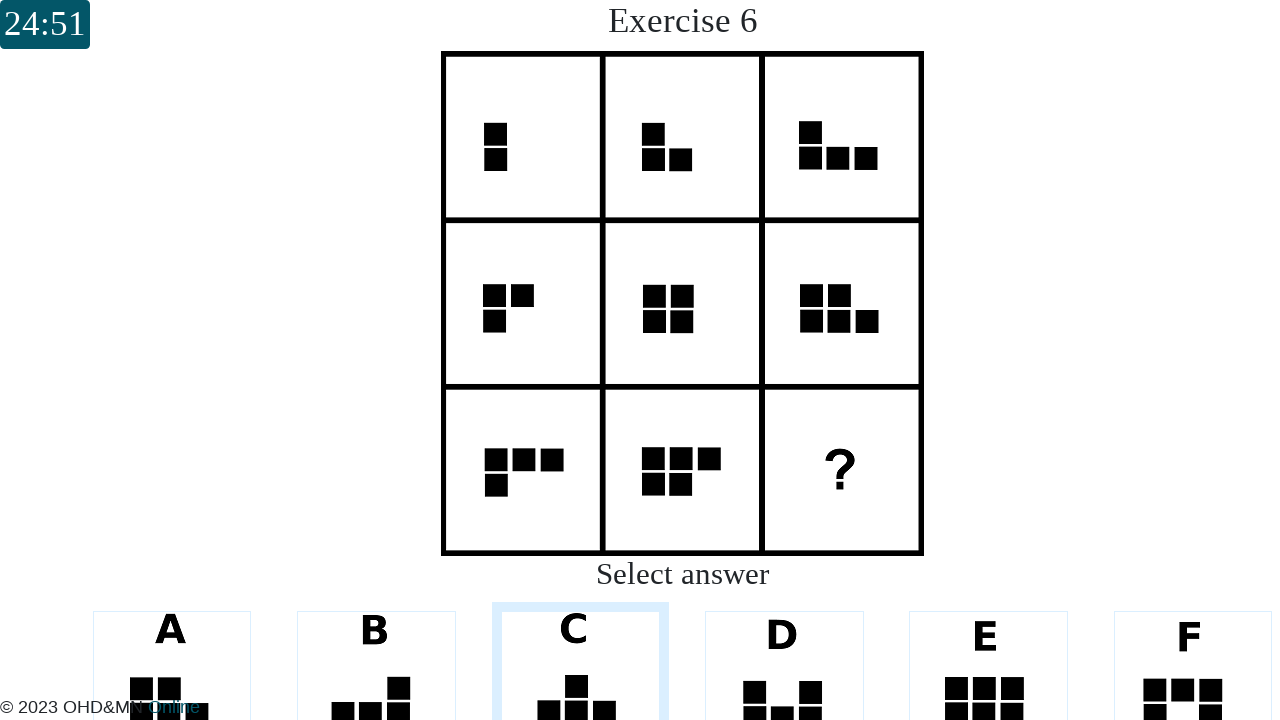

Selected answer option 2 for question 5 at (580, 644) on #question_5 div[data-answerid='2']
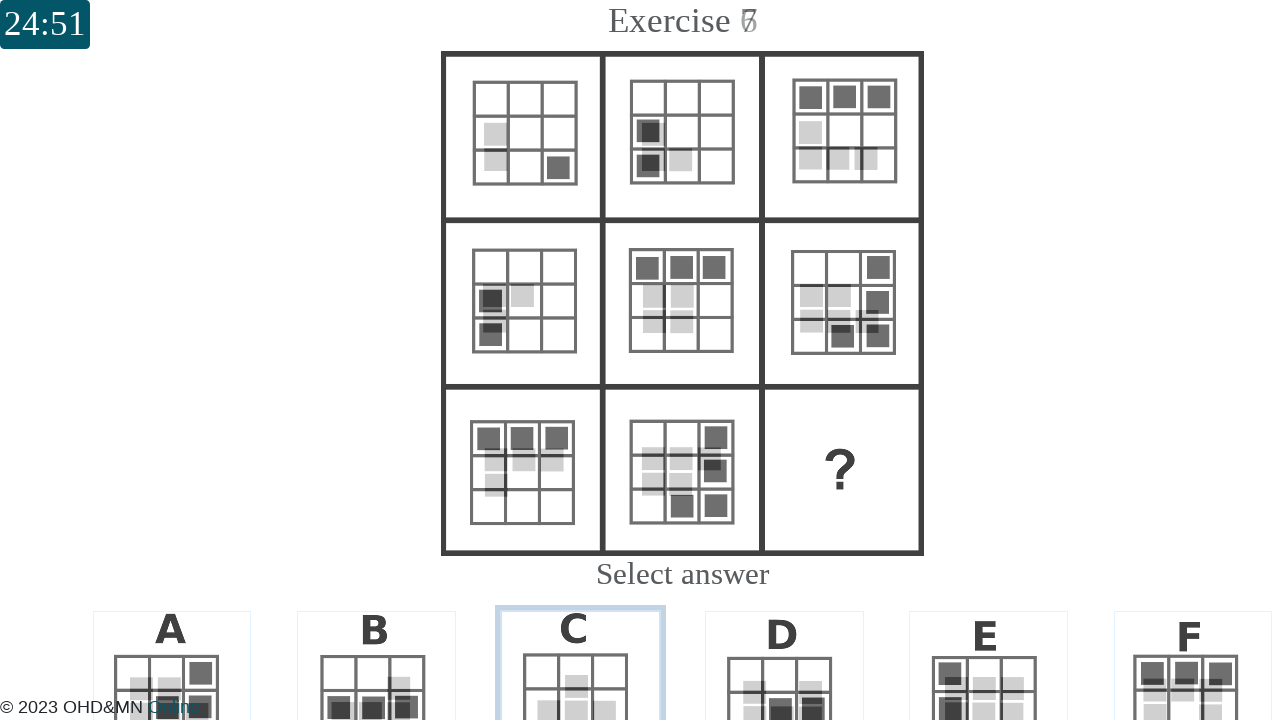

Waited before next question
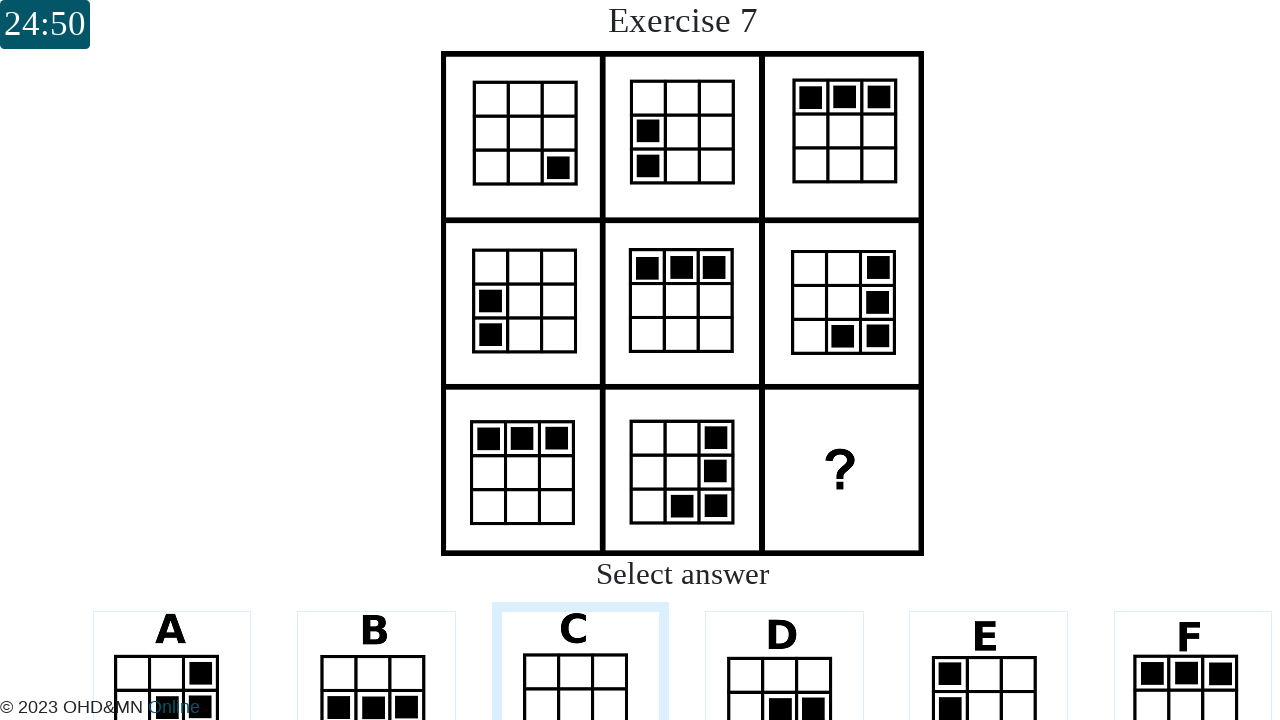

Question 6 appeared and is ready
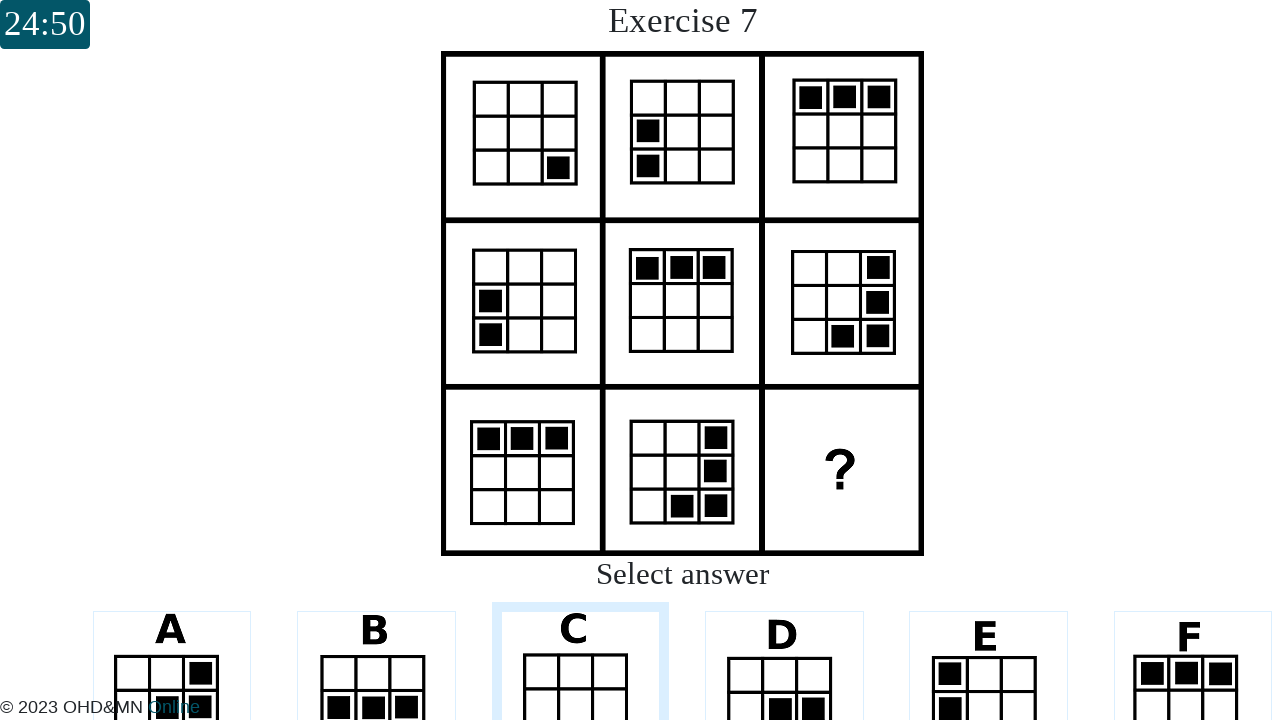

Selected answer option 2 for question 6 at (580, 644) on #question_6 div[data-answerid='2']
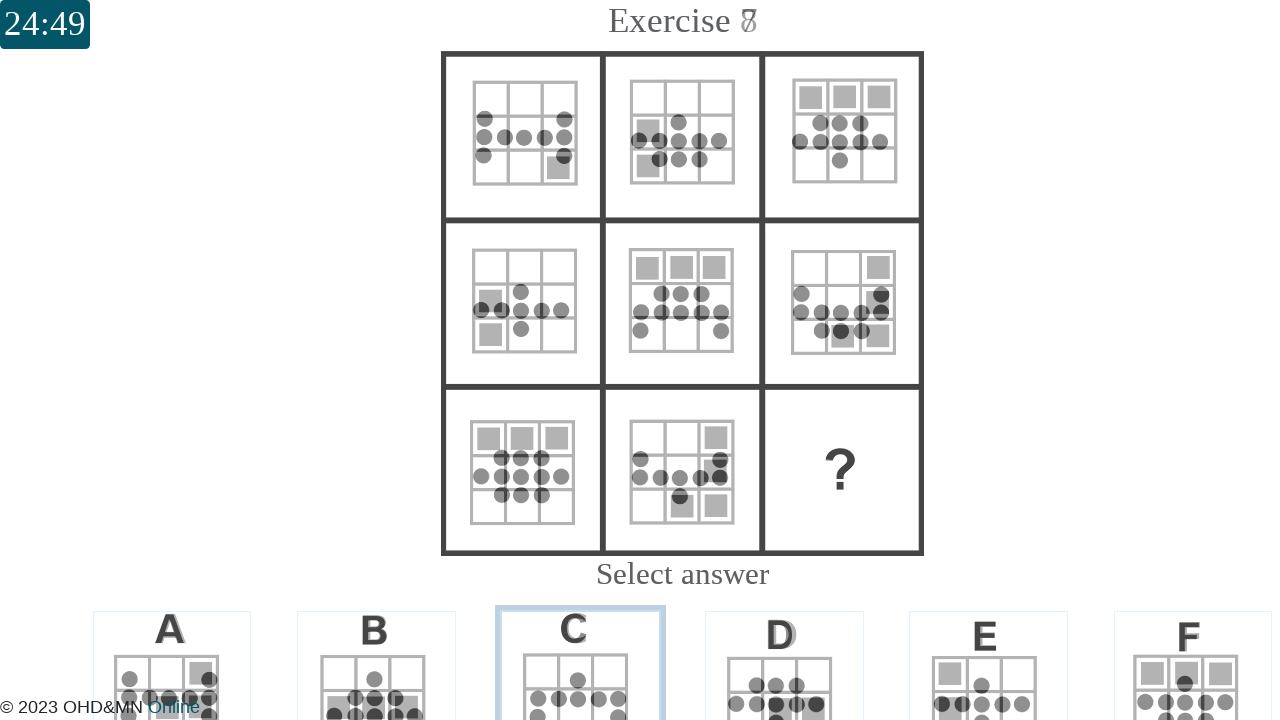

Waited before next question
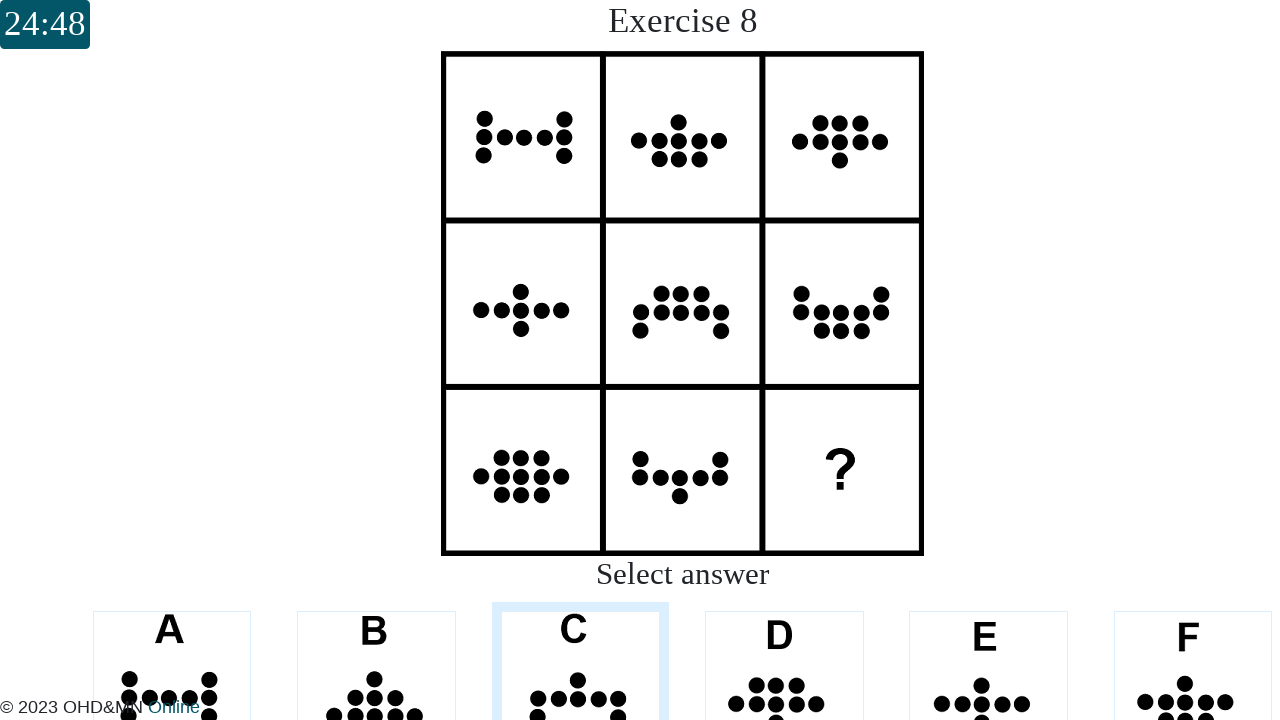

Question 7 appeared and is ready
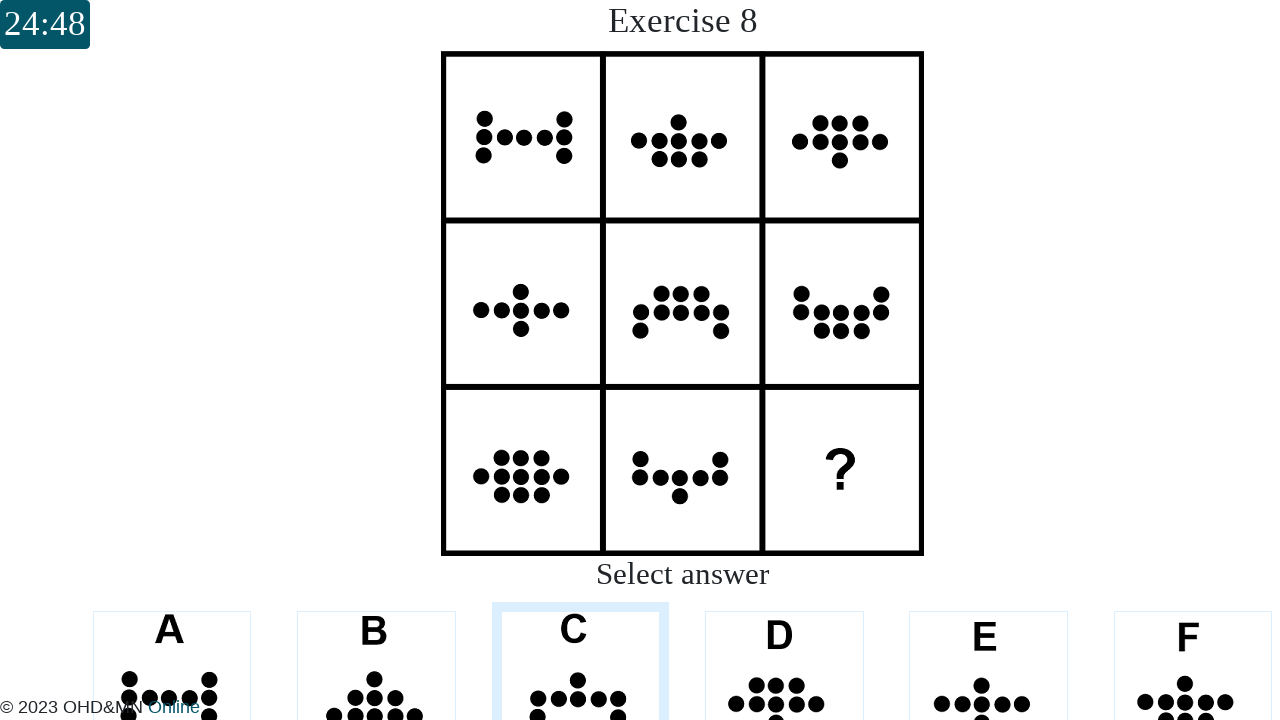

Selected answer option 2 for question 7 at (580, 644) on #question_7 div[data-answerid='2']
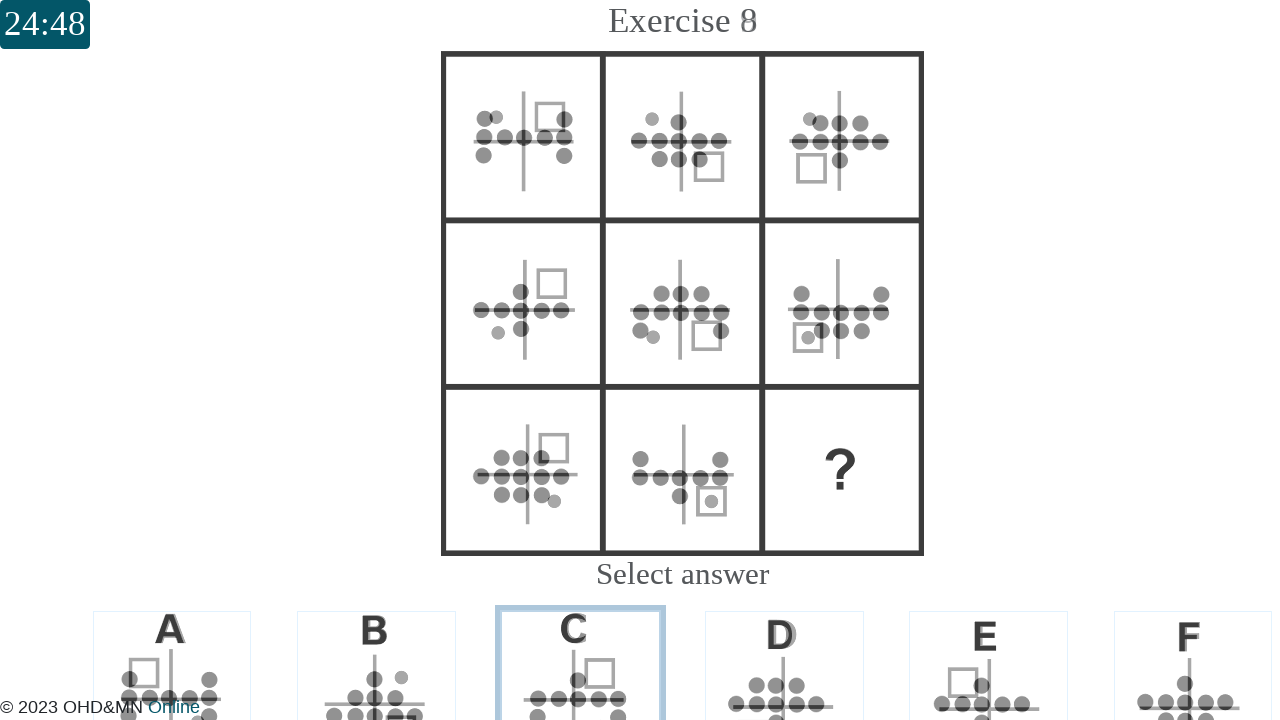

Waited before next question
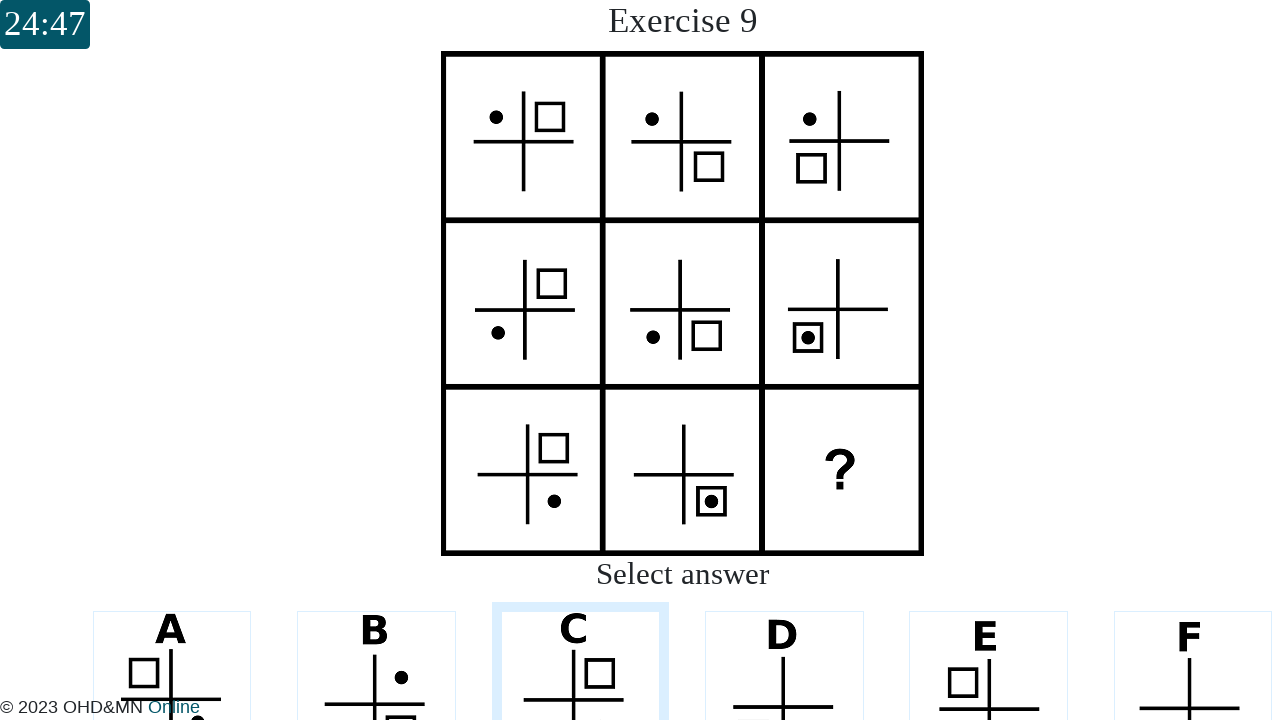

Question 8 appeared and is ready
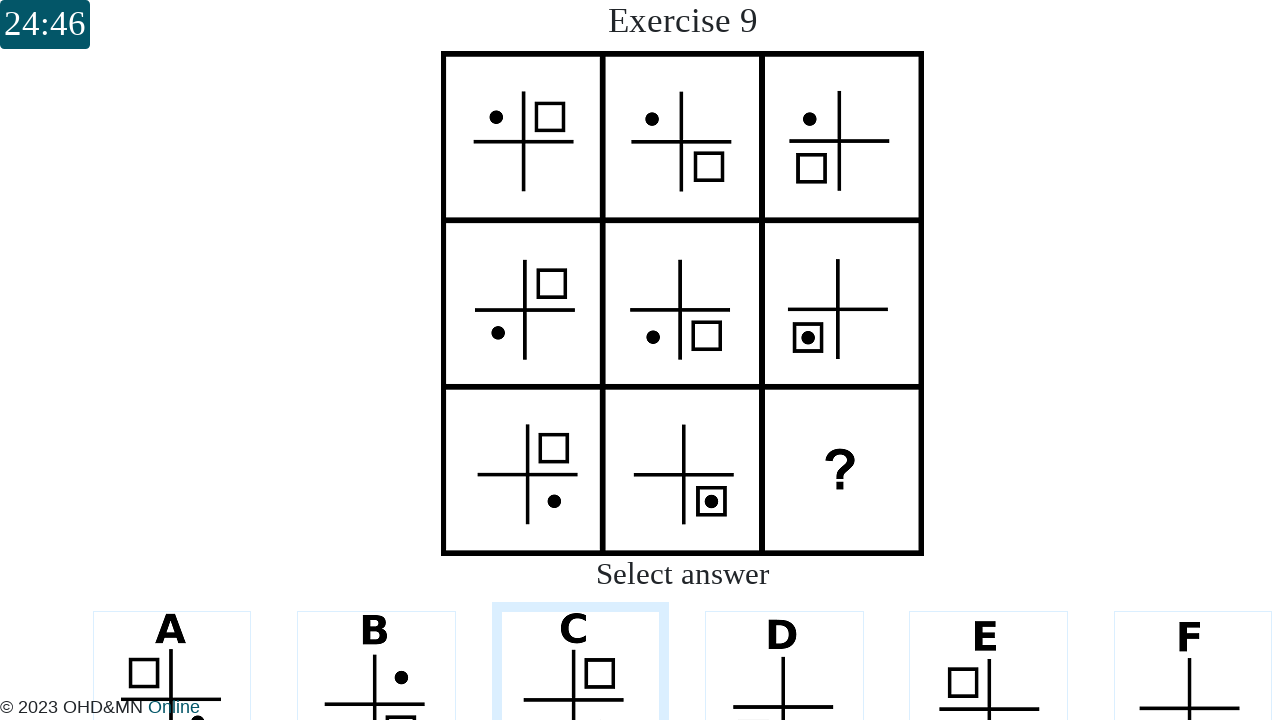

Selected answer option 2 for question 8 at (580, 644) on #question_8 div[data-answerid='2']
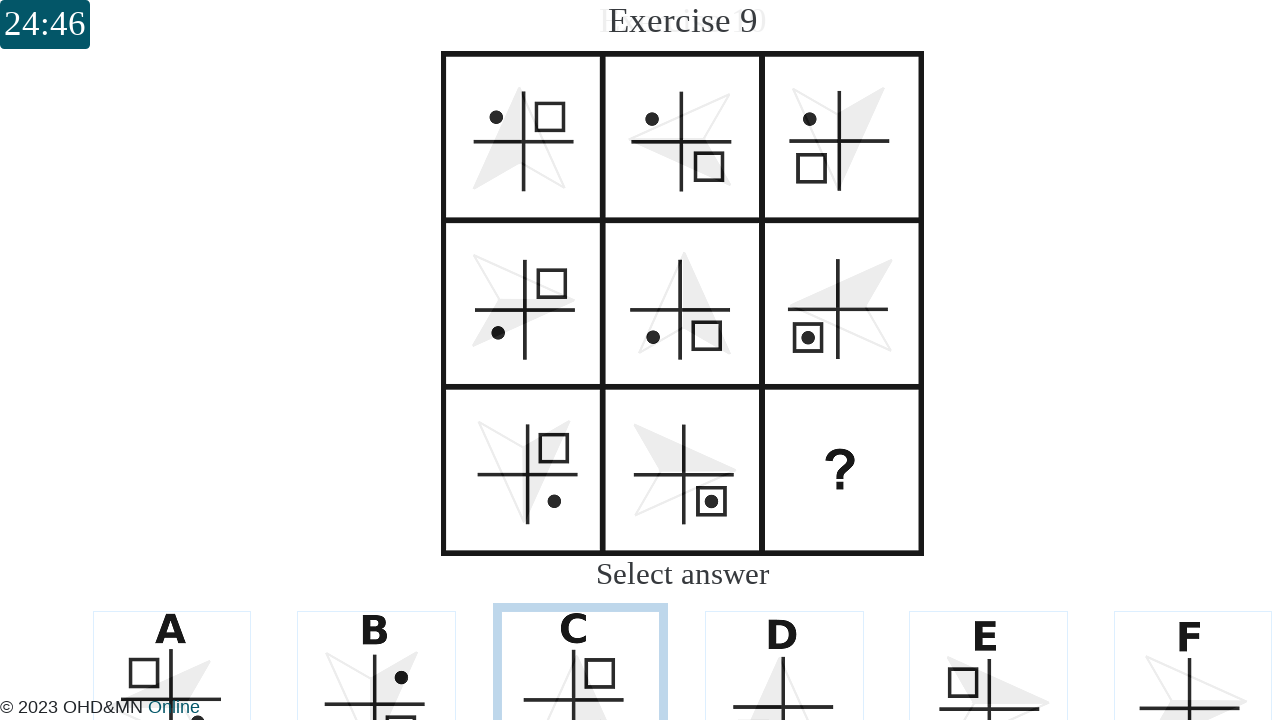

Waited before next question
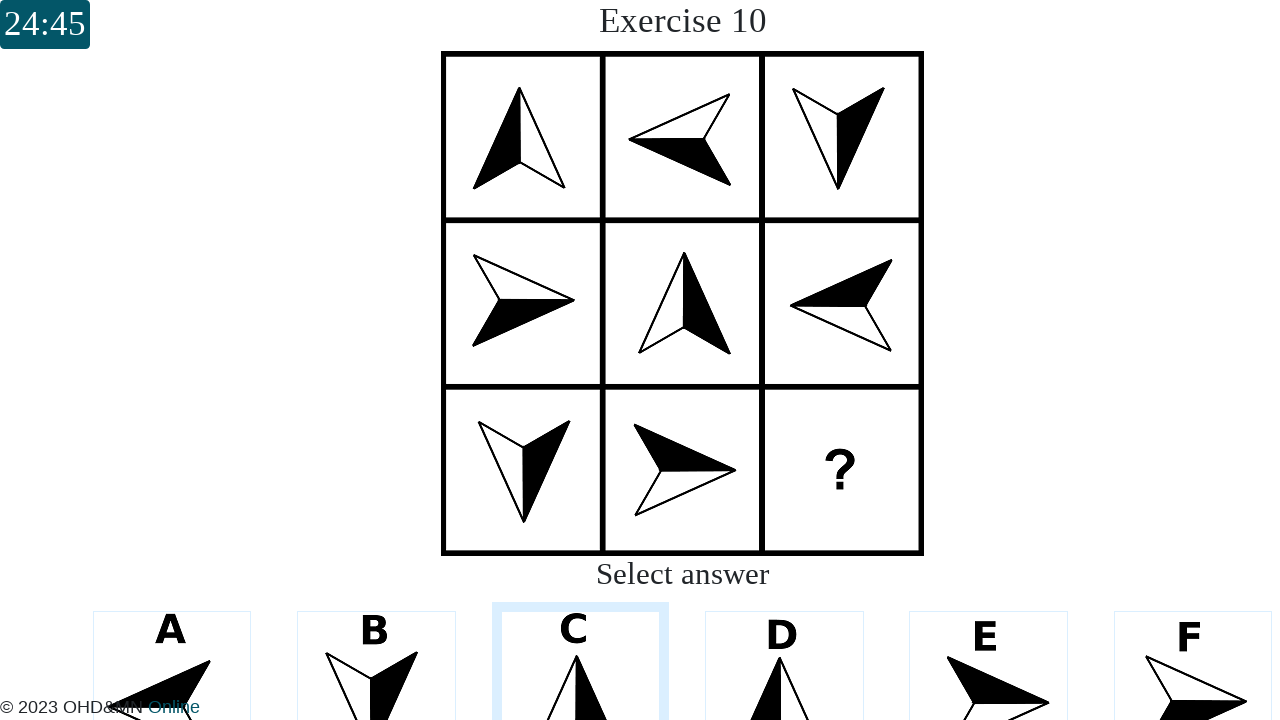

Question 9 appeared and is ready
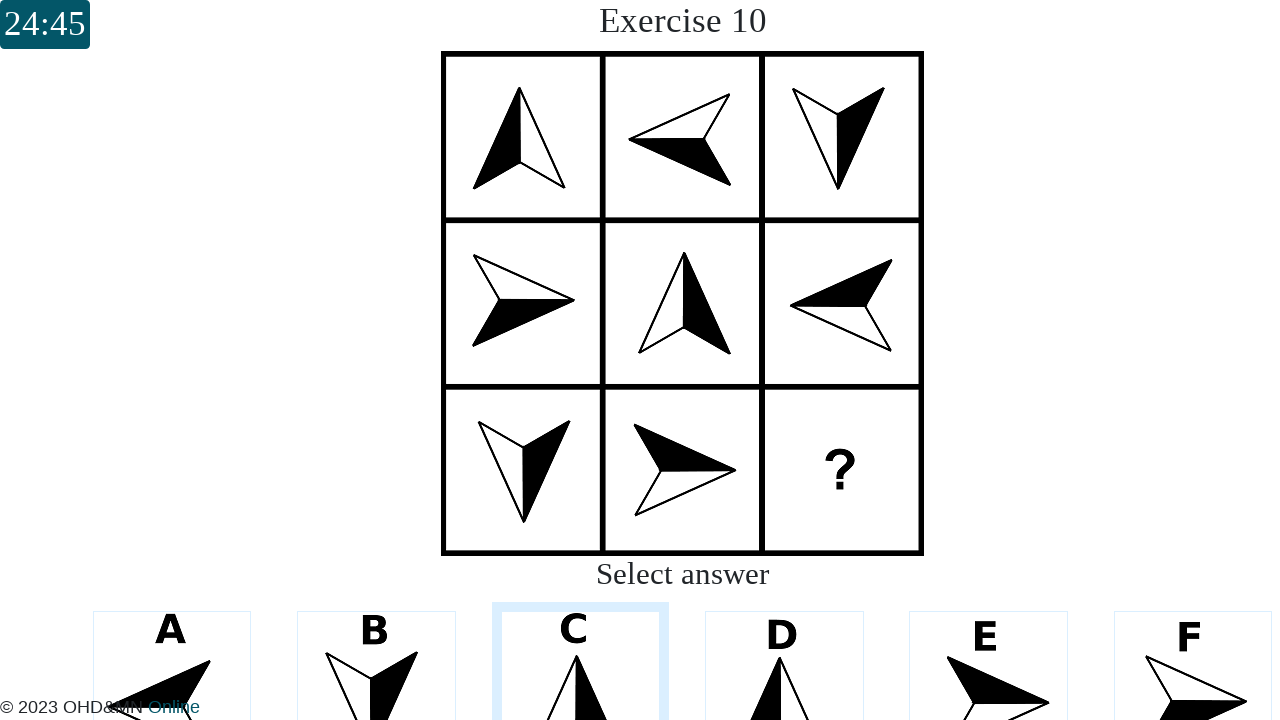

Selected answer option 2 for question 9 at (580, 644) on #question_9 div[data-answerid='2']
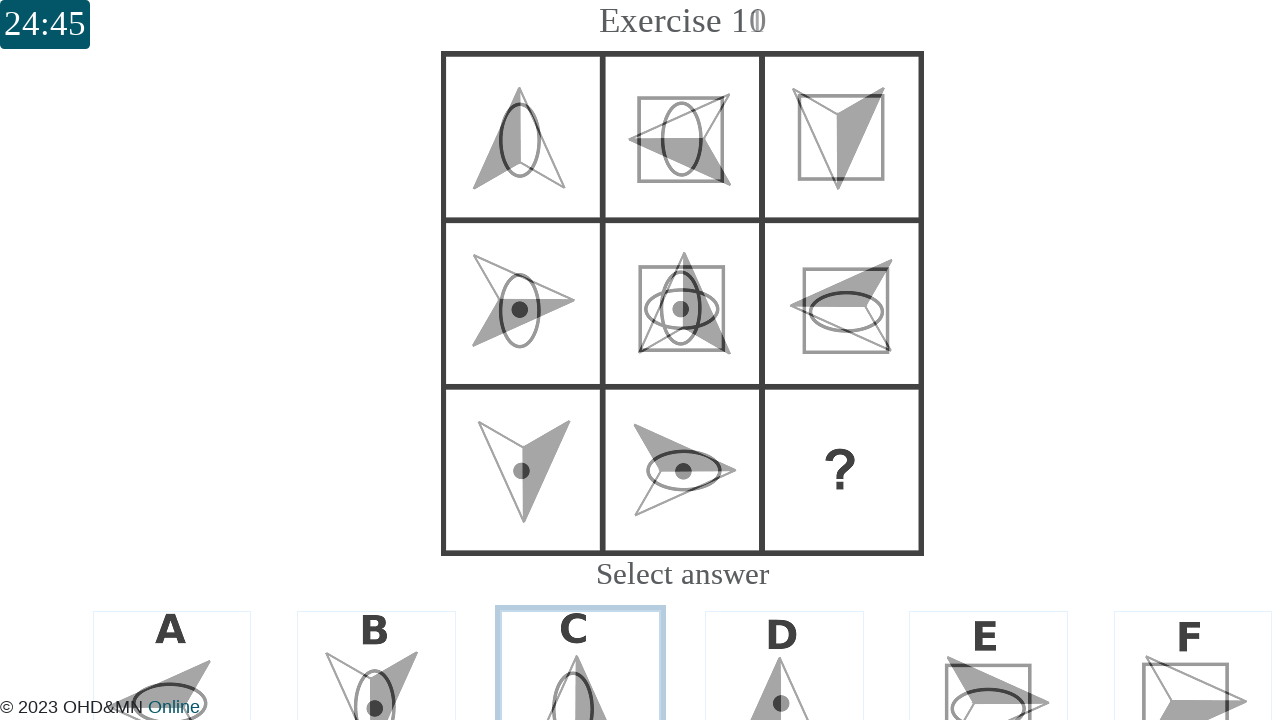

Waited before next question
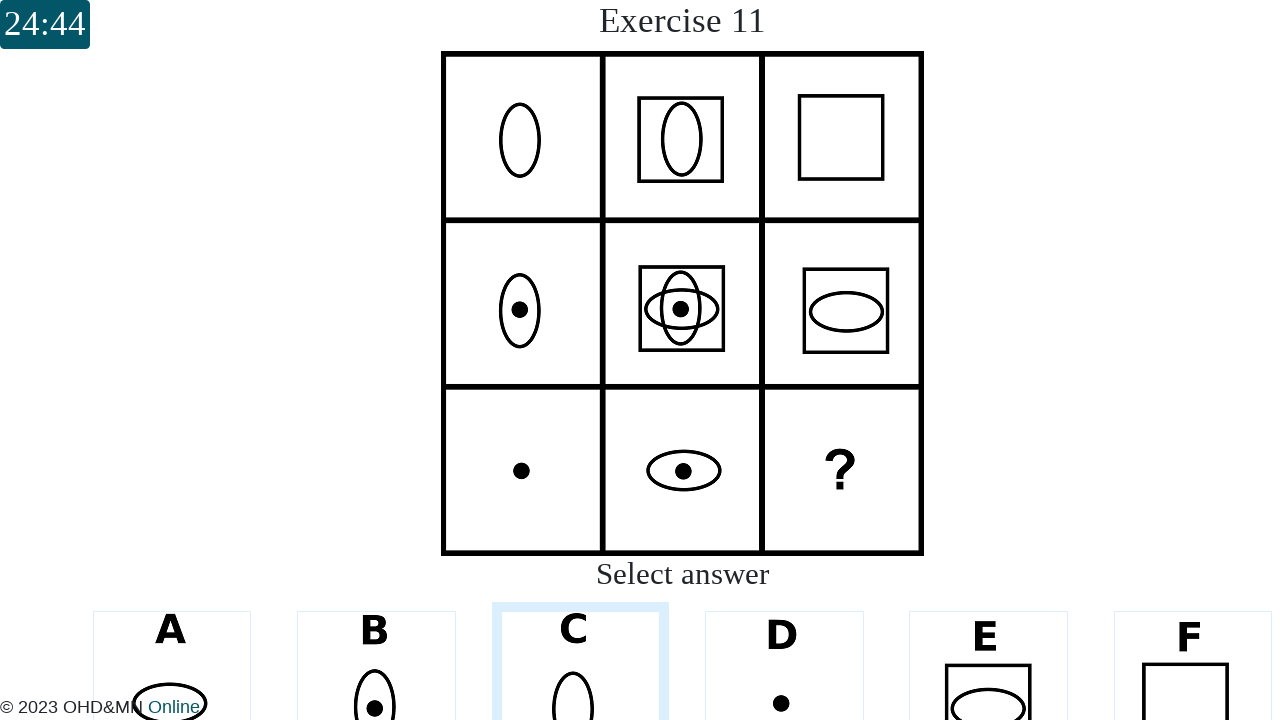

Question 10 appeared and is ready
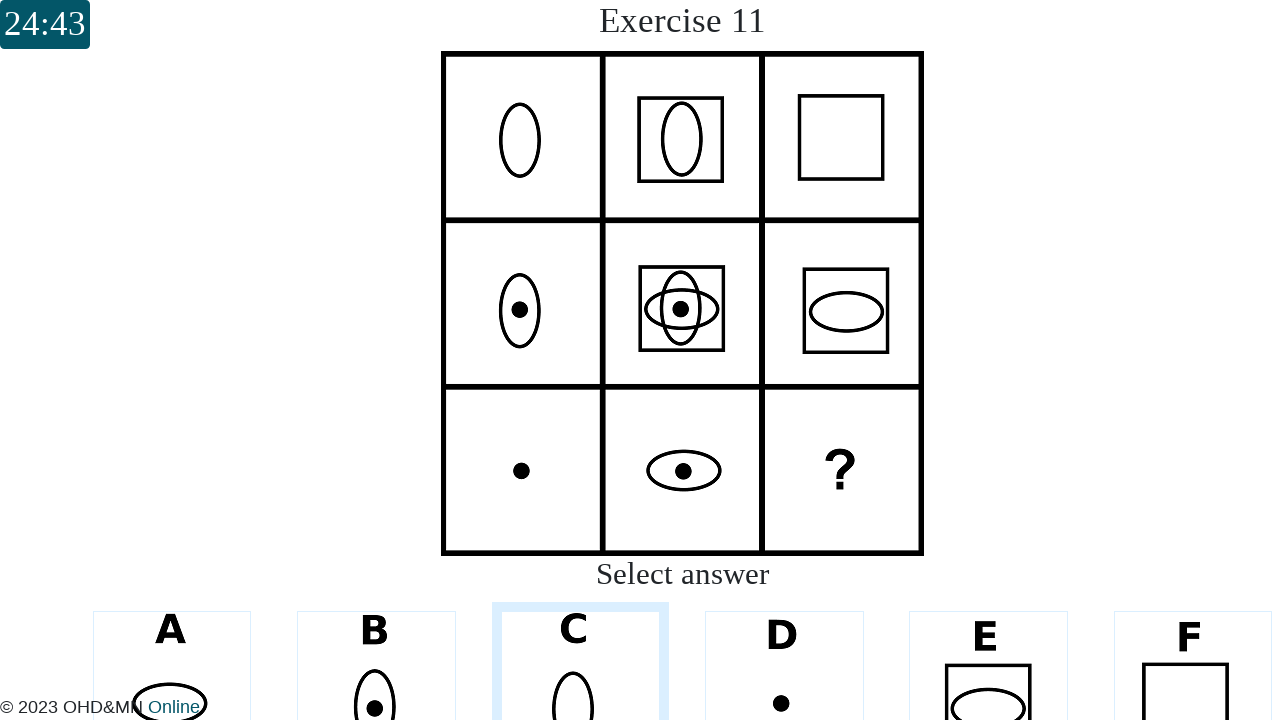

Selected answer option 2 for question 10 at (580, 644) on #question_10 div[data-answerid='2']
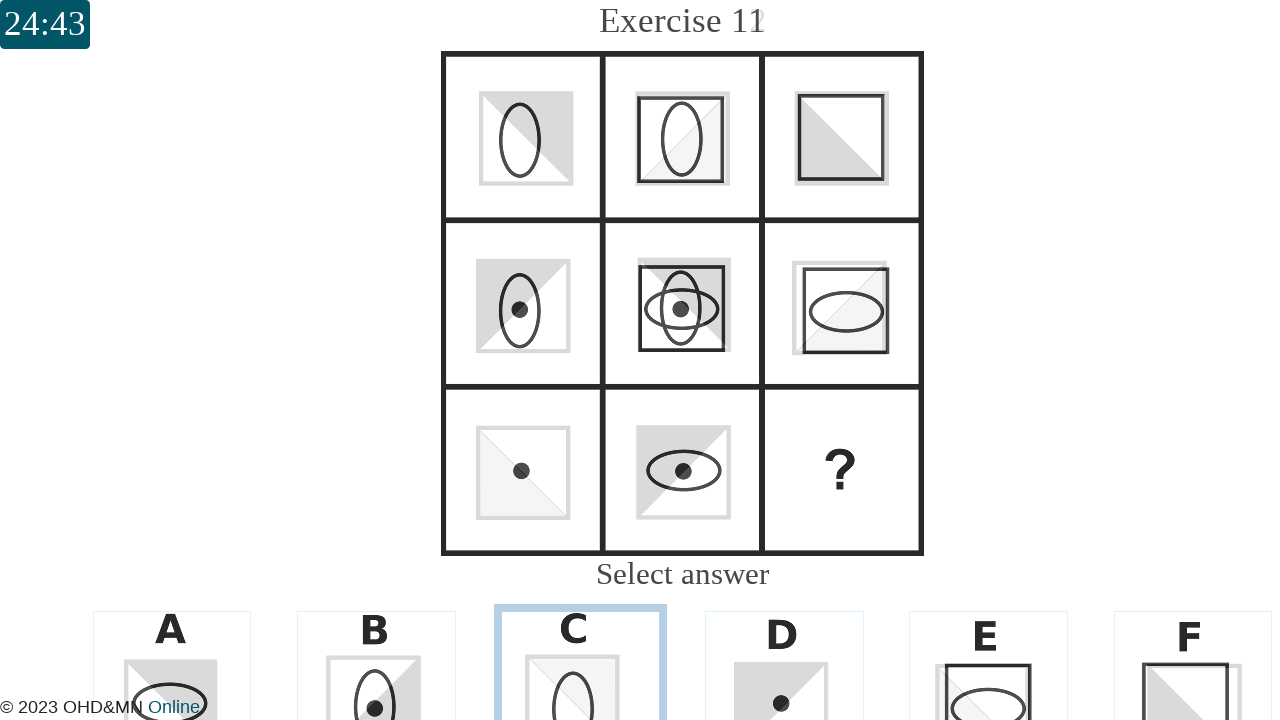

Waited before next question
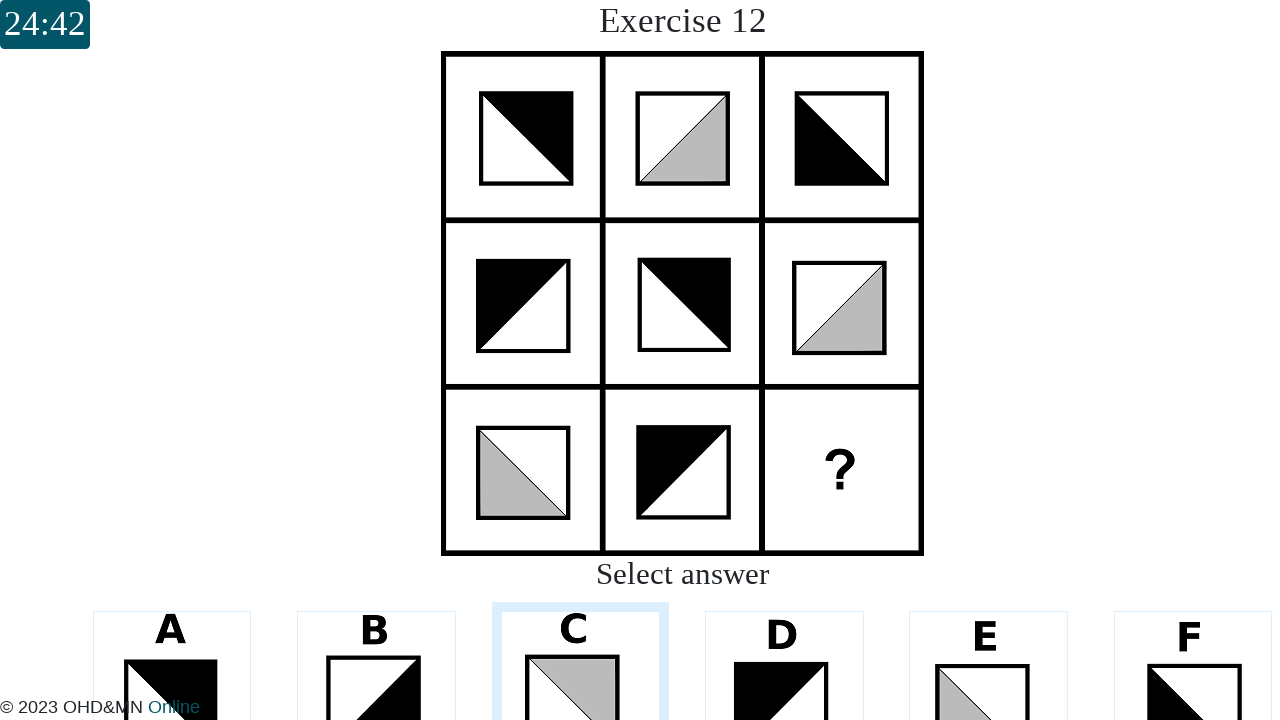

Question 11 appeared and is ready
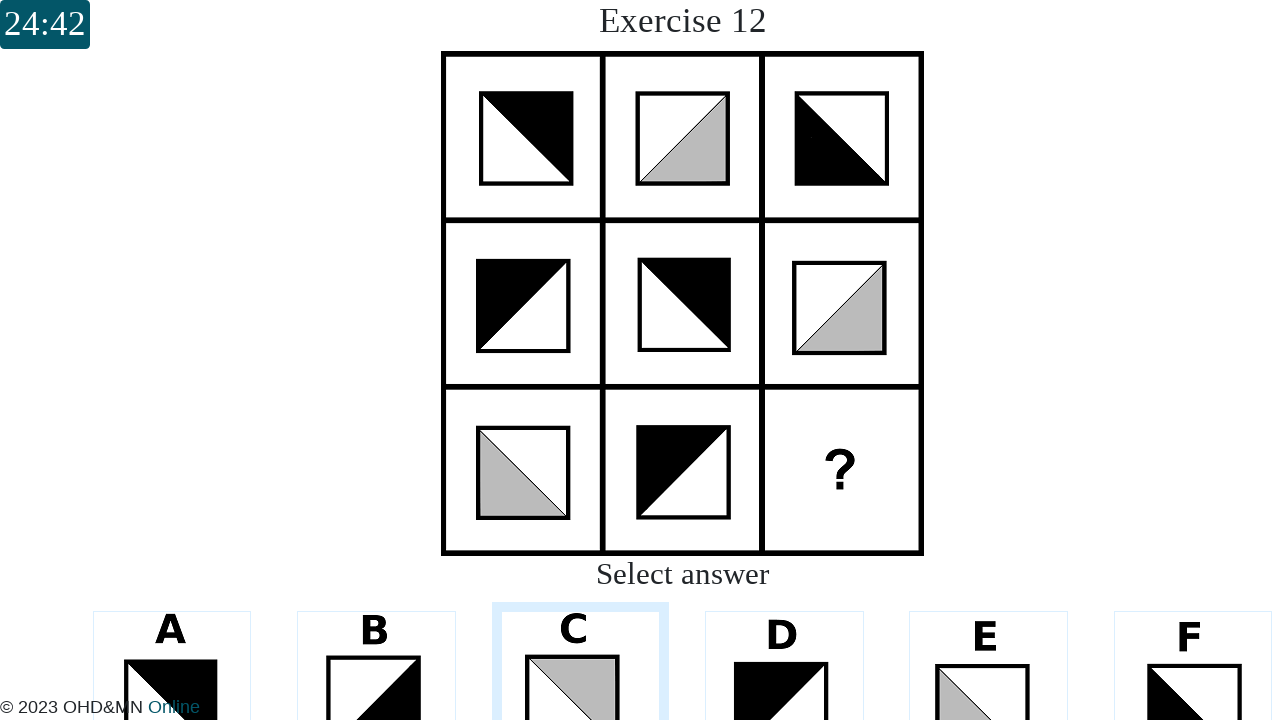

Selected answer option 2 for question 11 at (580, 644) on #question_11 div[data-answerid='2']
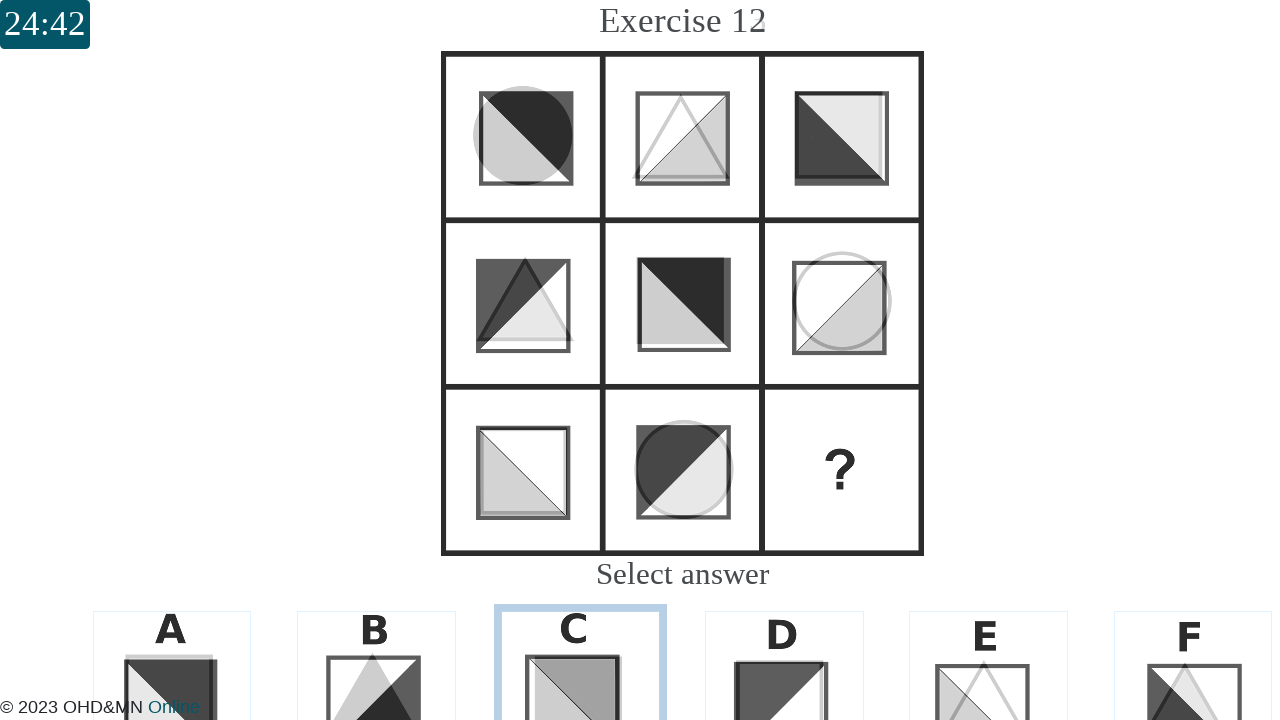

Waited before next question
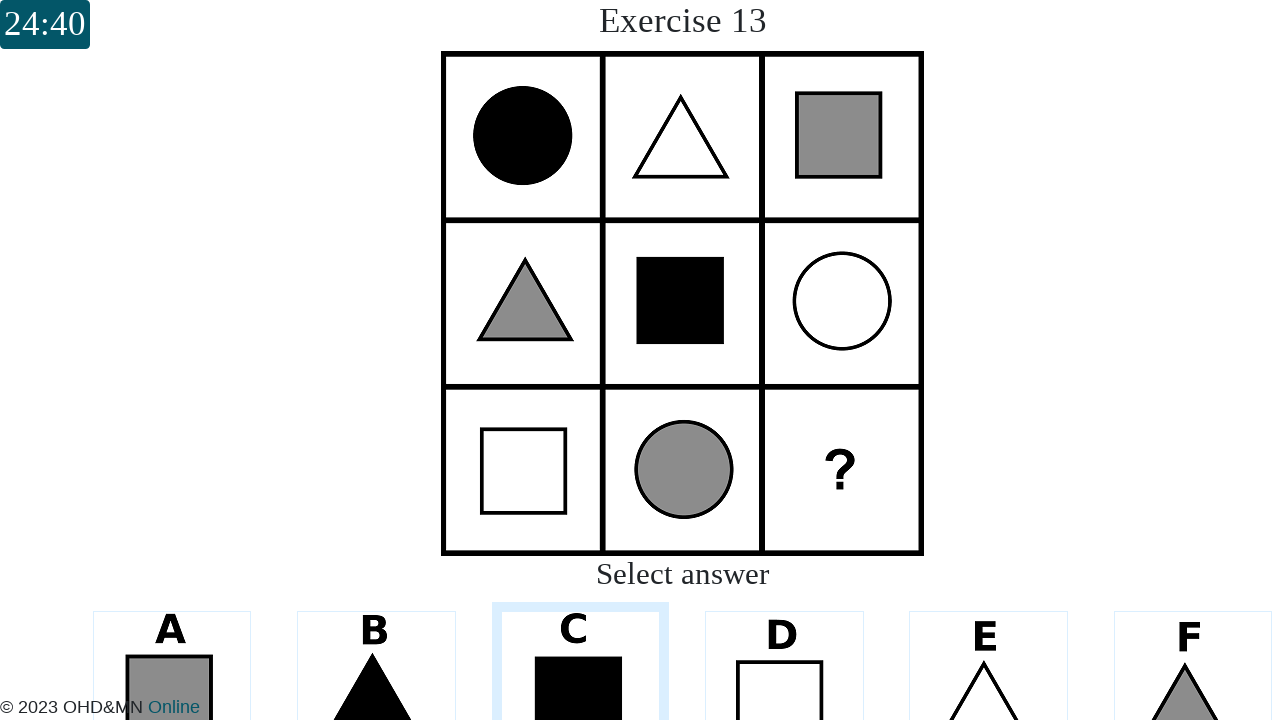

Question 12 appeared and is ready
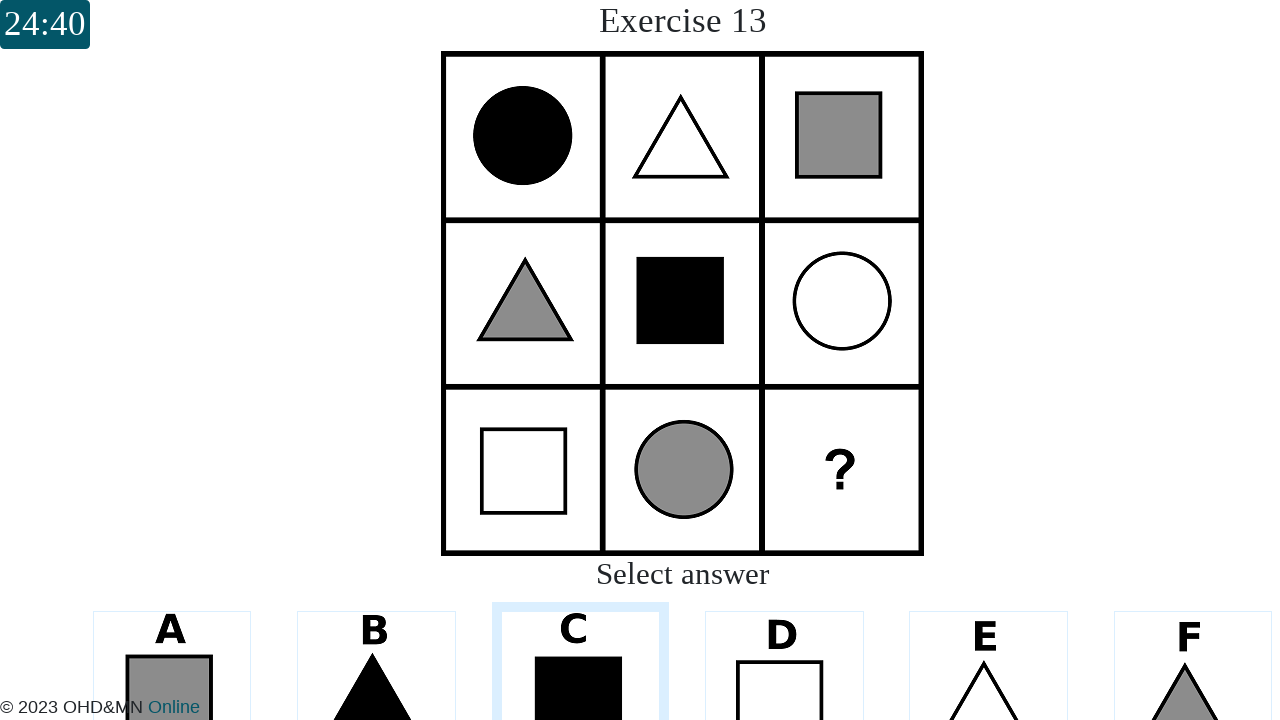

Selected answer option 2 for question 12 at (580, 644) on #question_12 div[data-answerid='2']
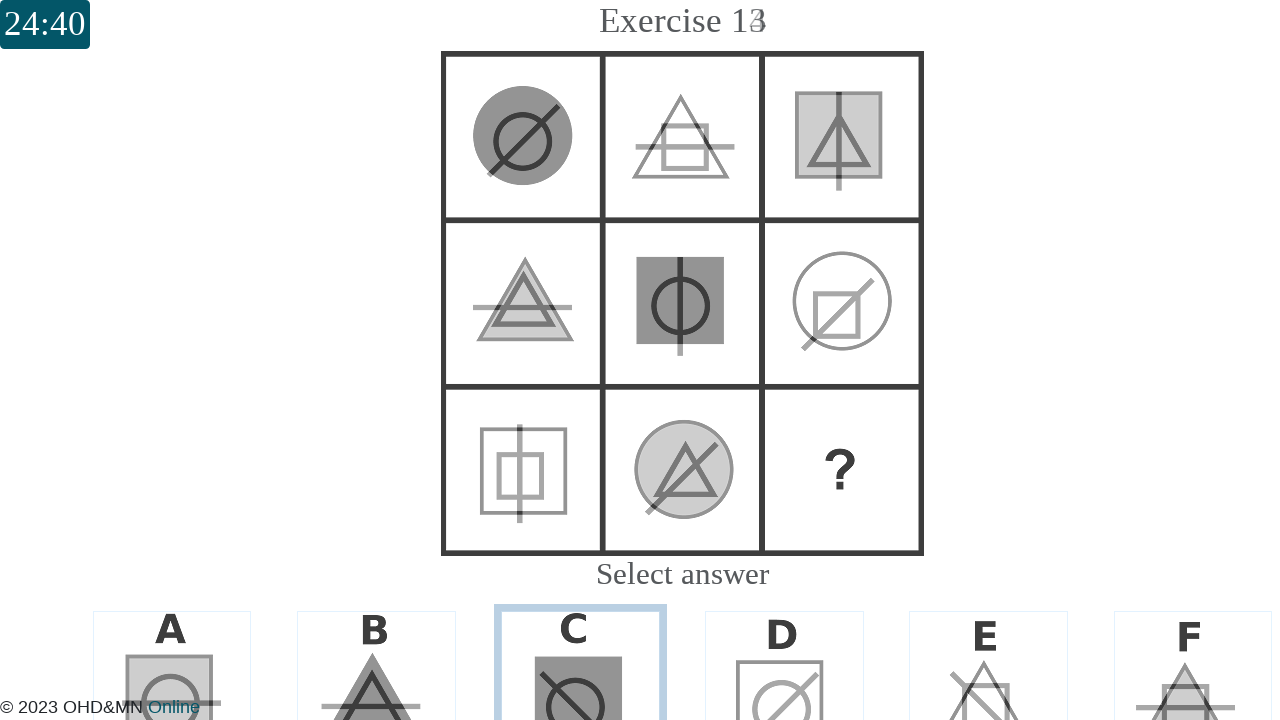

Waited before next question
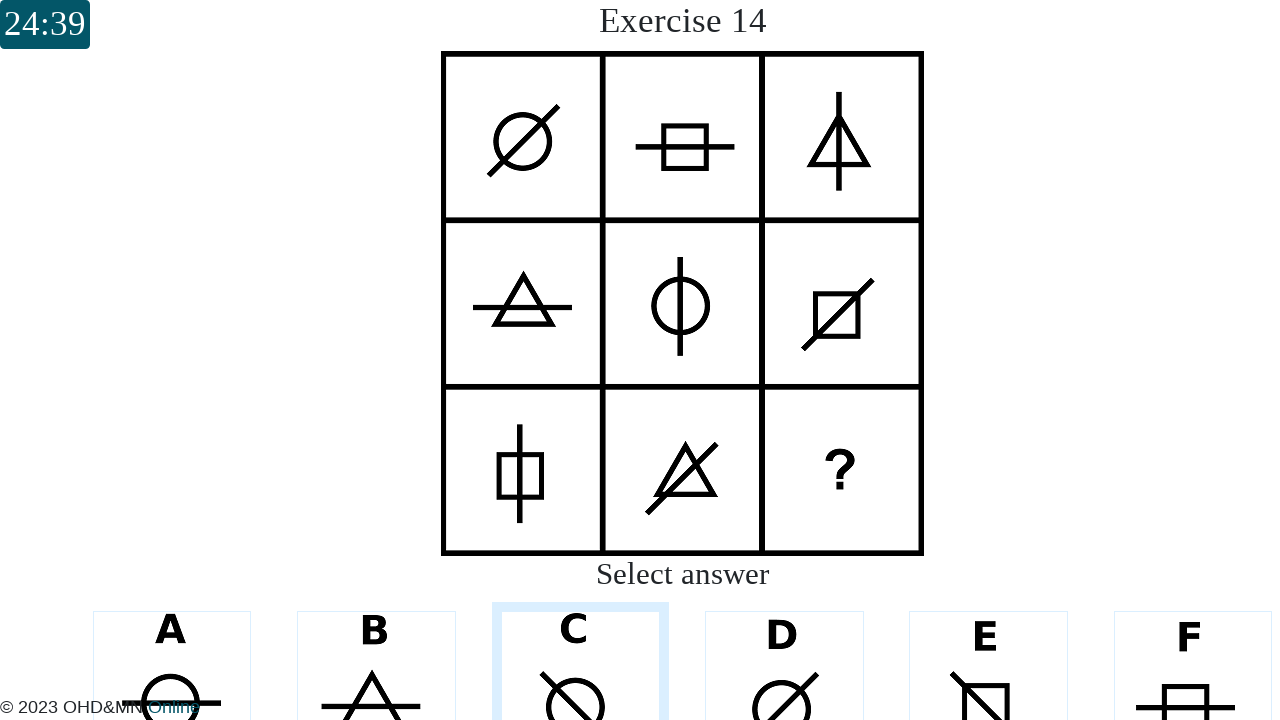

Question 13 appeared and is ready
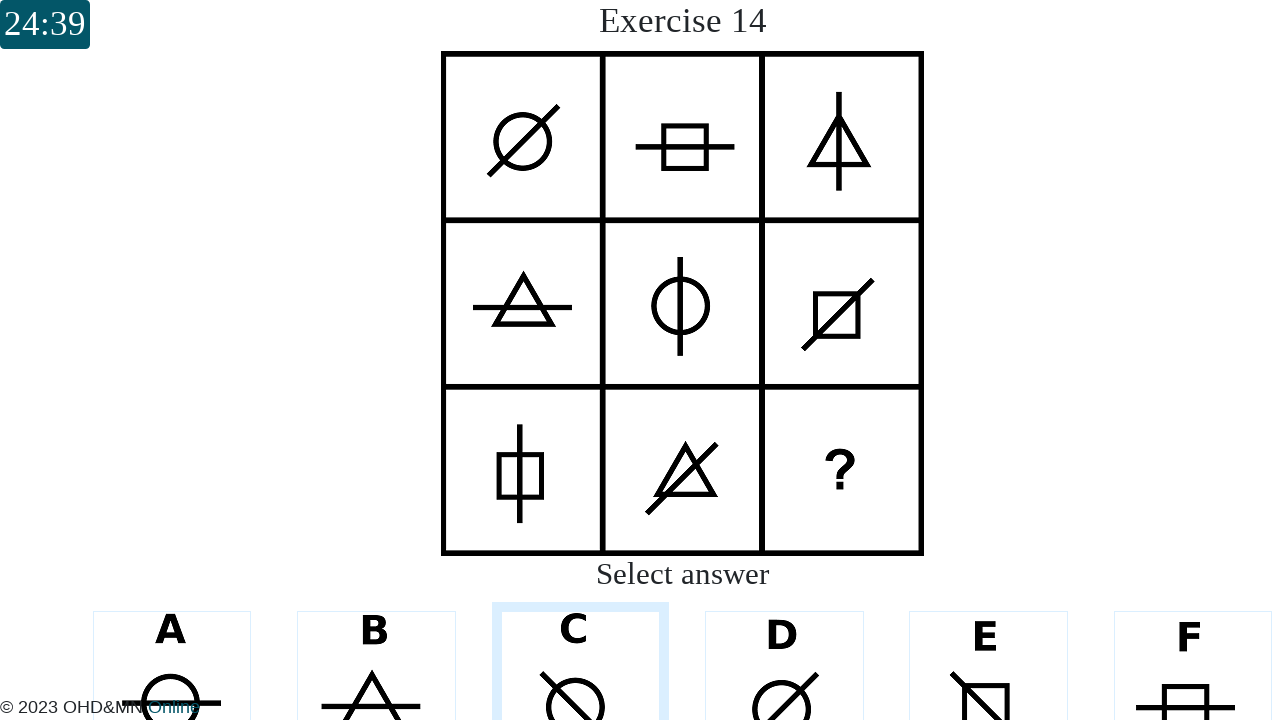

Selected answer option 2 for question 13 at (580, 644) on #question_13 div[data-answerid='2']
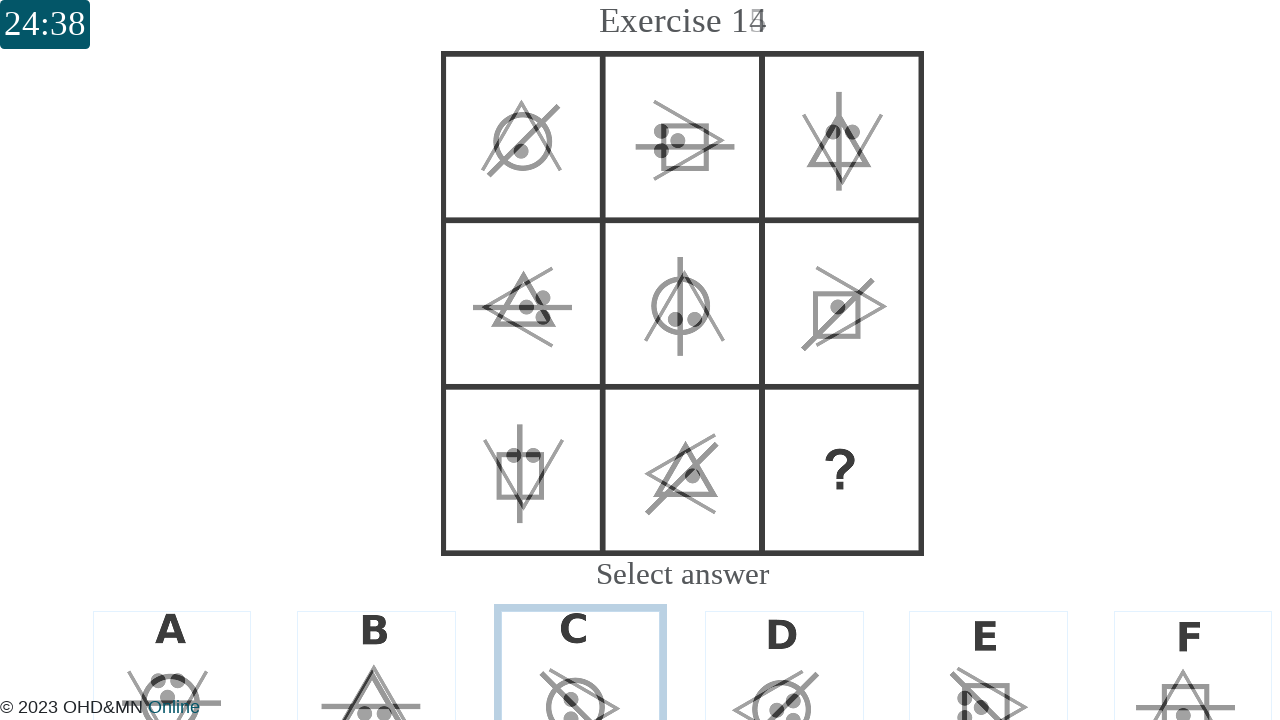

Waited before next question
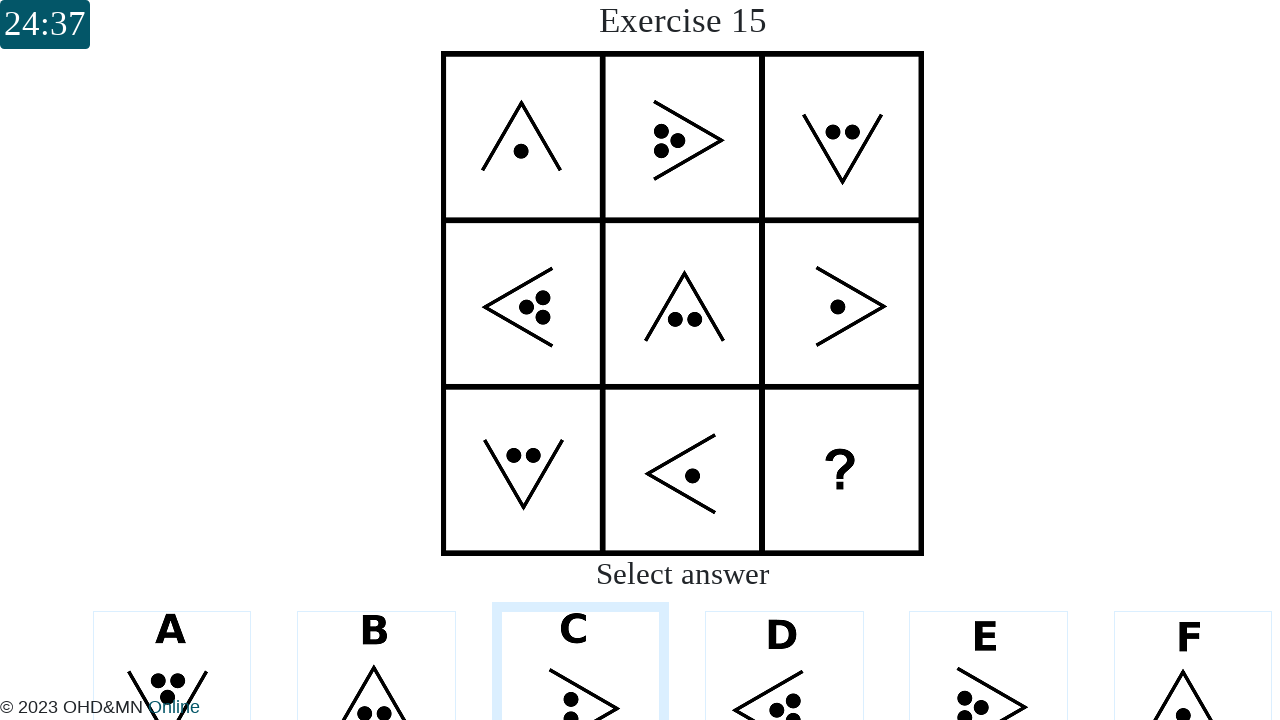

Question 14 appeared and is ready
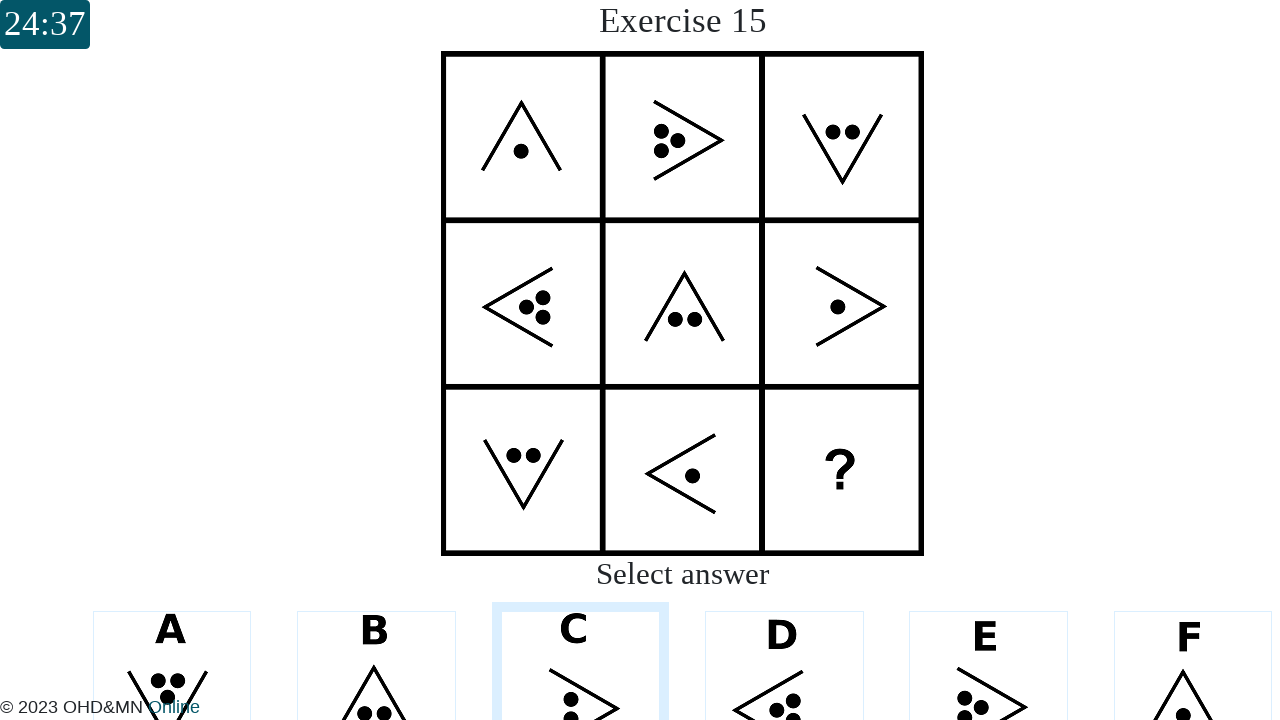

Selected answer option 2 for question 14 at (580, 644) on #question_14 div[data-answerid='2']
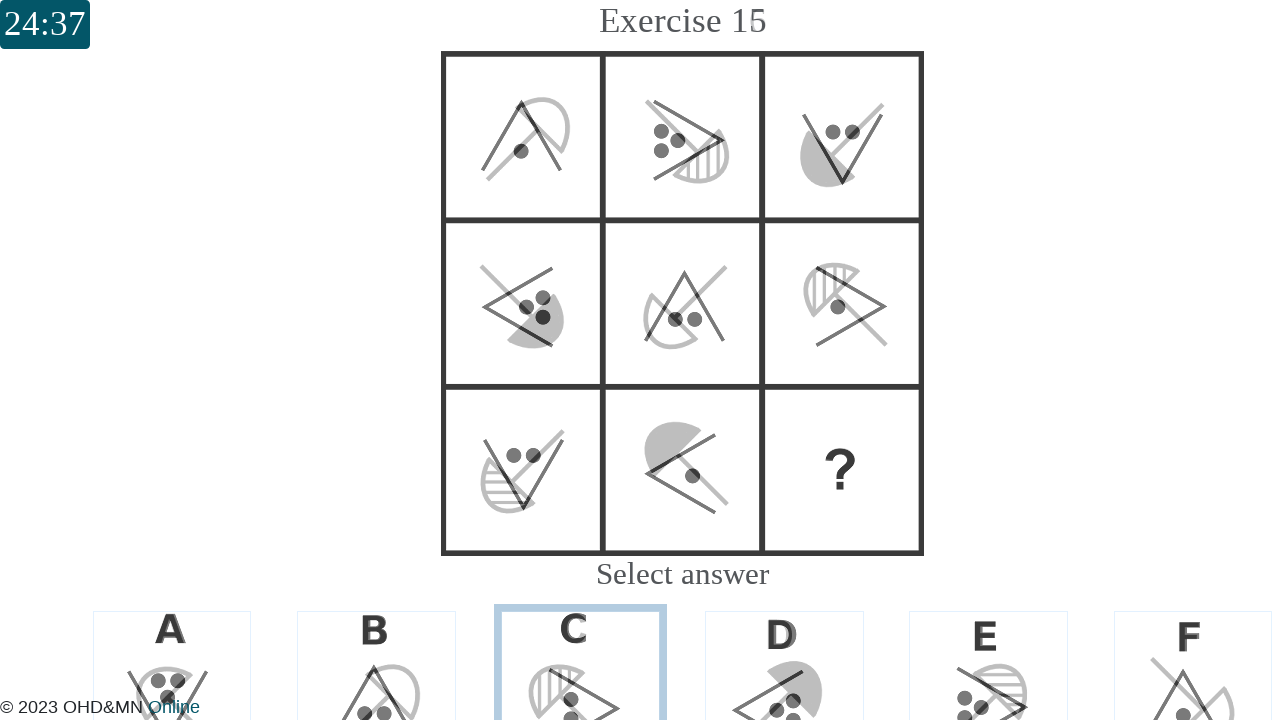

Waited before next question
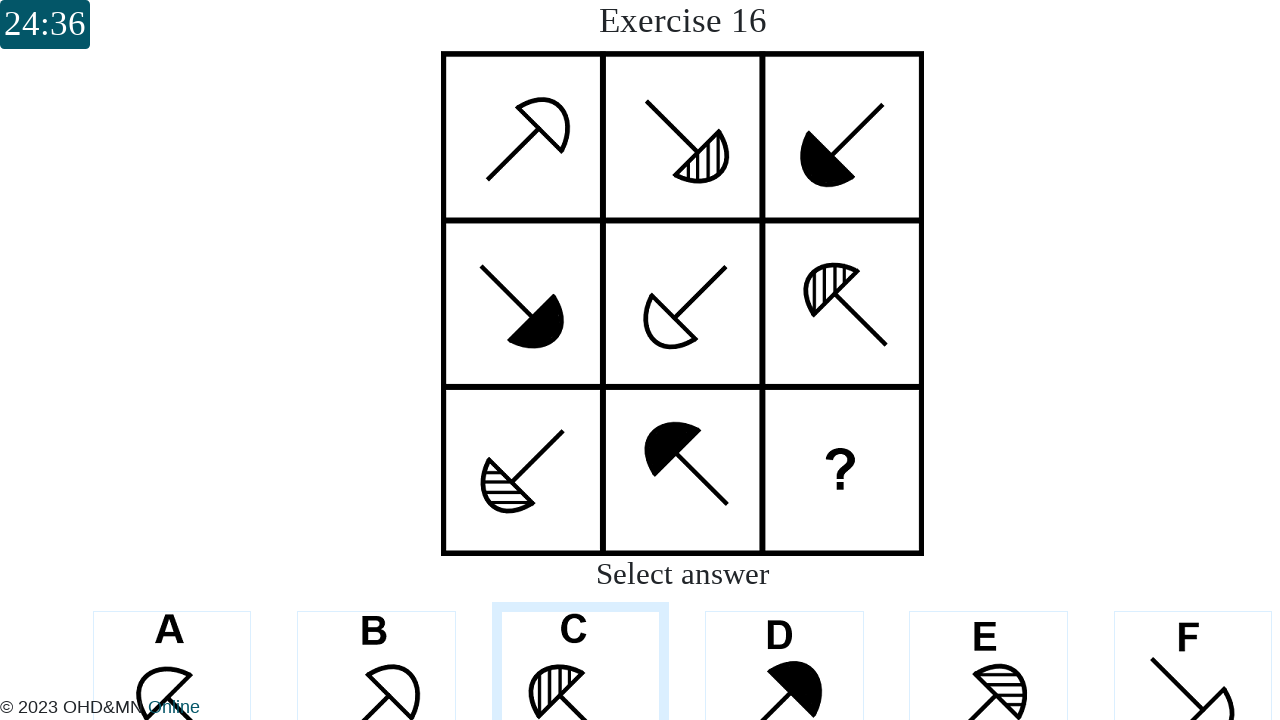

Question 15 appeared and is ready
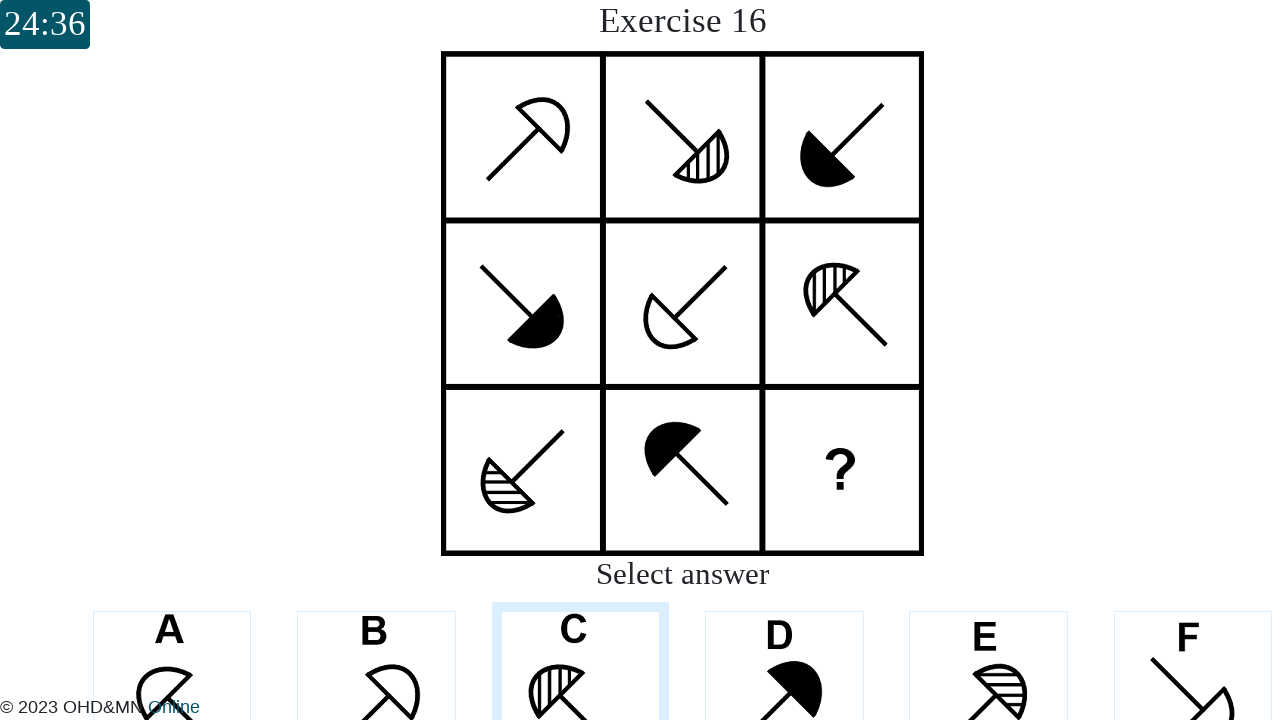

Selected answer option 2 for question 15 at (580, 644) on #question_15 div[data-answerid='2']
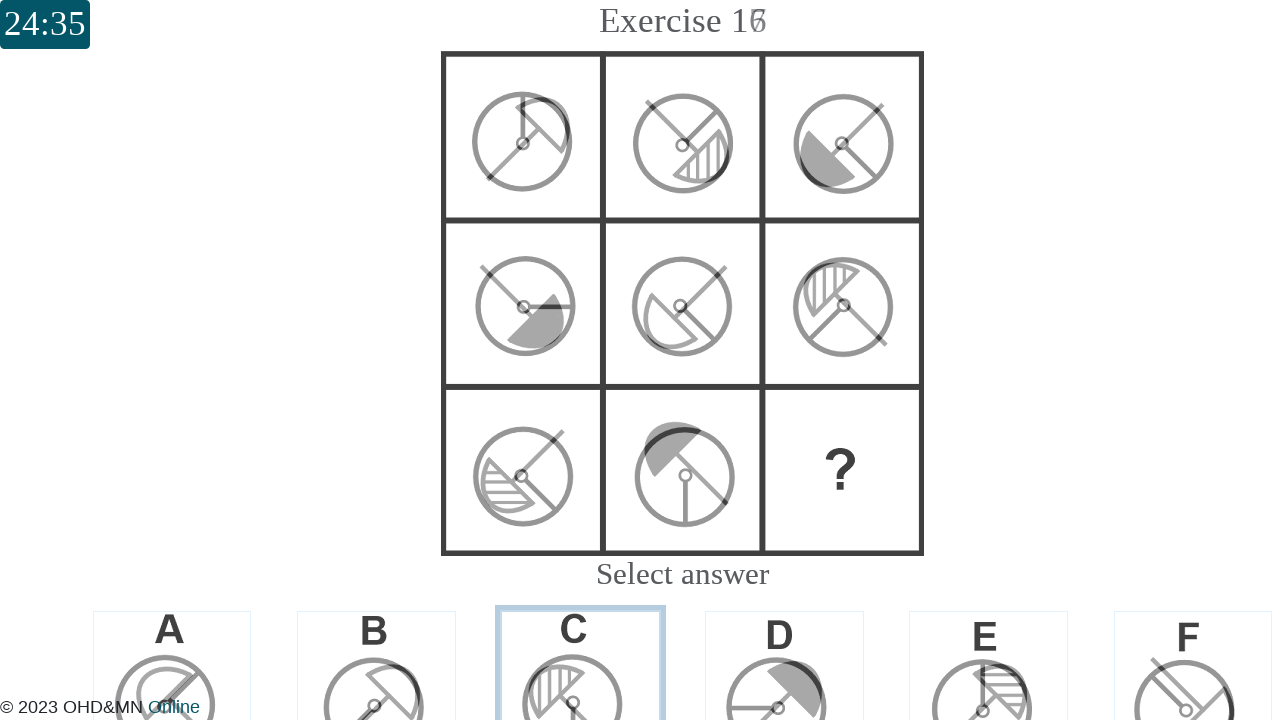

Waited before next question
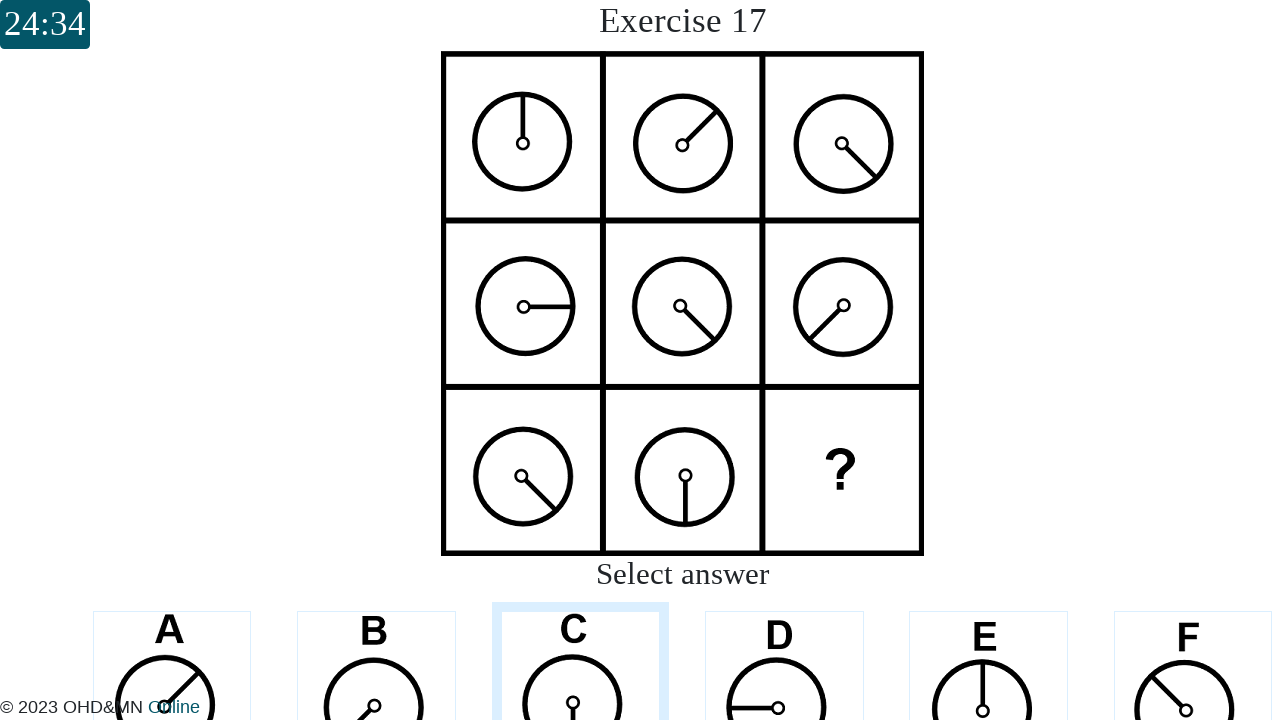

Question 16 appeared and is ready
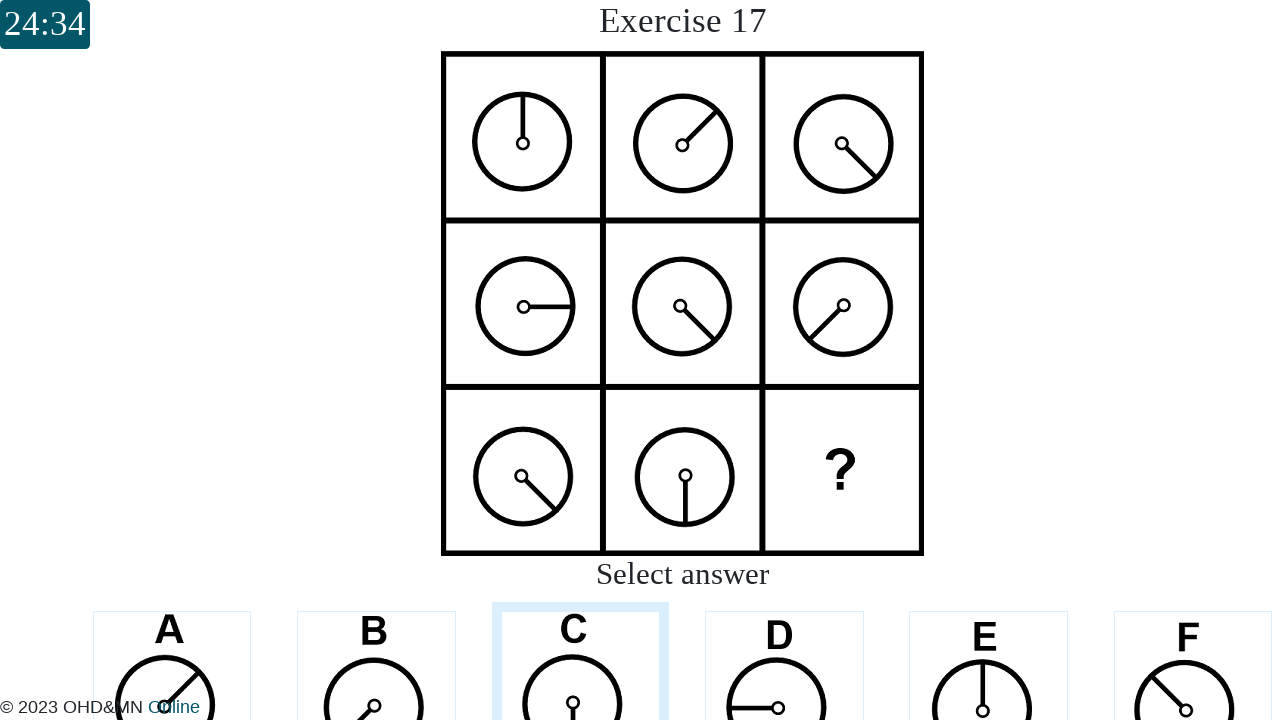

Selected answer option 2 for question 16 at (580, 644) on #question_16 div[data-answerid='2']
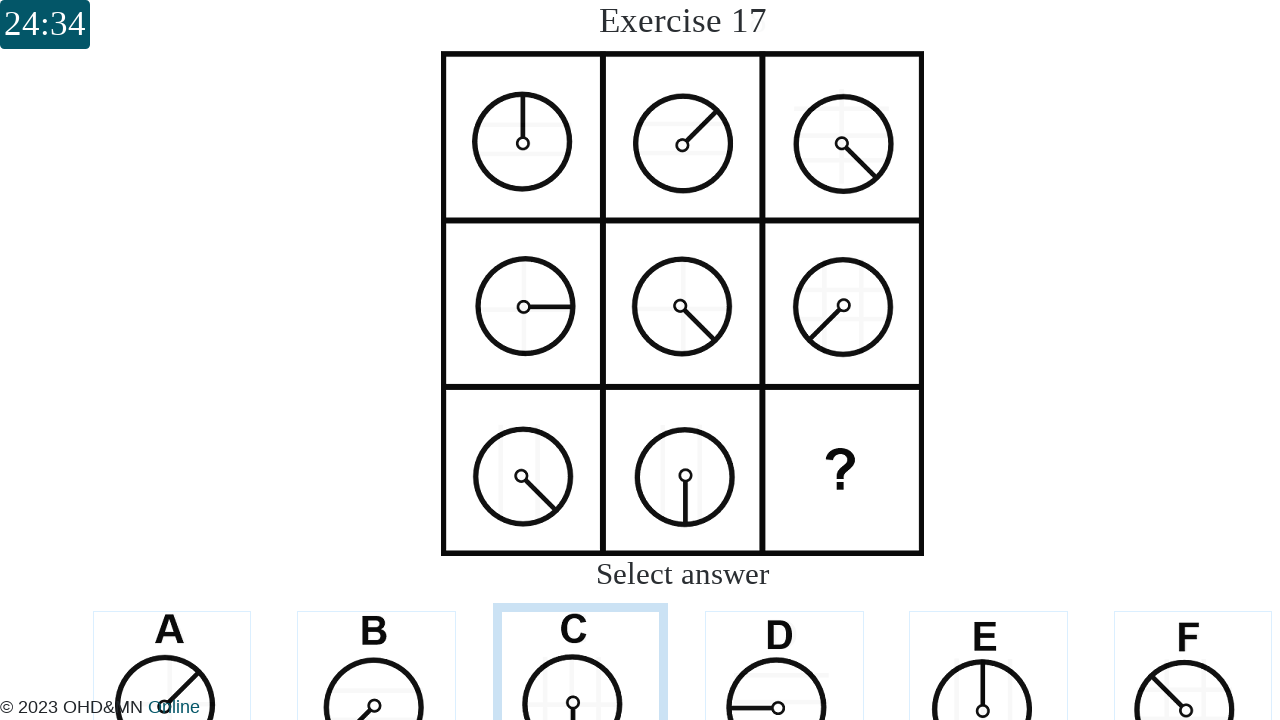

Waited before next question
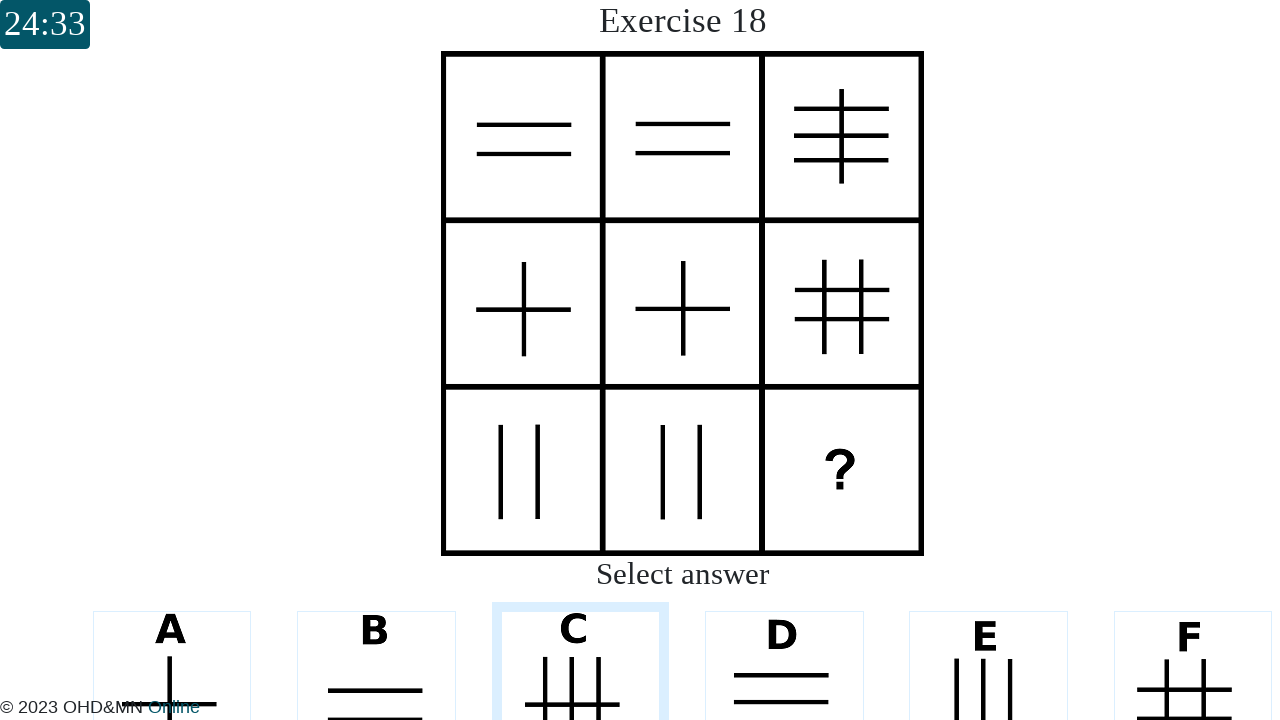

Question 17 appeared and is ready
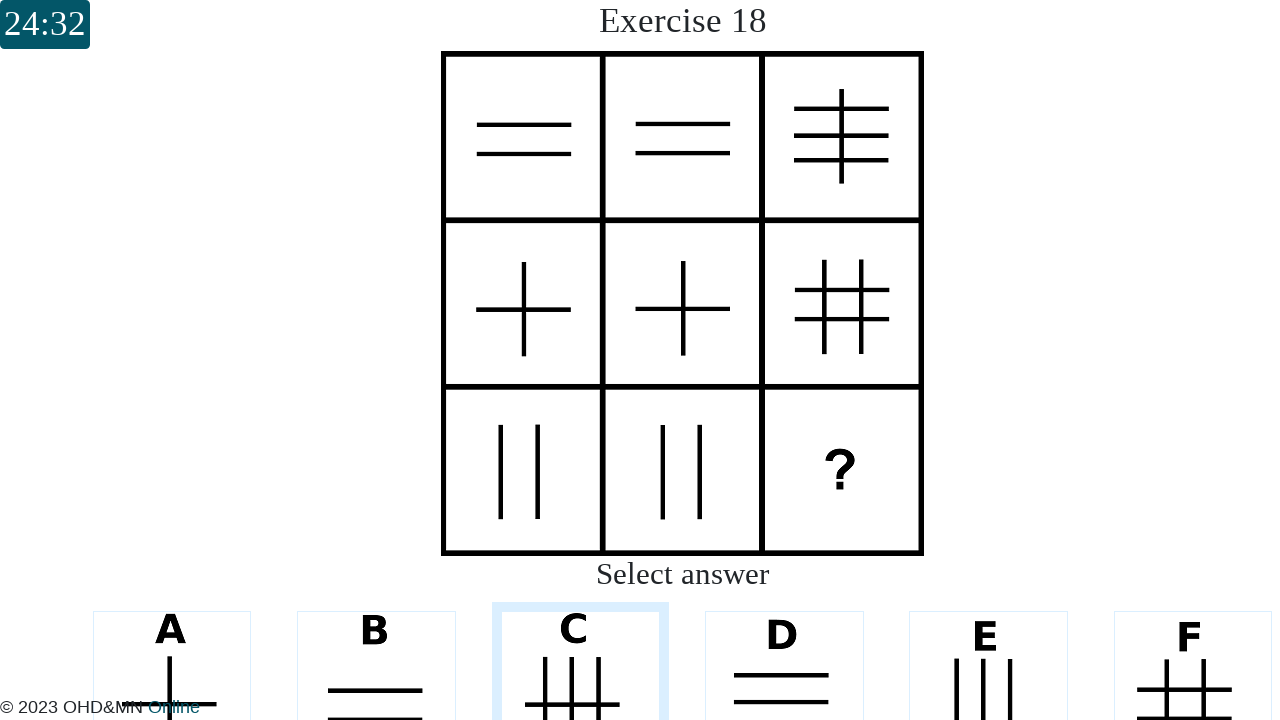

Selected answer option 2 for question 17 at (580, 644) on #question_17 div[data-answerid='2']
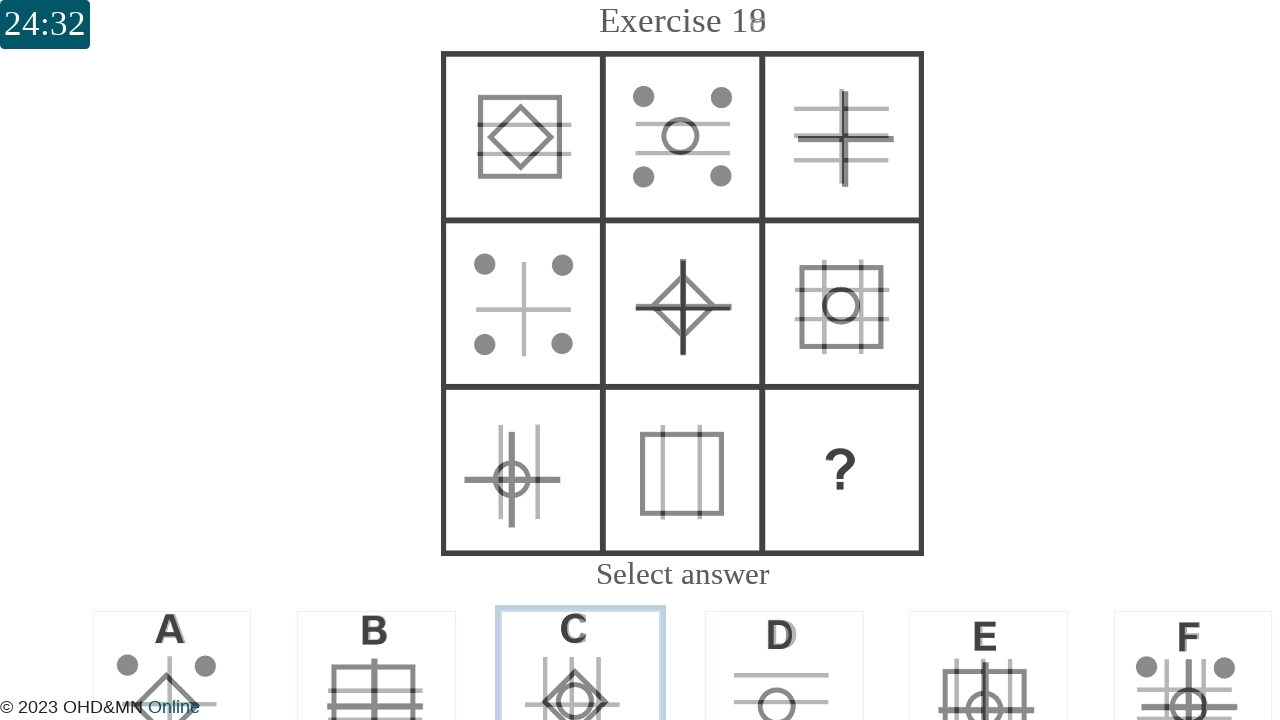

Waited before next question
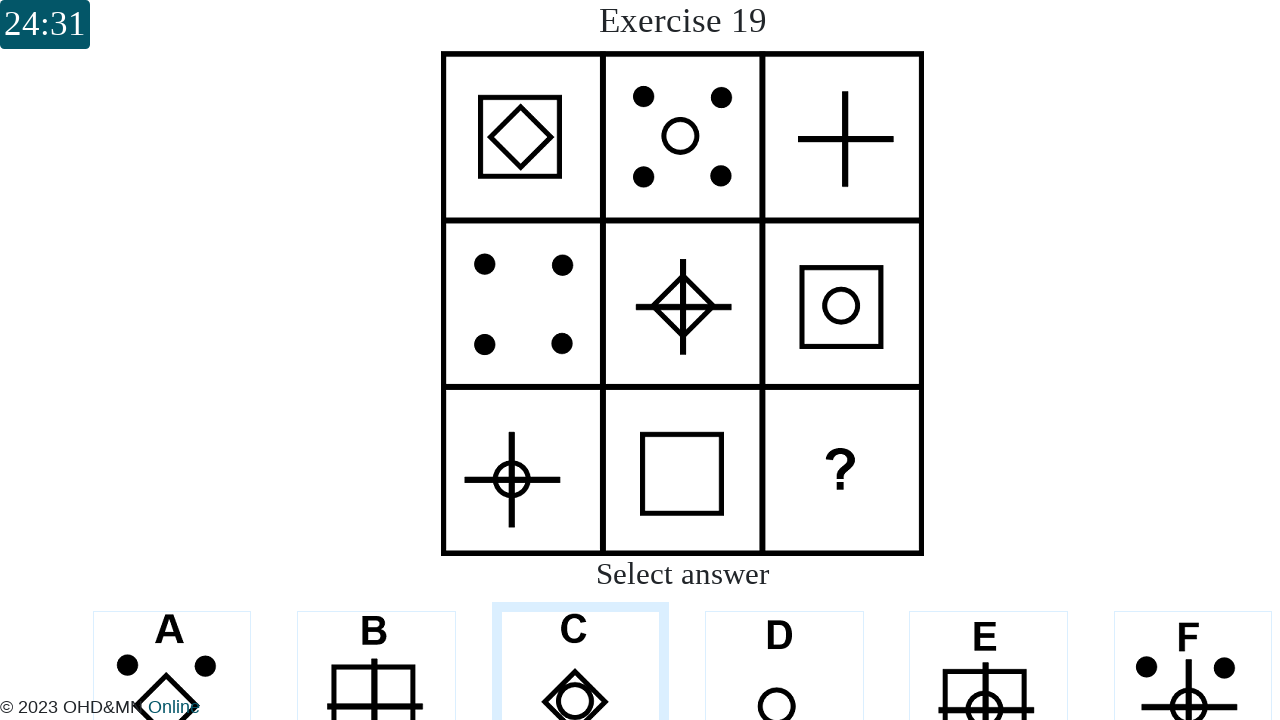

Question 18 appeared and is ready
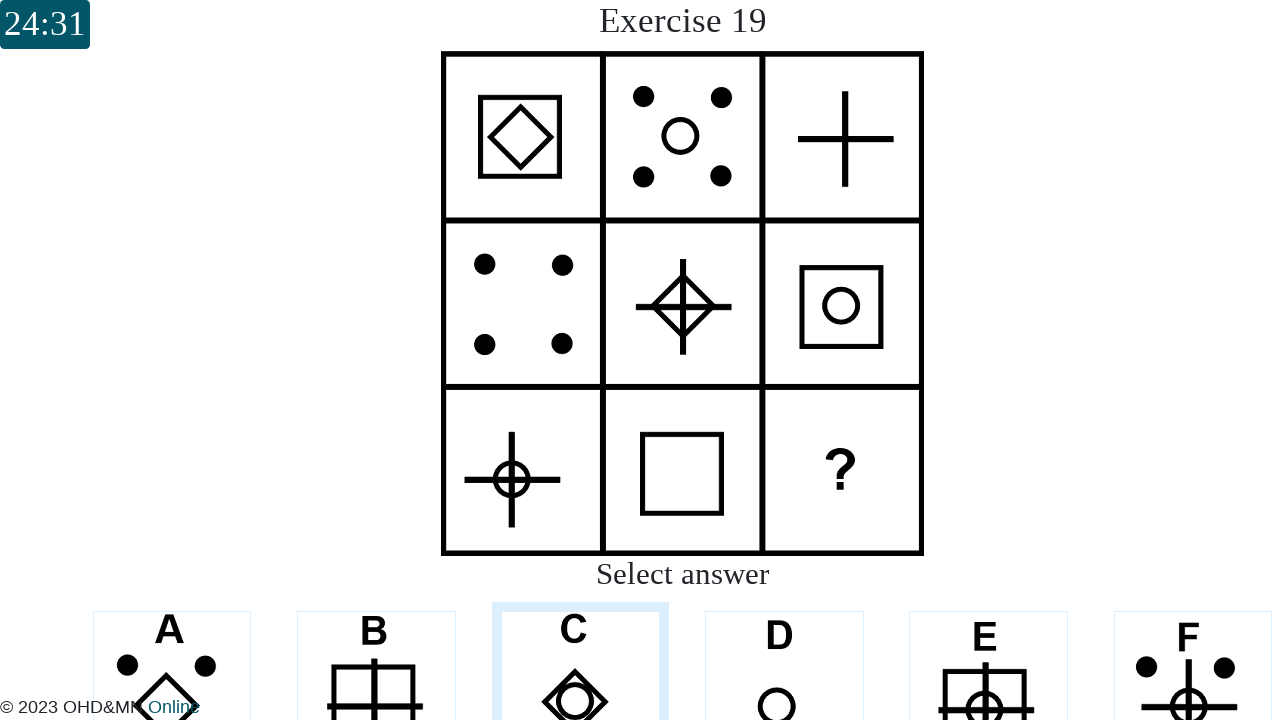

Selected answer option 2 for question 18 at (580, 644) on #question_18 div[data-answerid='2']
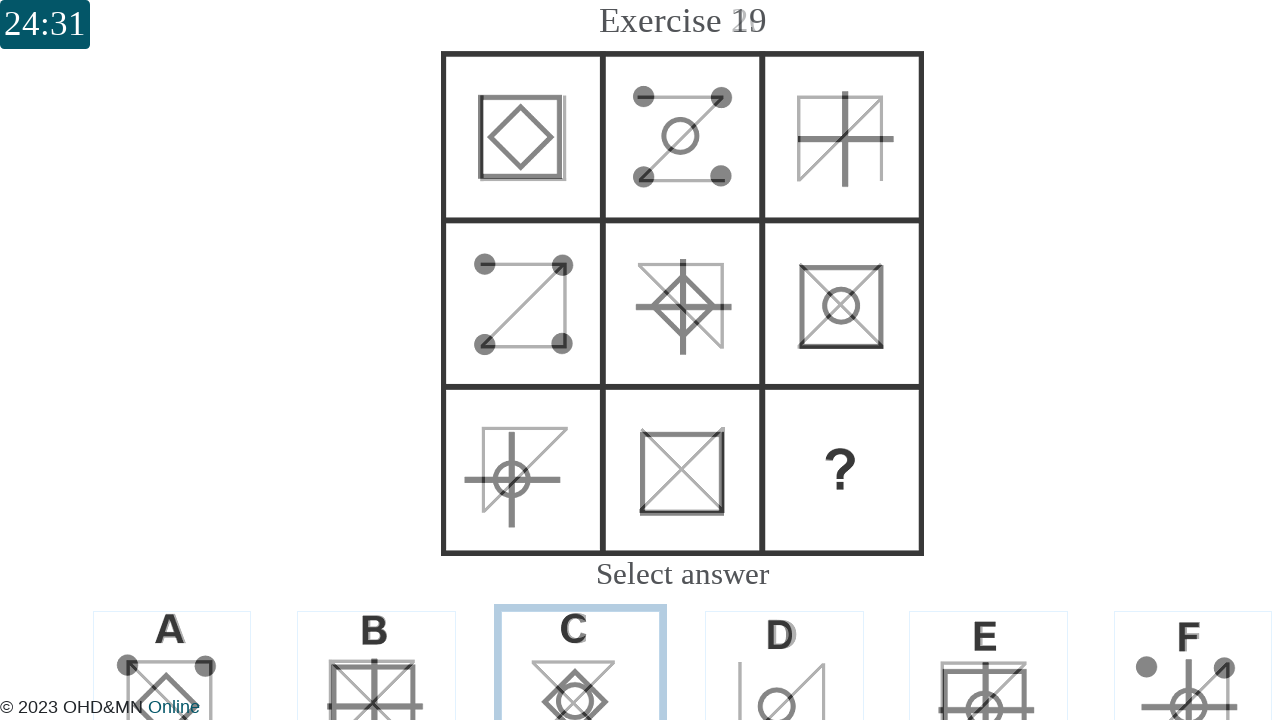

Waited before next question
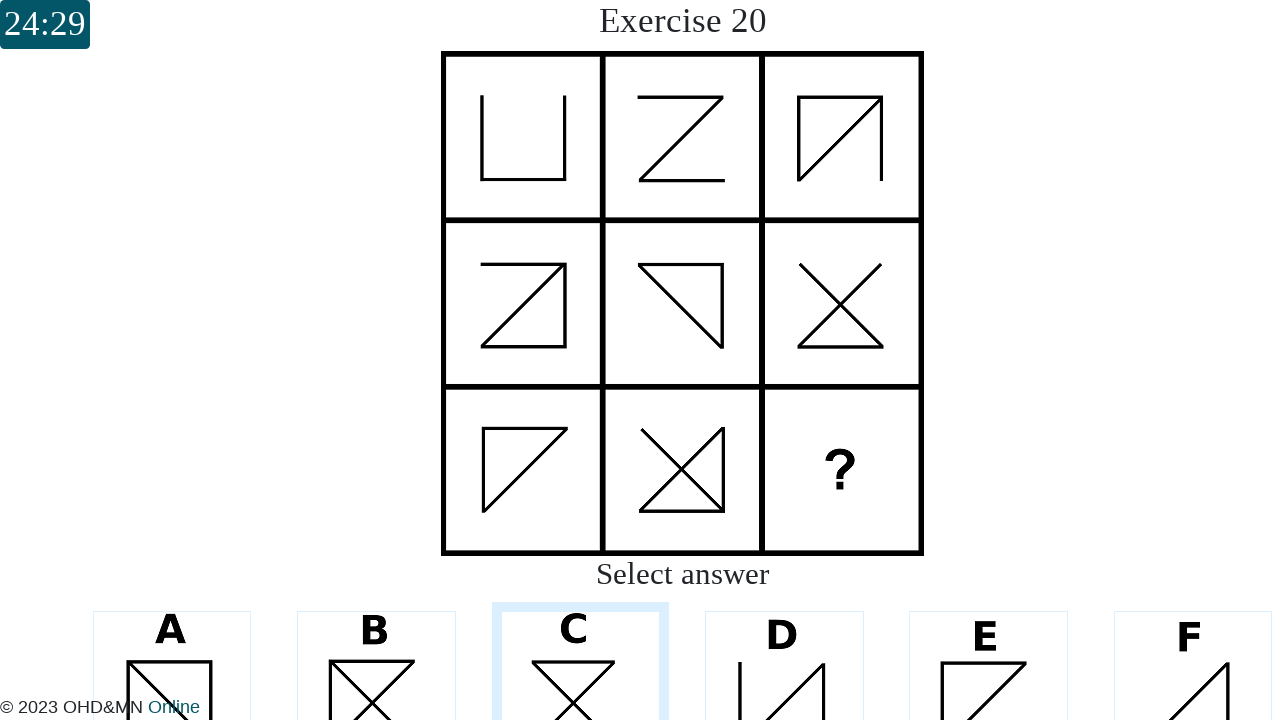

Question 19 appeared and is ready
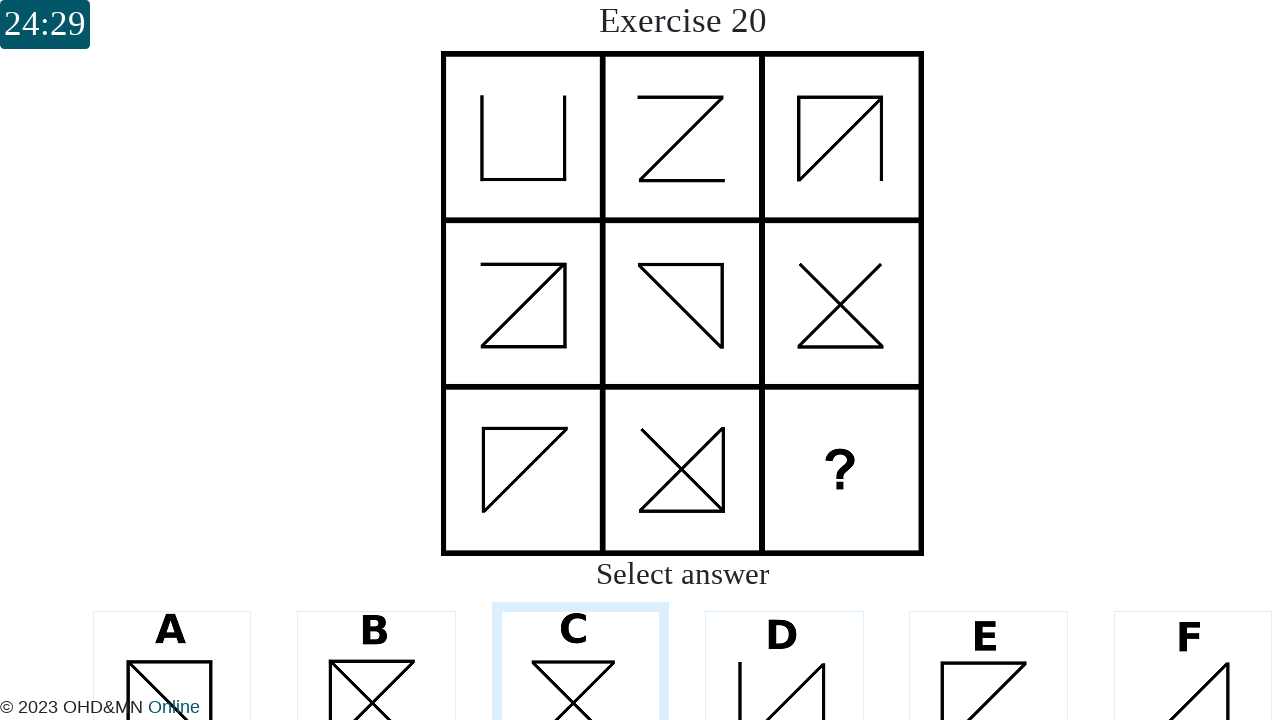

Selected answer option 2 for question 19 at (580, 644) on #question_19 div[data-answerid='2']
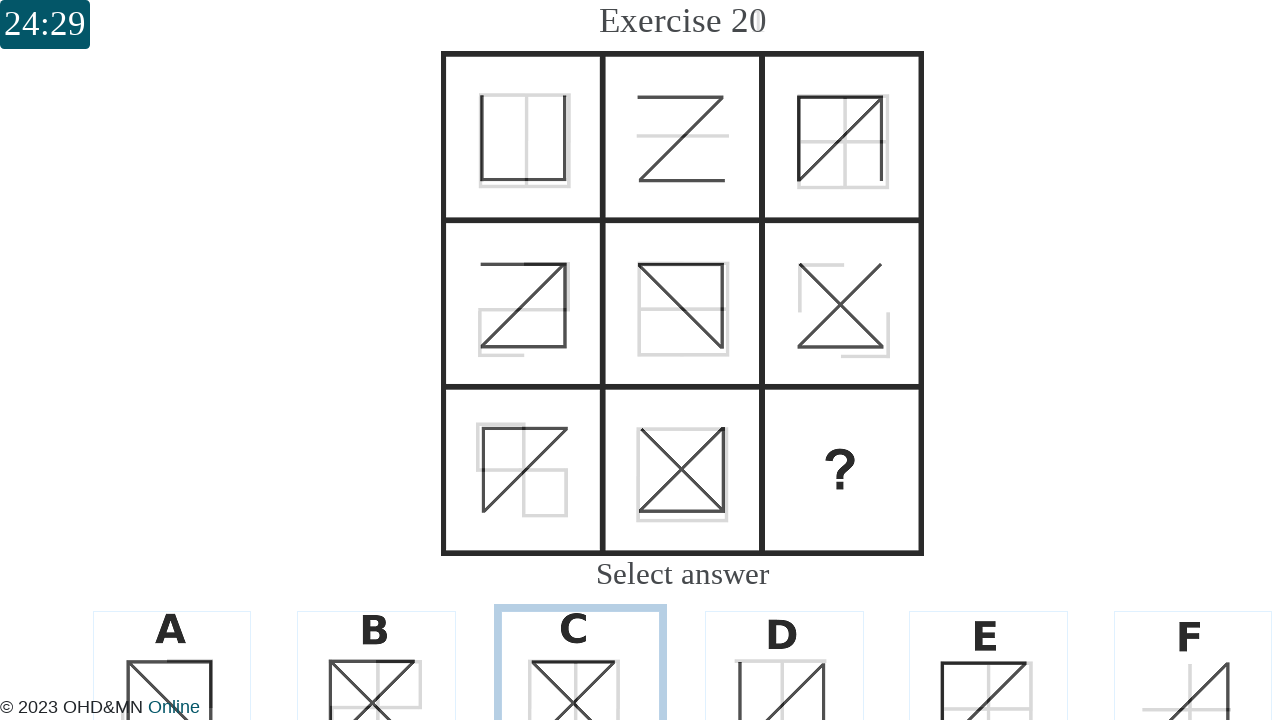

Waited before next question
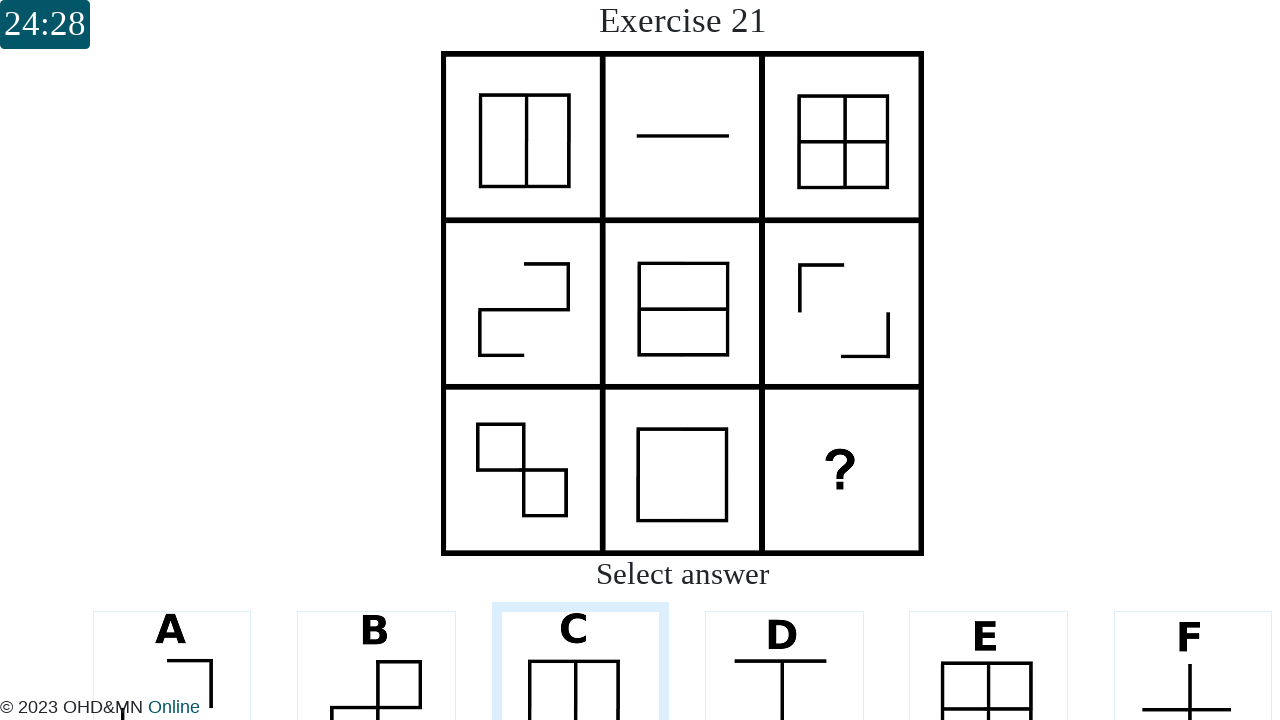

Question 20 appeared and is ready
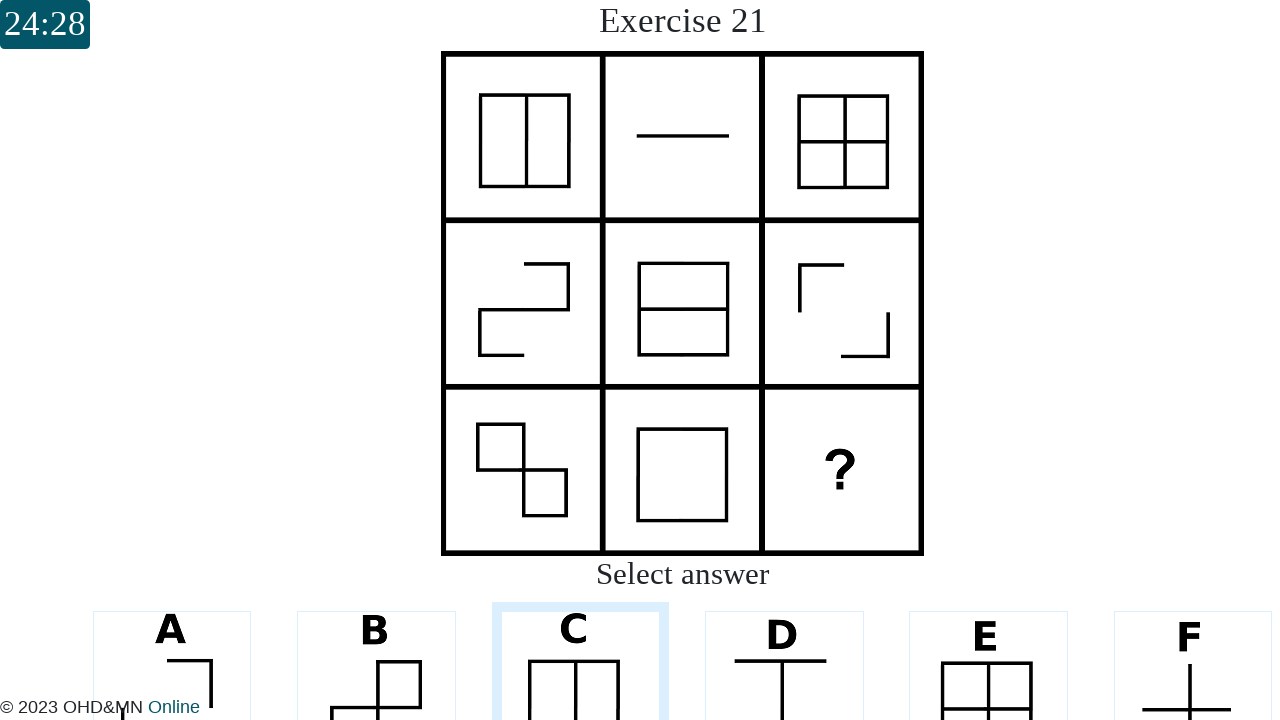

Selected answer option 2 for question 20 at (580, 644) on #question_20 div[data-answerid='2']
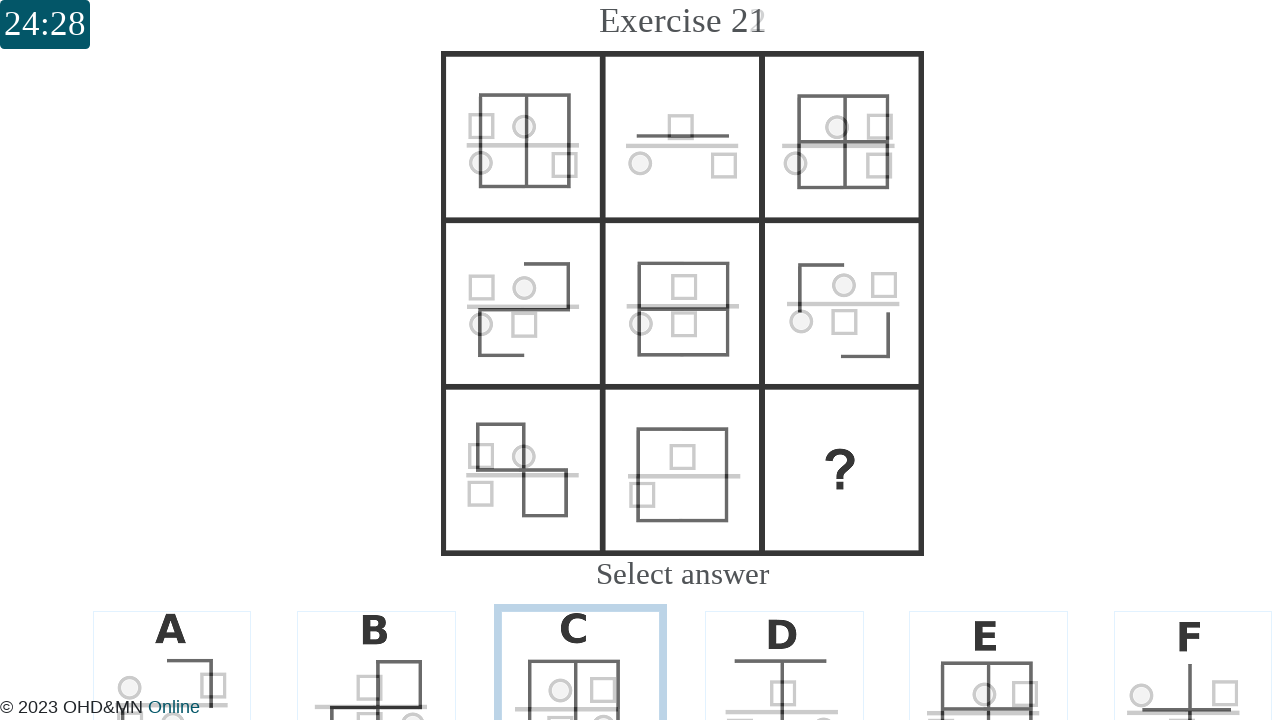

Waited before next question
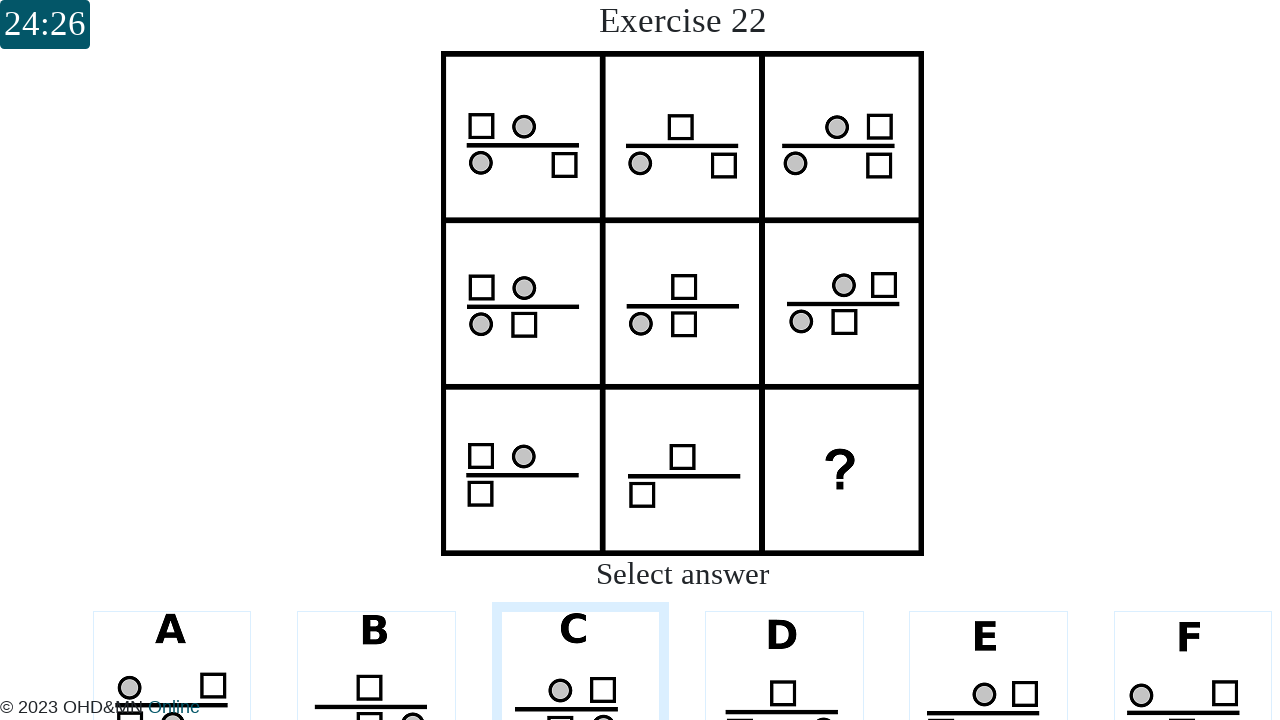

Question 21 appeared and is ready
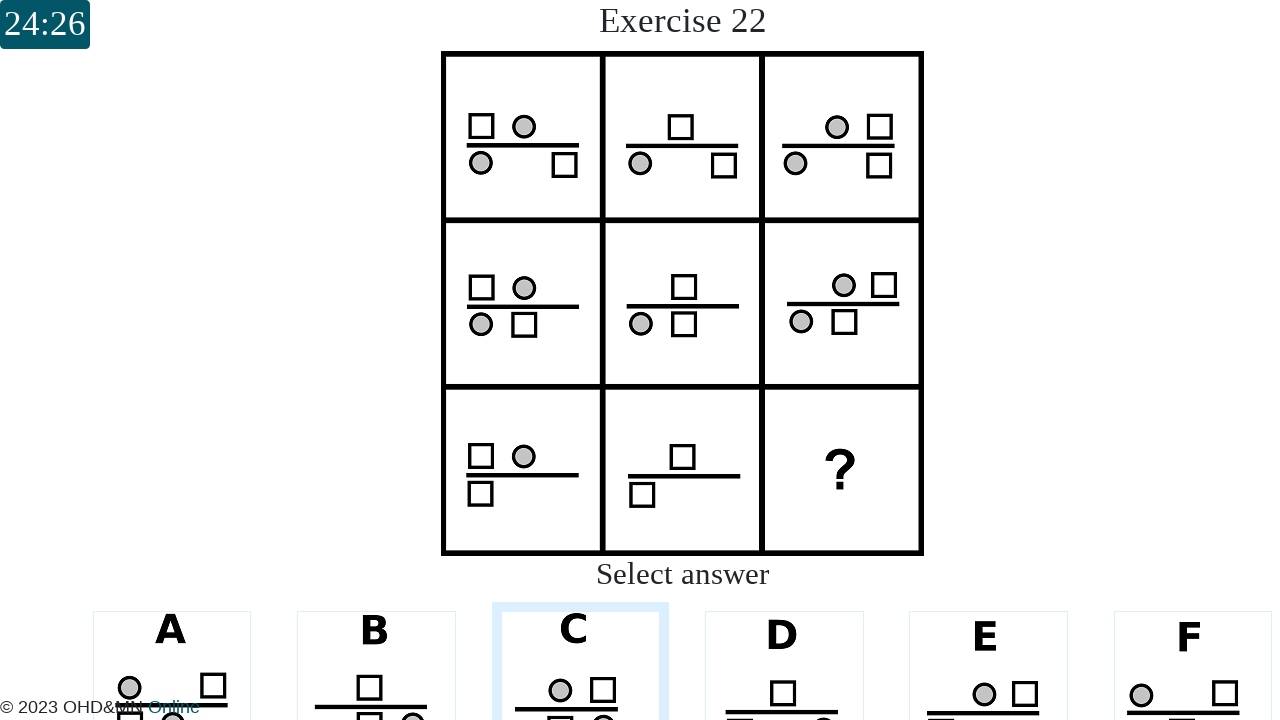

Selected answer option 2 for question 21 at (580, 644) on #question_21 div[data-answerid='2']
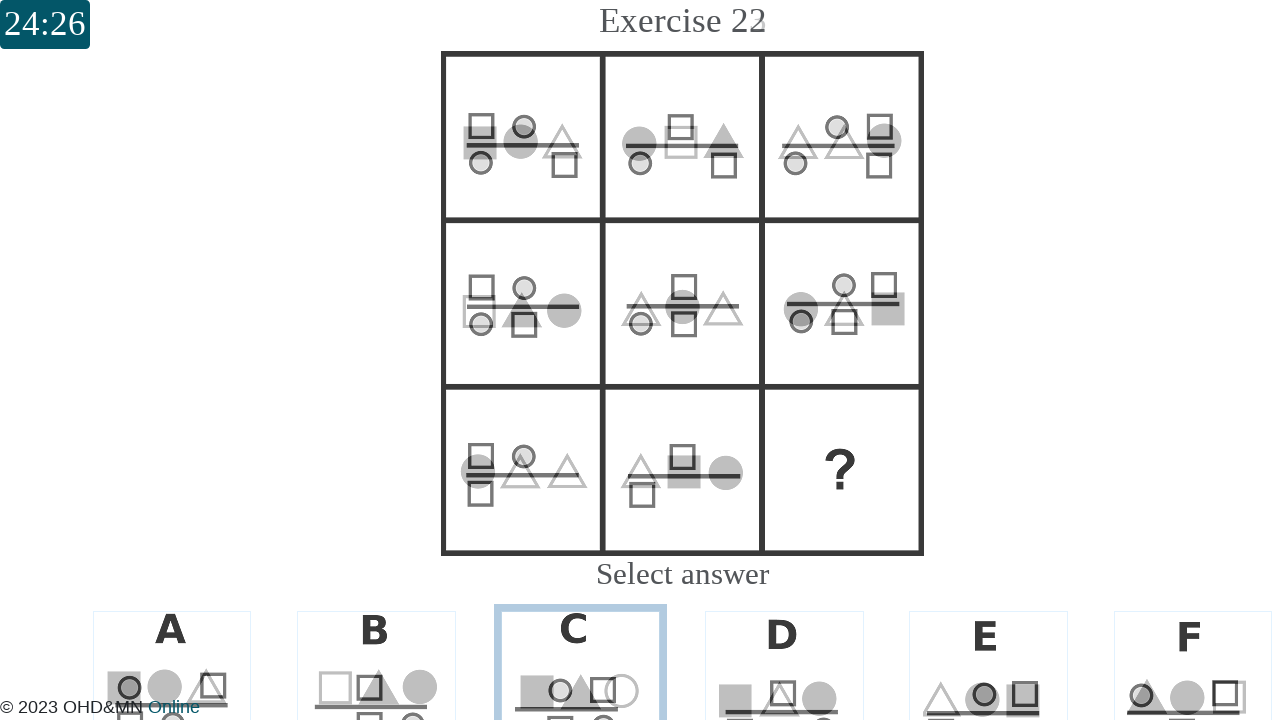

Waited before next question
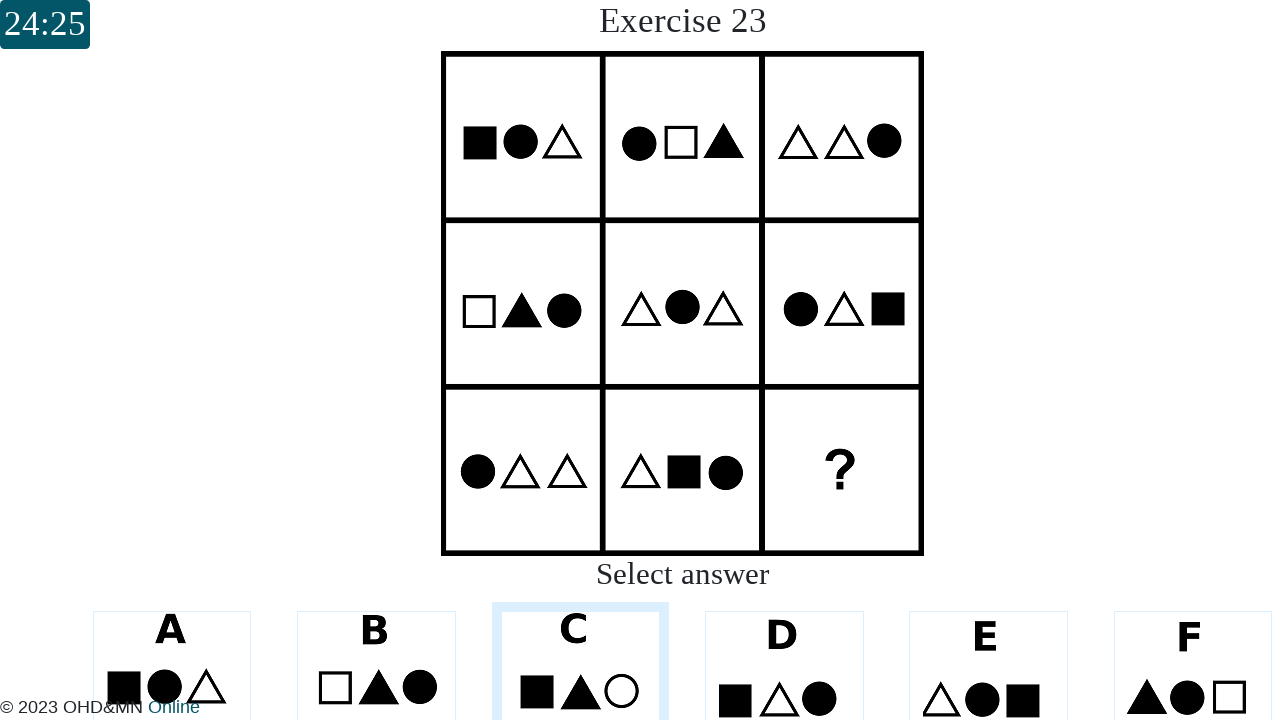

Question 22 appeared and is ready
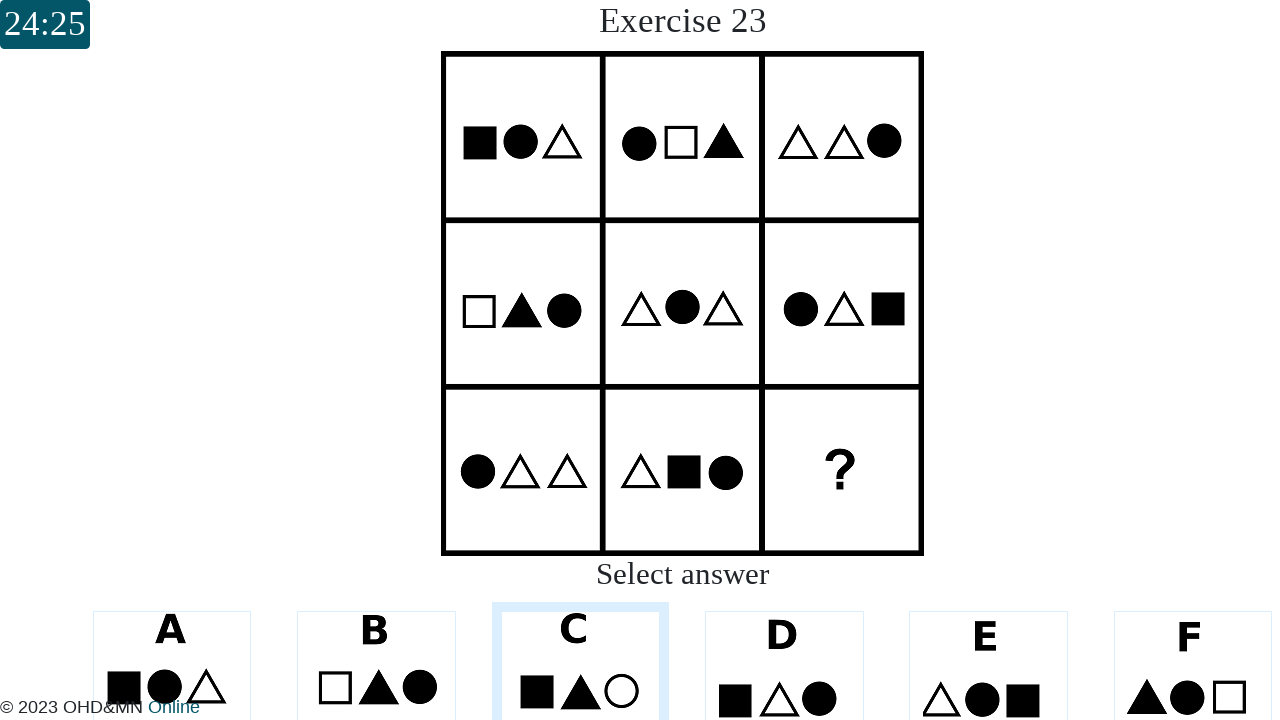

Selected answer option 2 for question 22 at (580, 644) on #question_22 div[data-answerid='2']
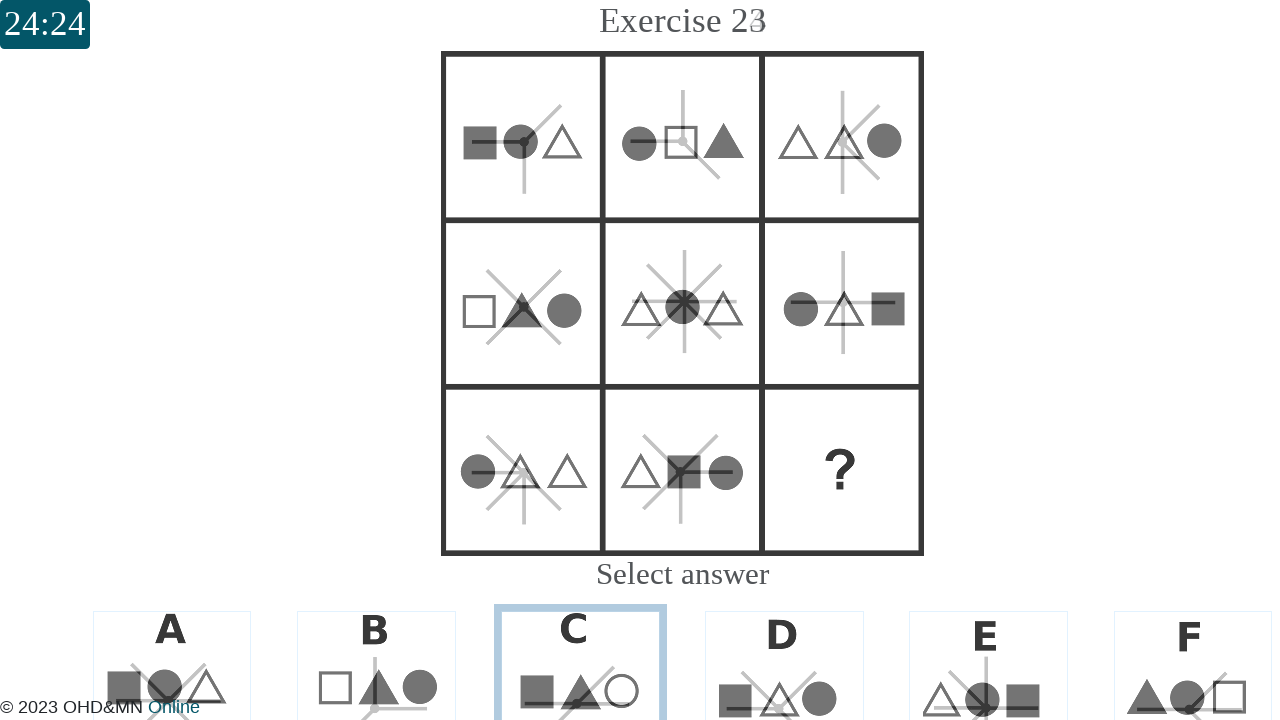

Waited before next question
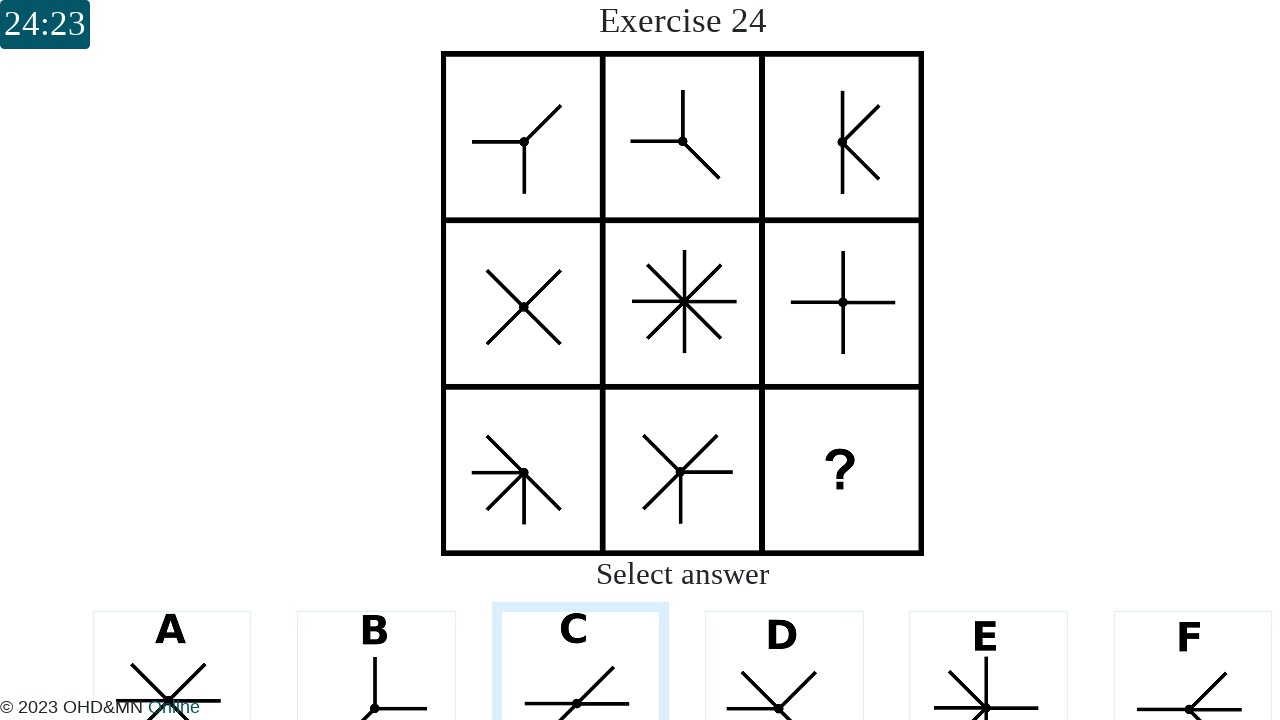

Question 23 appeared and is ready
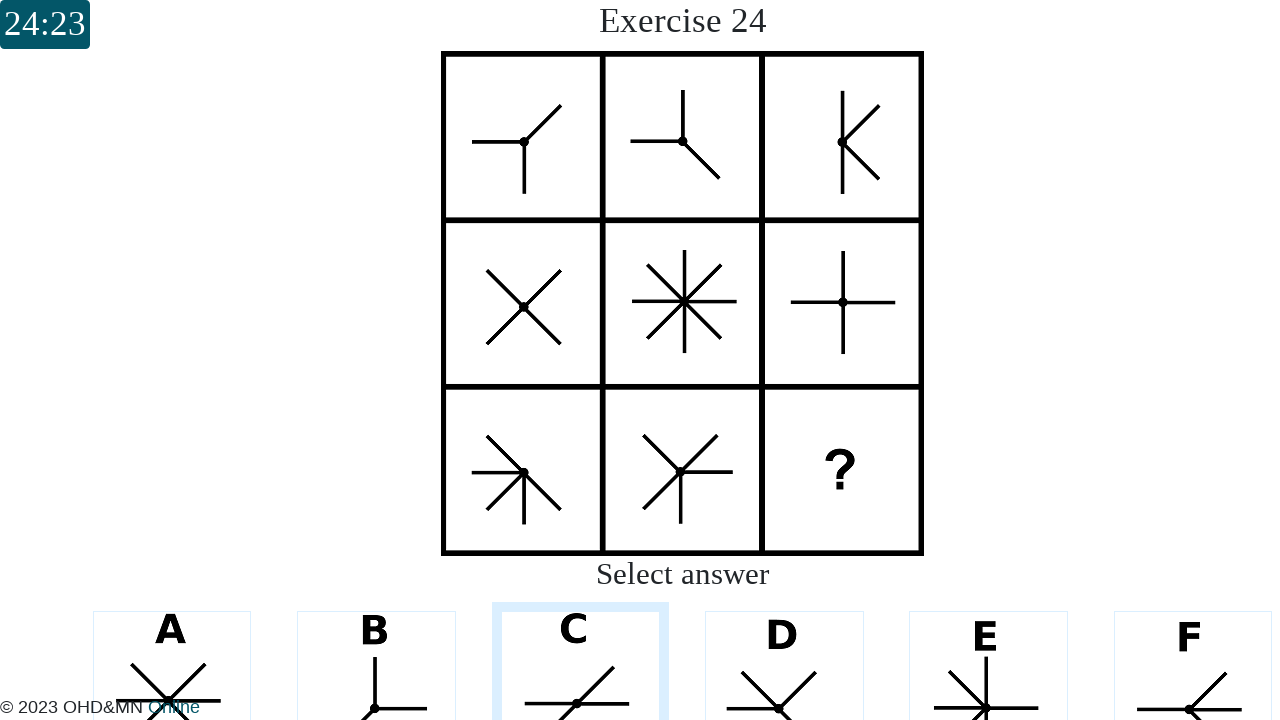

Selected answer option 2 for question 23 at (580, 644) on #question_23 div[data-answerid='2']
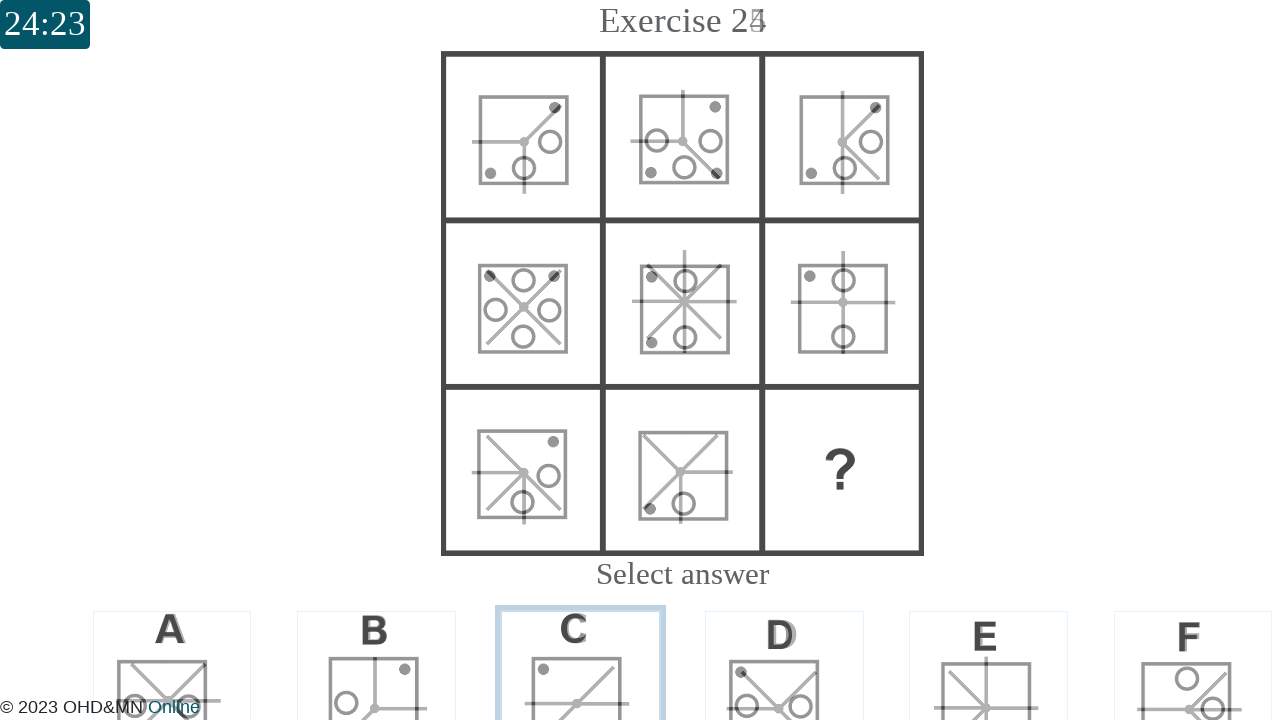

Waited before next question
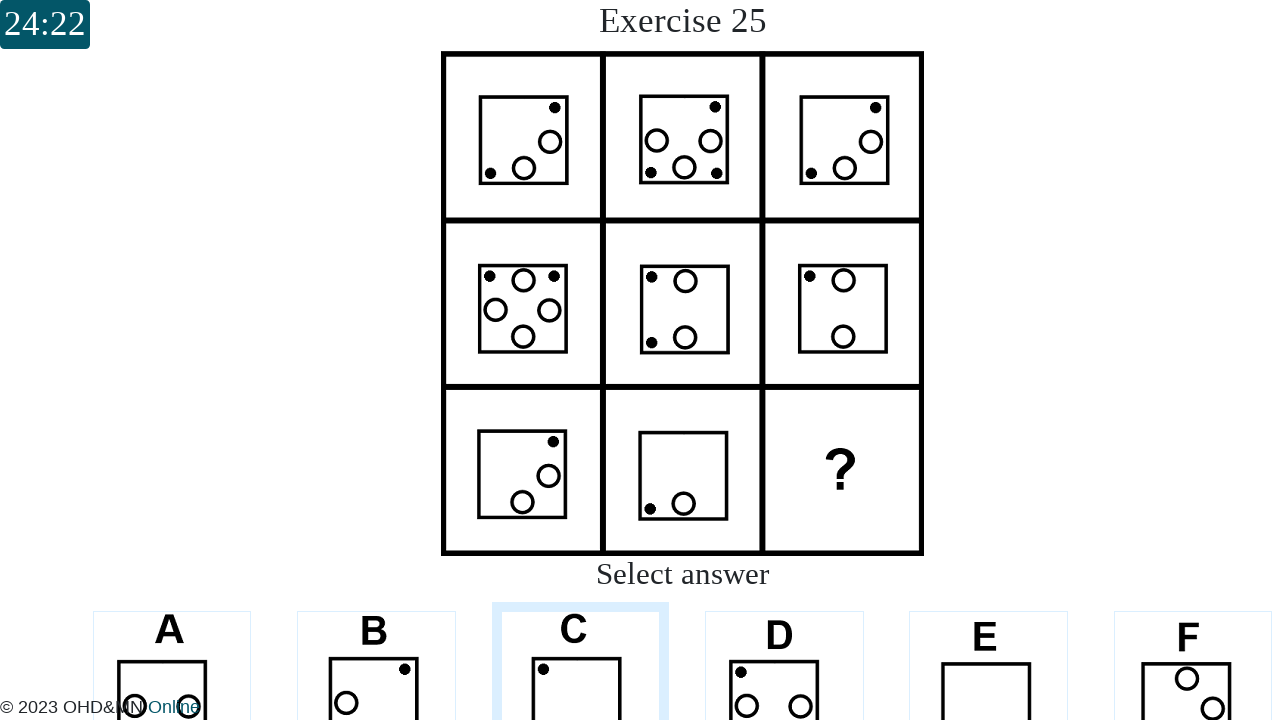

Question 24 appeared and is ready
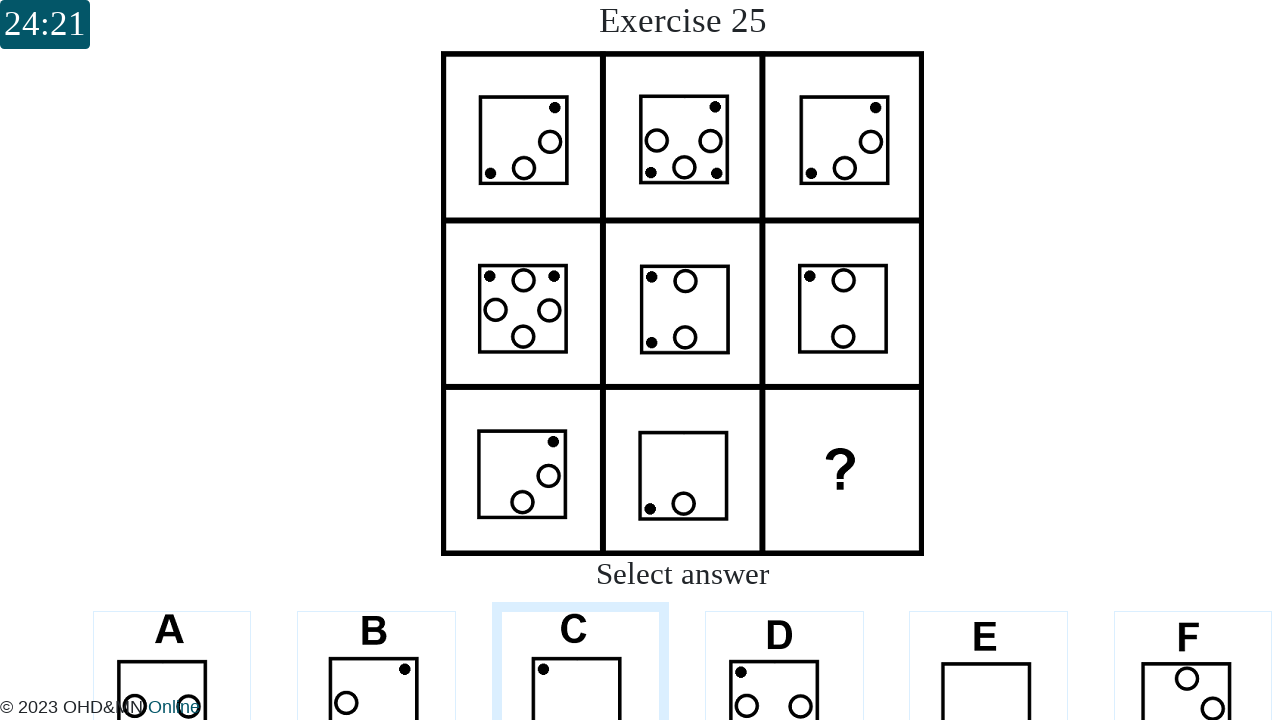

Selected answer option 2 for question 24 at (580, 644) on #question_24 div[data-answerid='2']
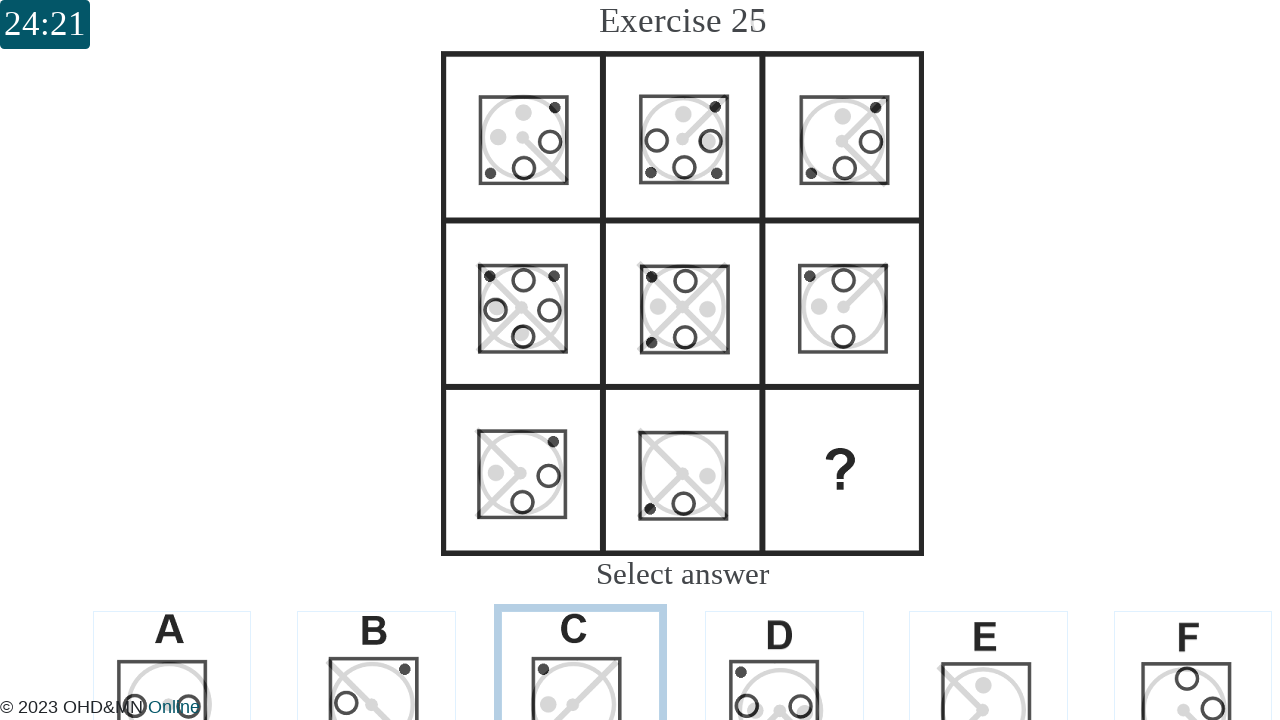

Waited before next question
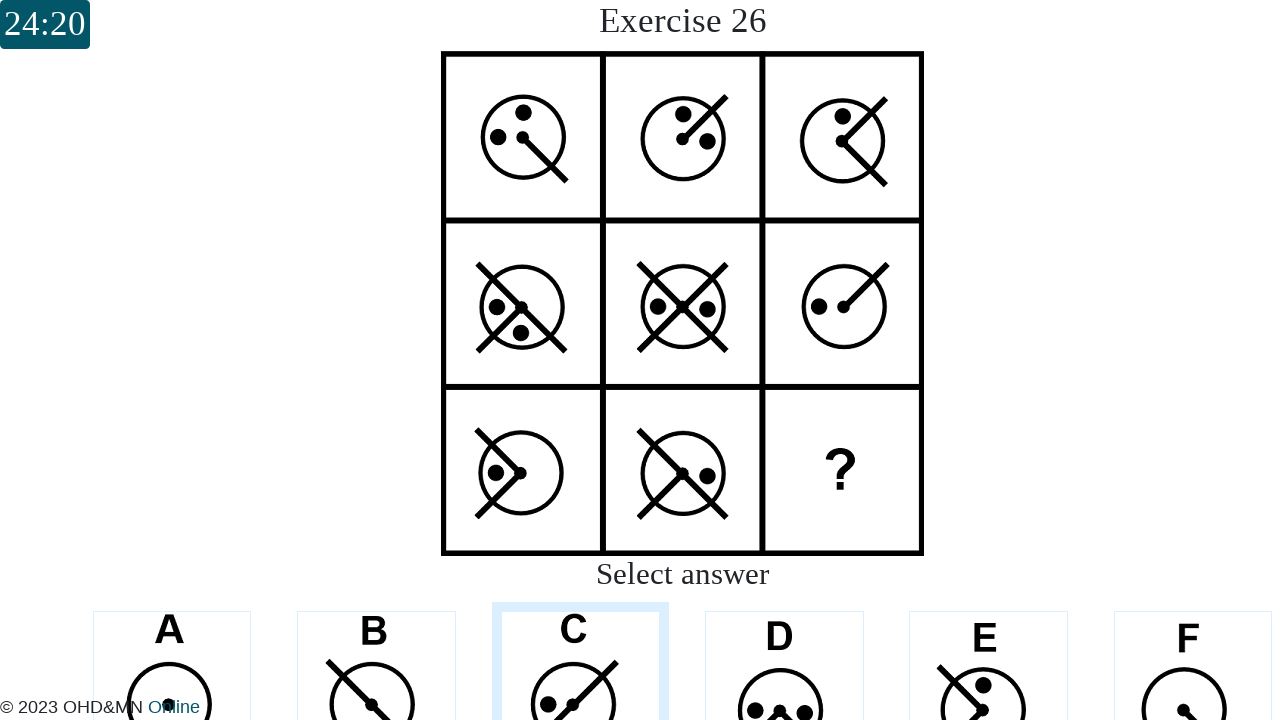

Question 25 appeared and is ready
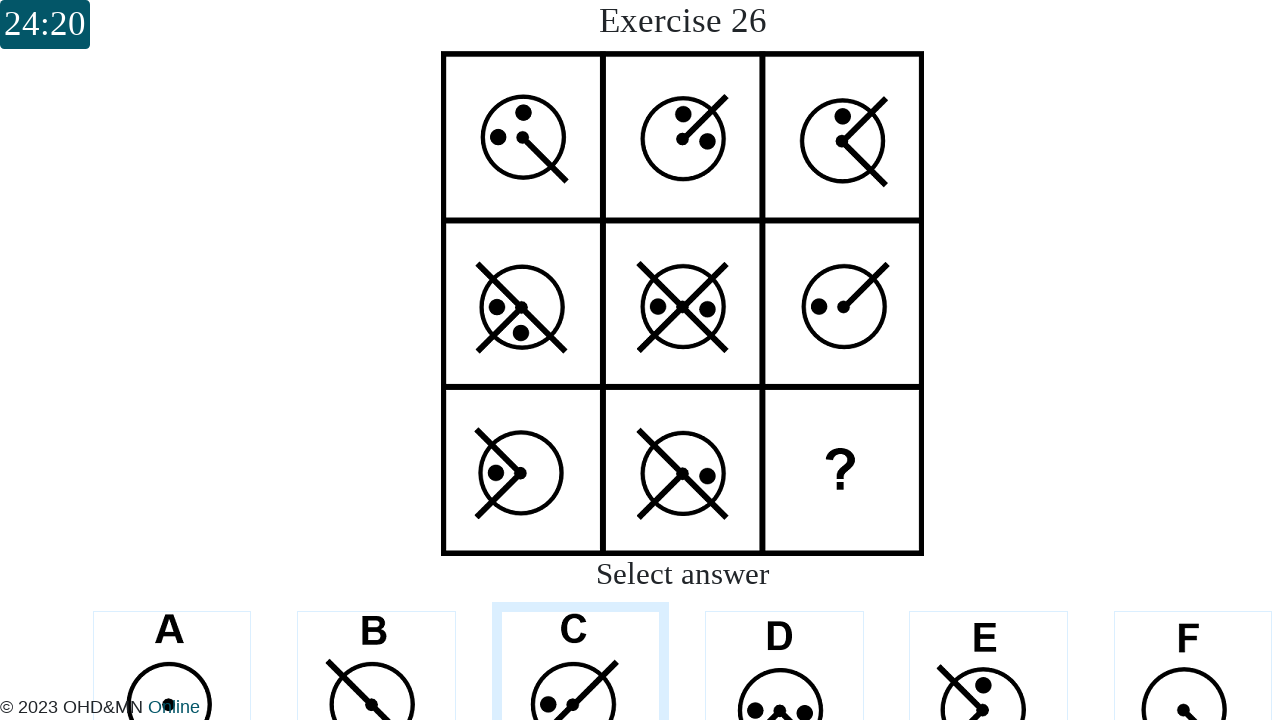

Selected answer option 2 for question 25 at (580, 644) on #question_25 div[data-answerid='2']
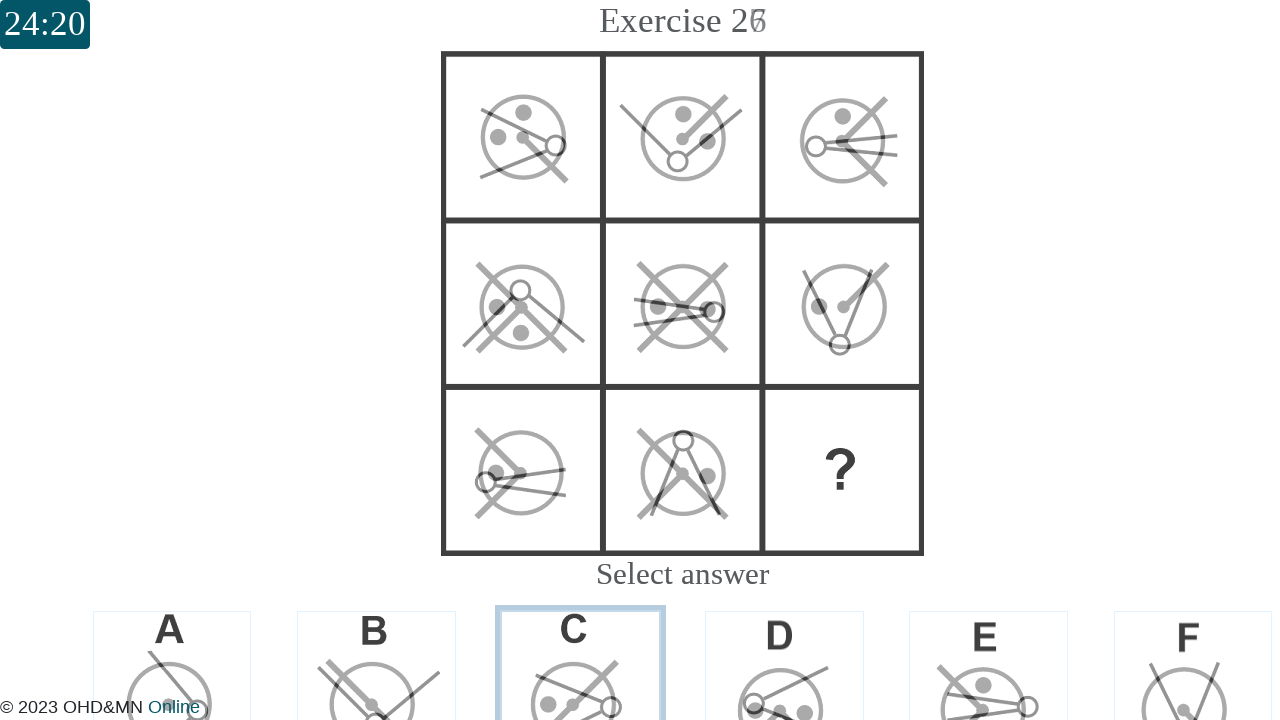

Waited before next question
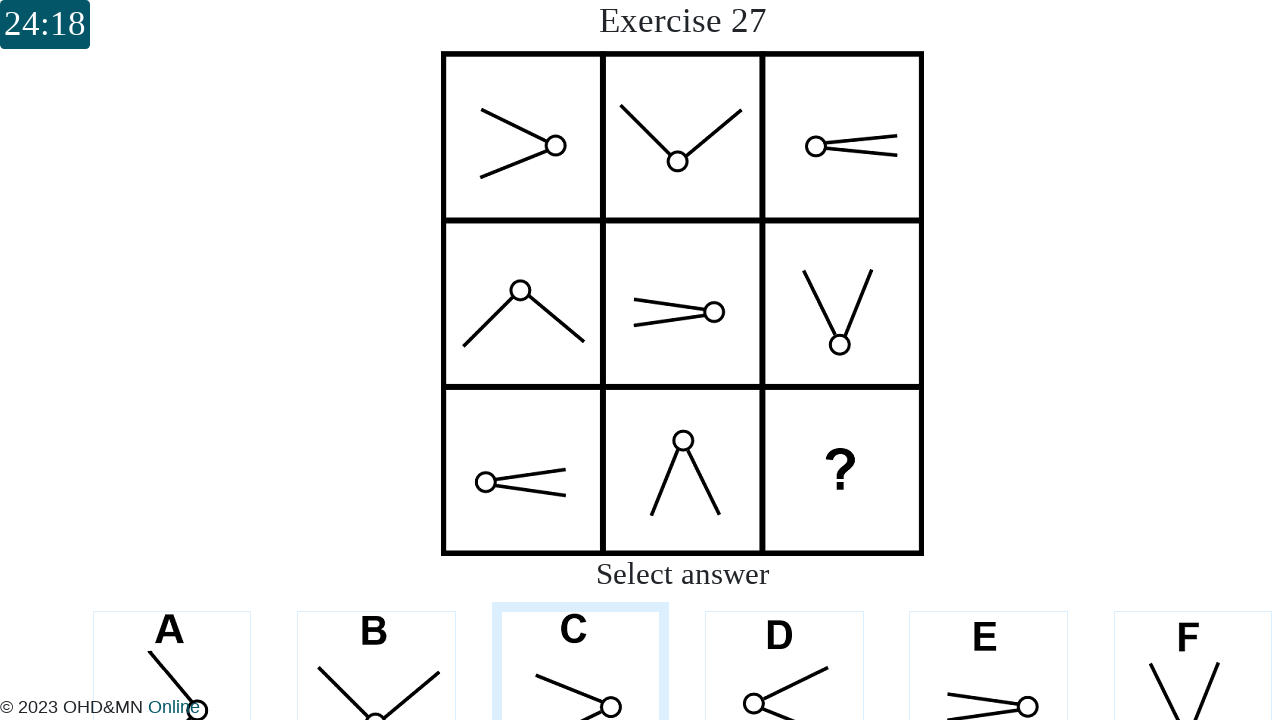

Question 26 appeared and is ready
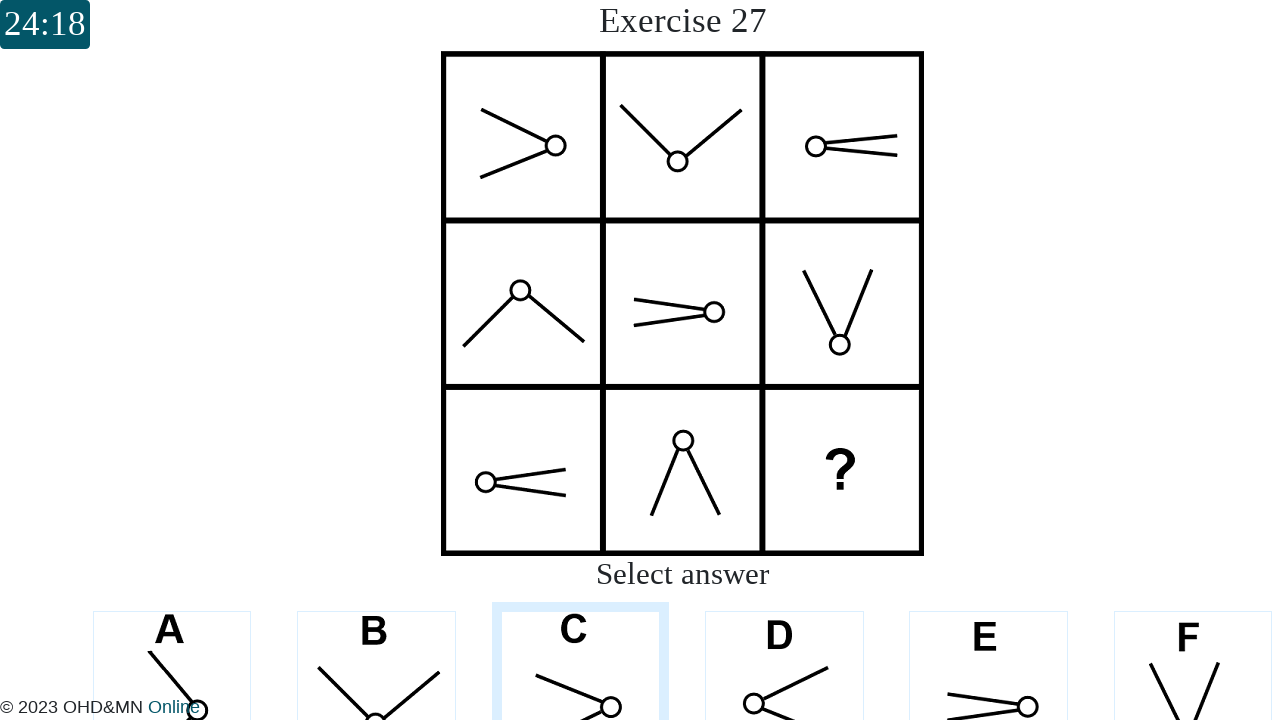

Selected answer option 2 for question 26 at (580, 644) on #question_26 div[data-answerid='2']
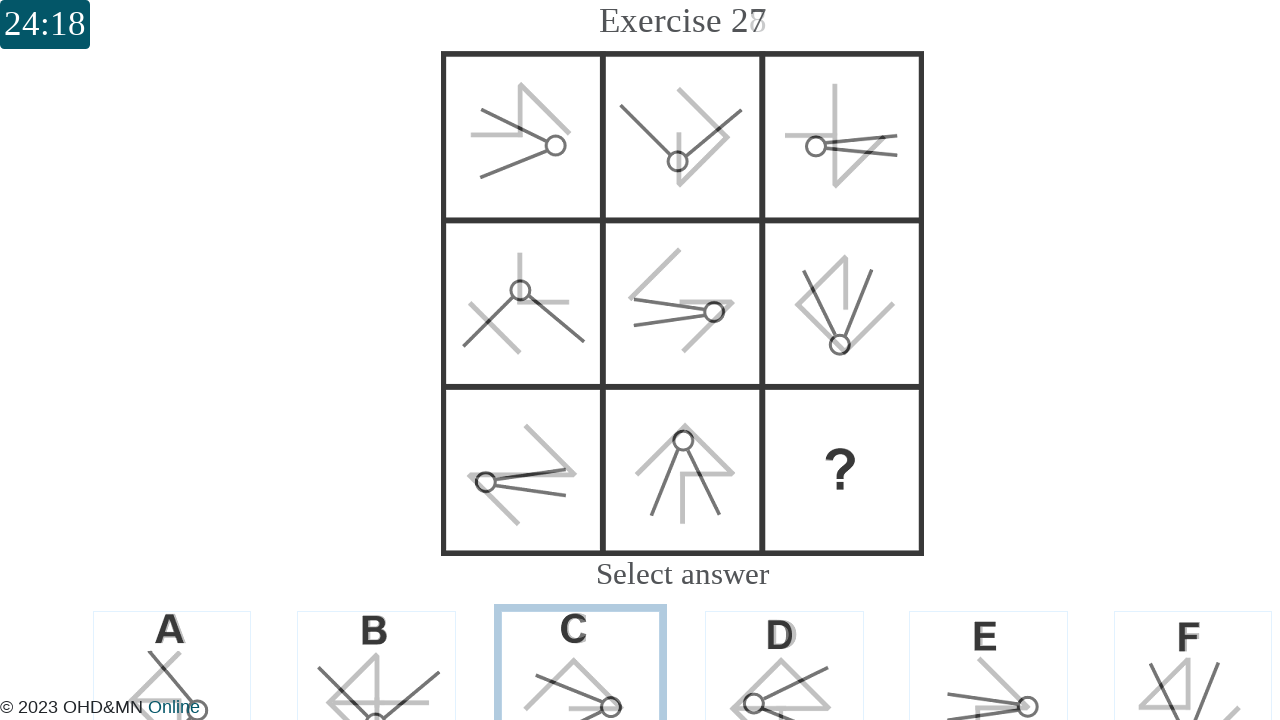

Waited before next question
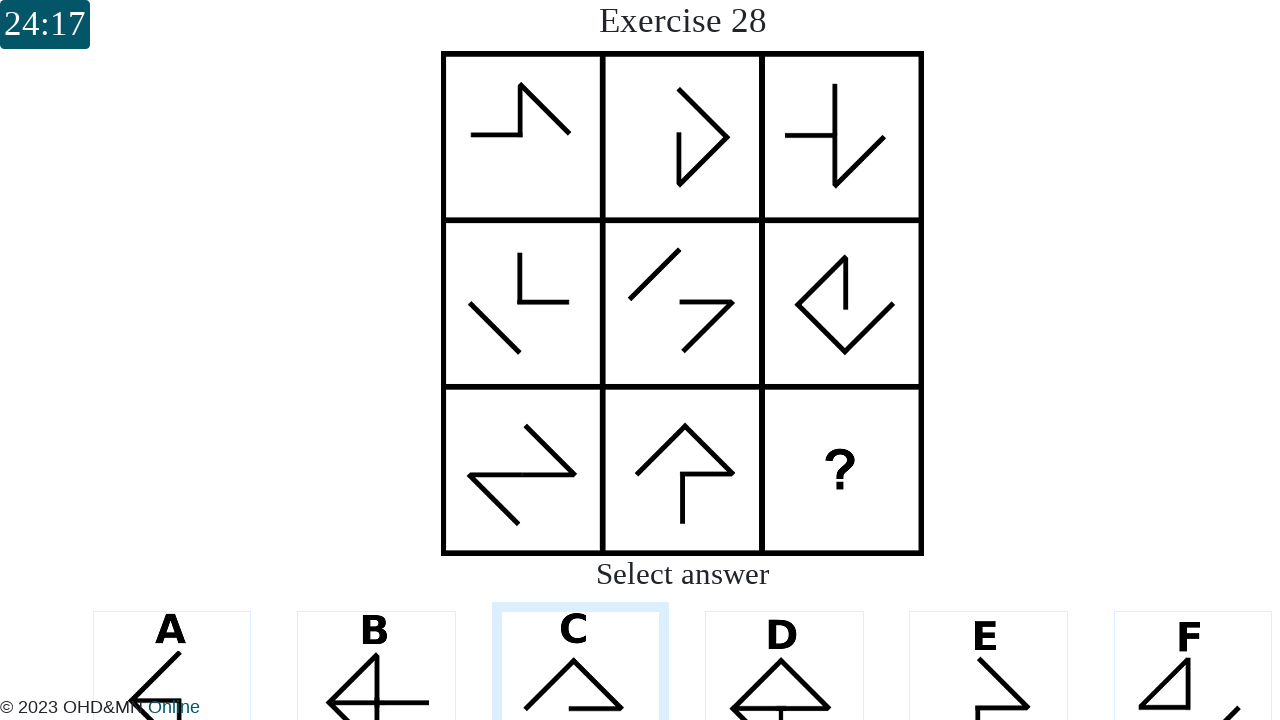

Question 27 appeared and is ready
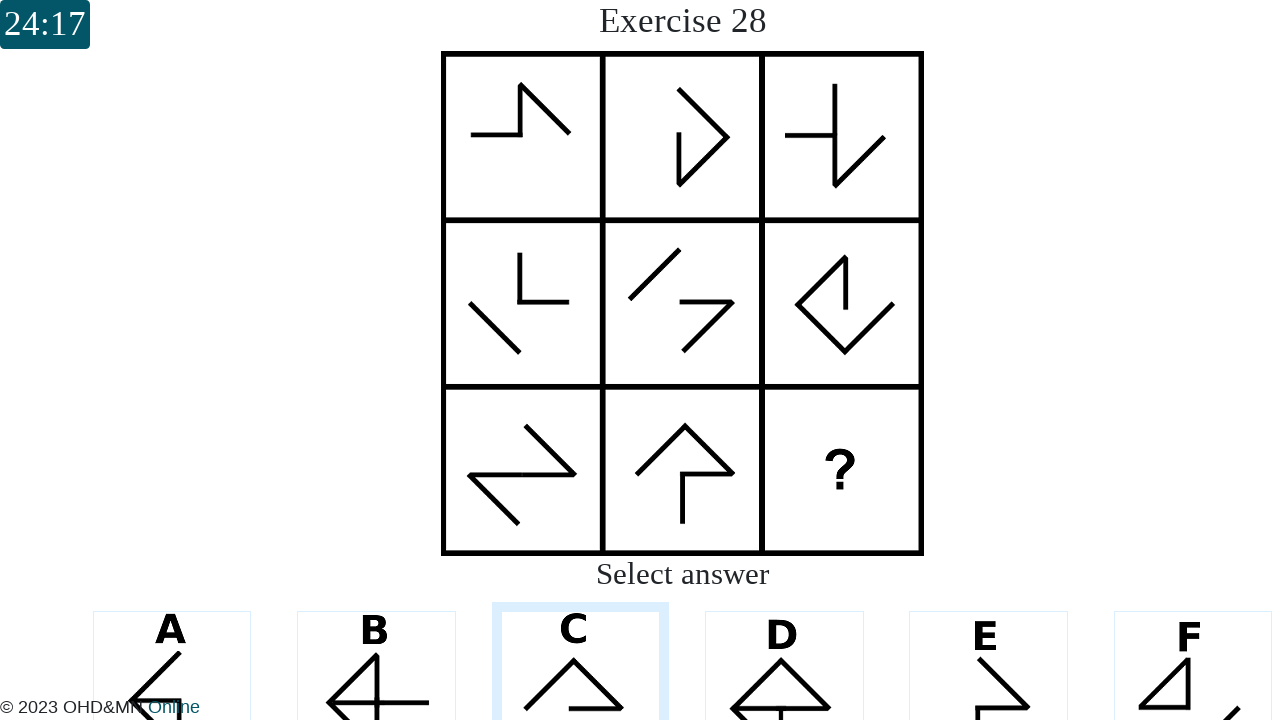

Selected answer option 2 for question 27 at (580, 644) on #question_27 div[data-answerid='2']
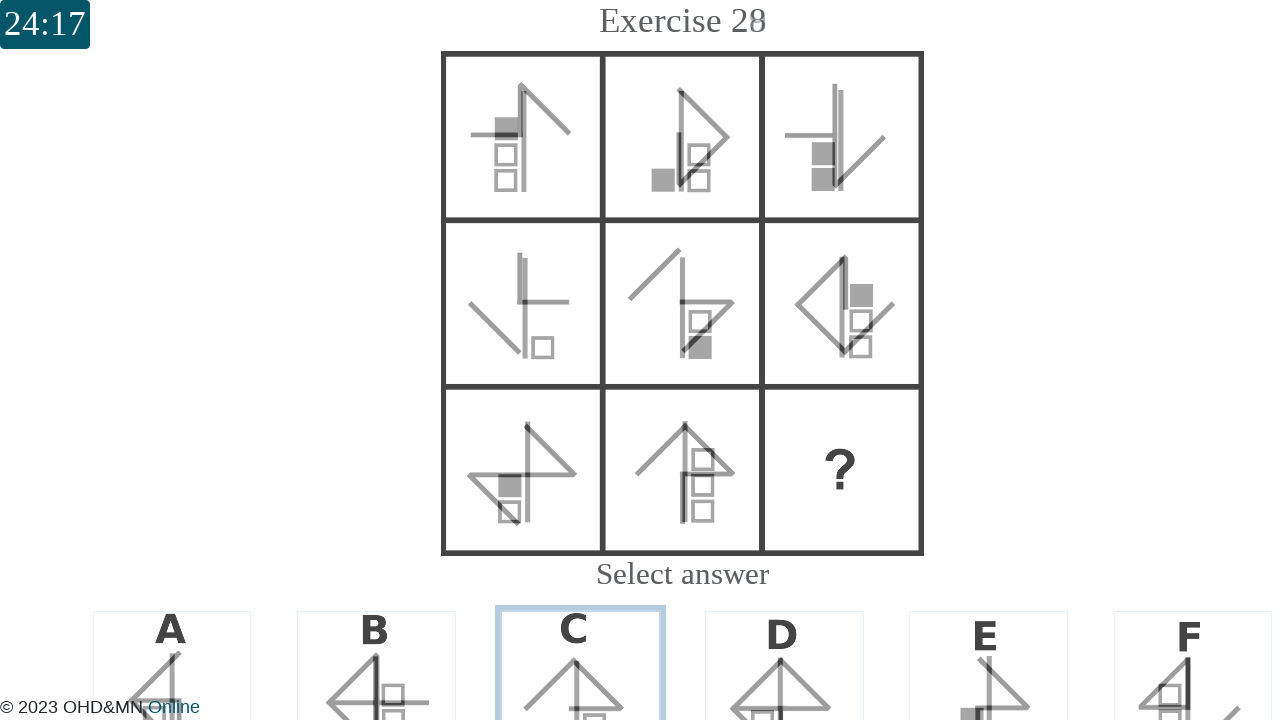

Waited before next question
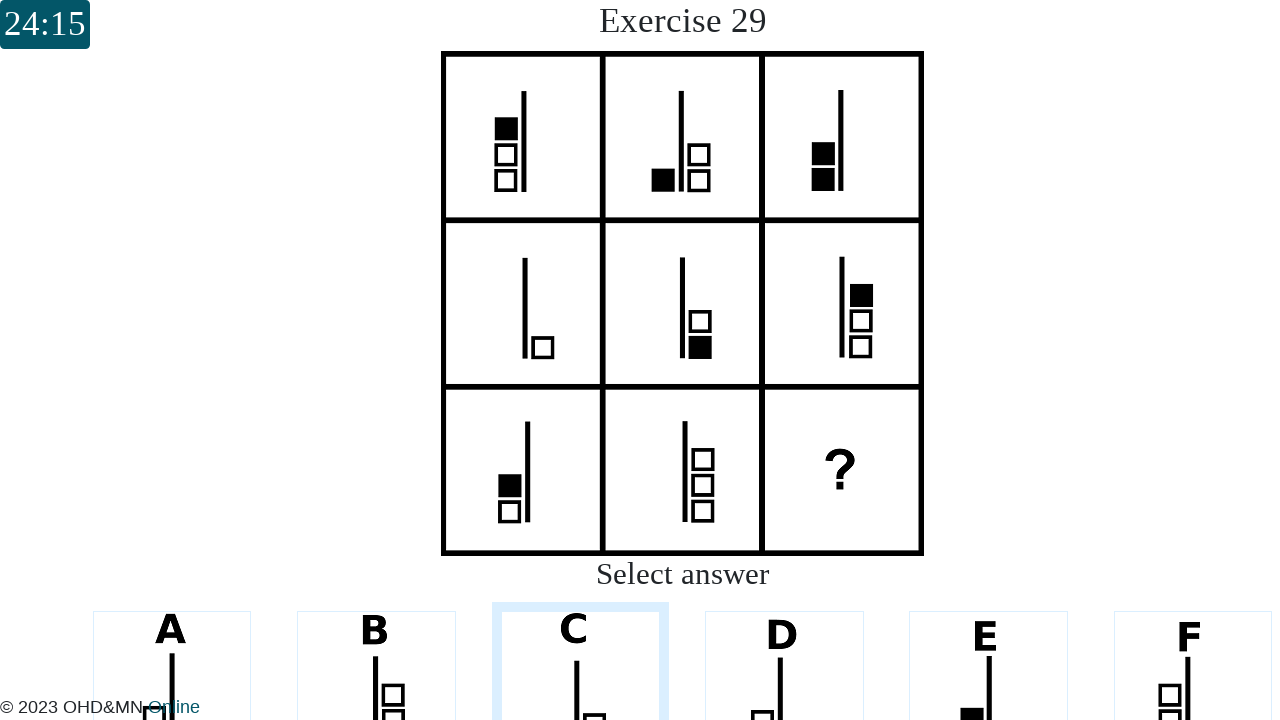

Question 28 appeared and is ready
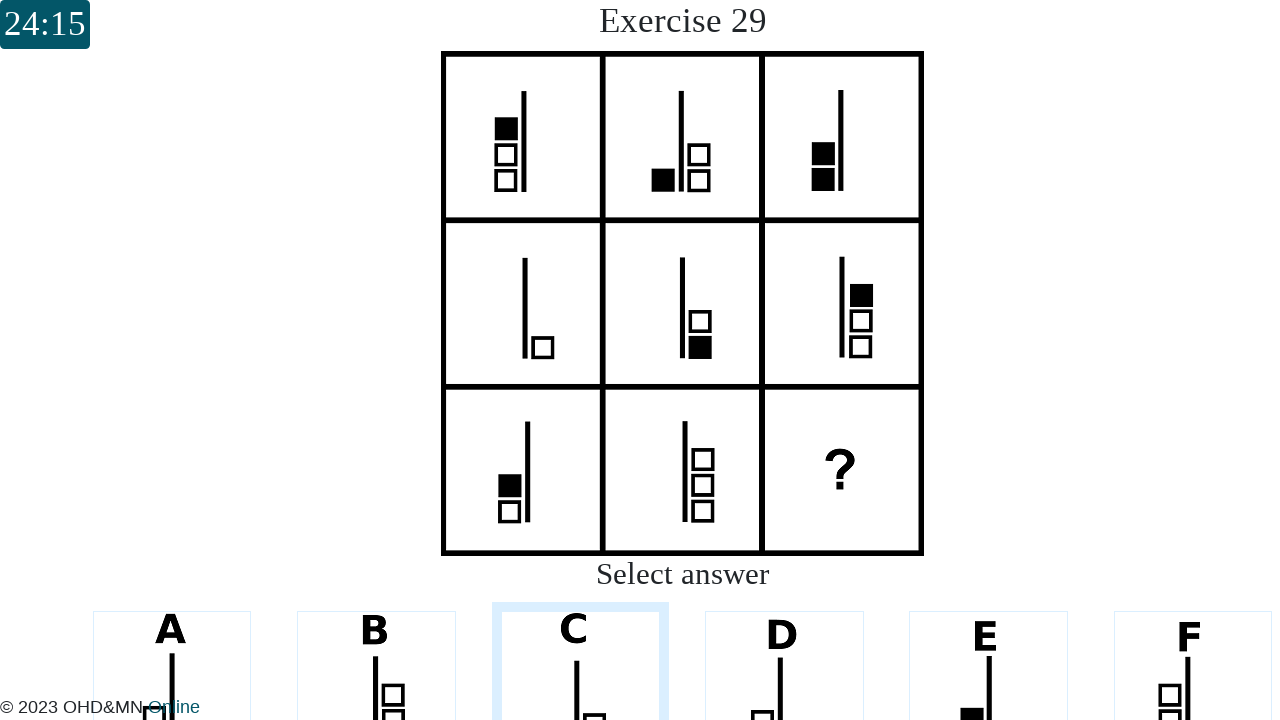

Selected answer option 2 for question 28 at (580, 644) on #question_28 div[data-answerid='2']
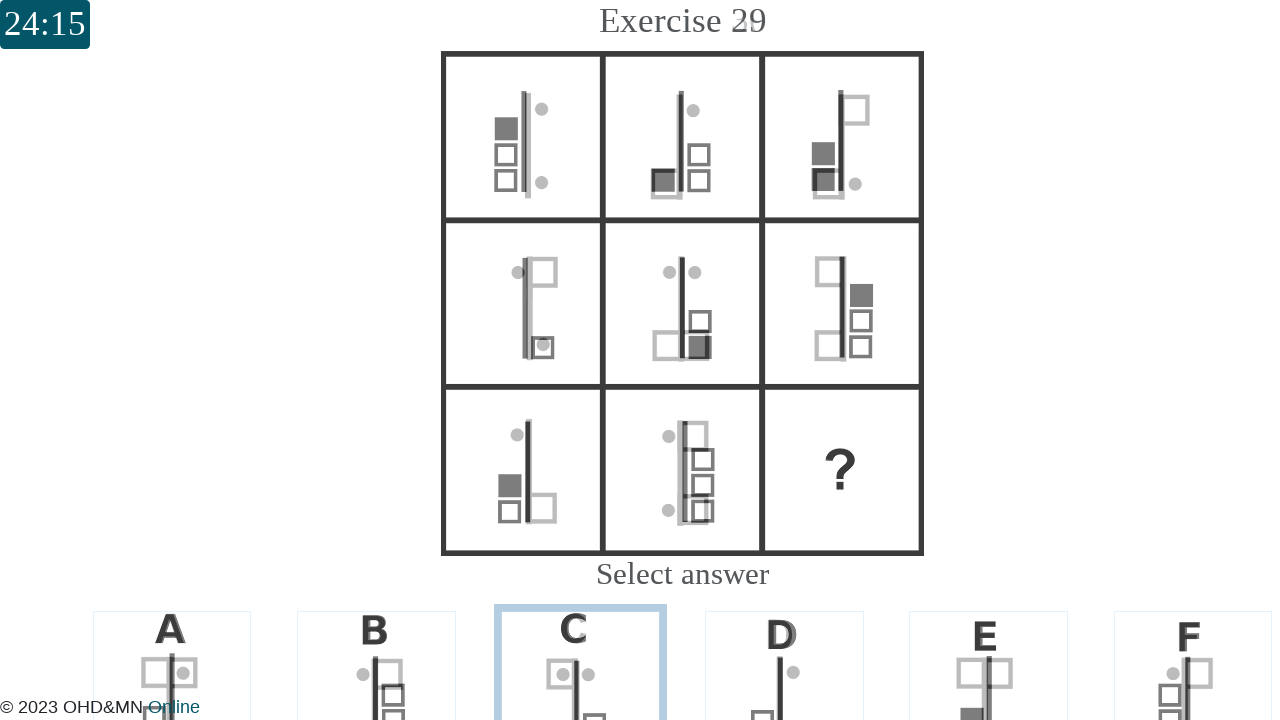

Waited before next question
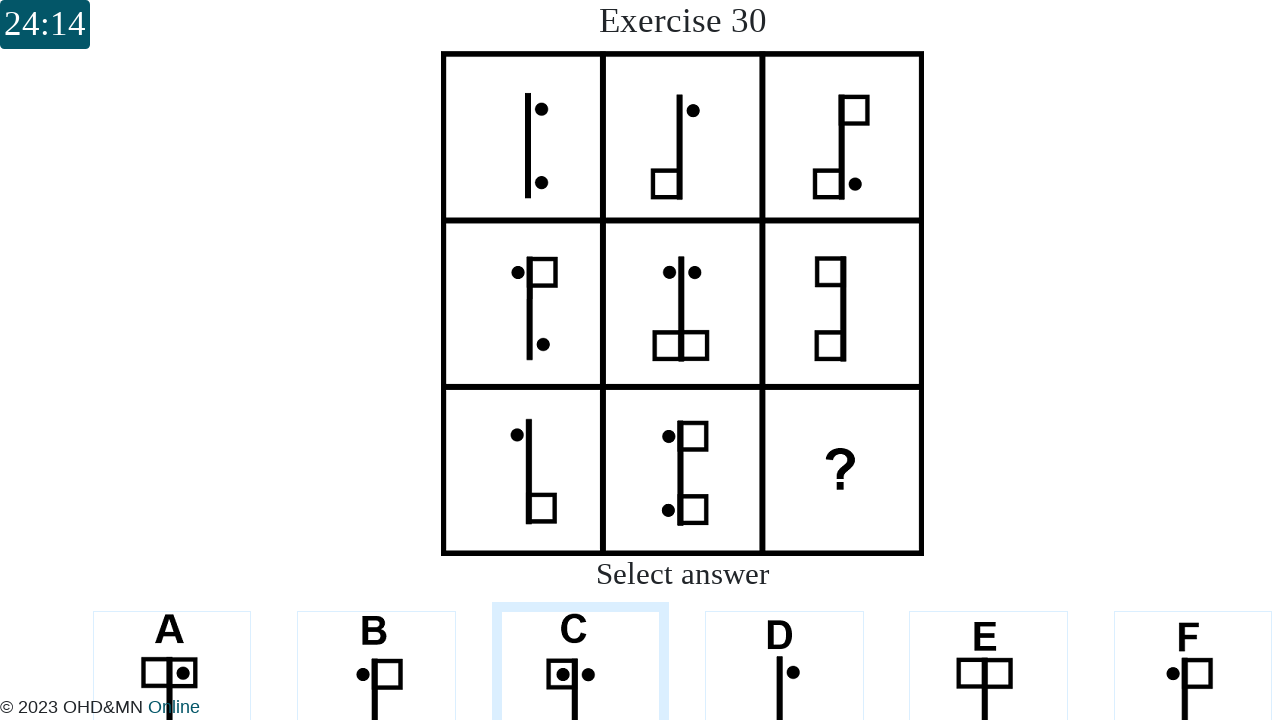

Question 29 appeared and is ready
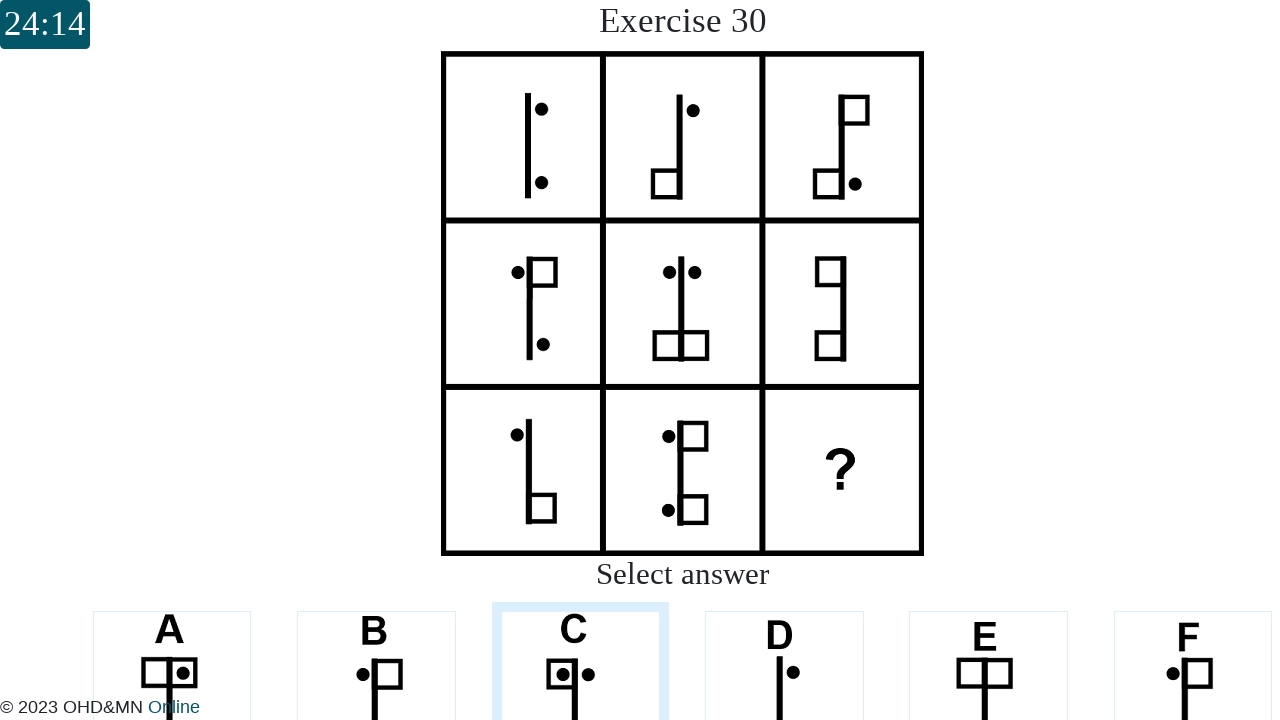

Selected answer option 2 for question 29 at (580, 644) on #question_29 div[data-answerid='2']
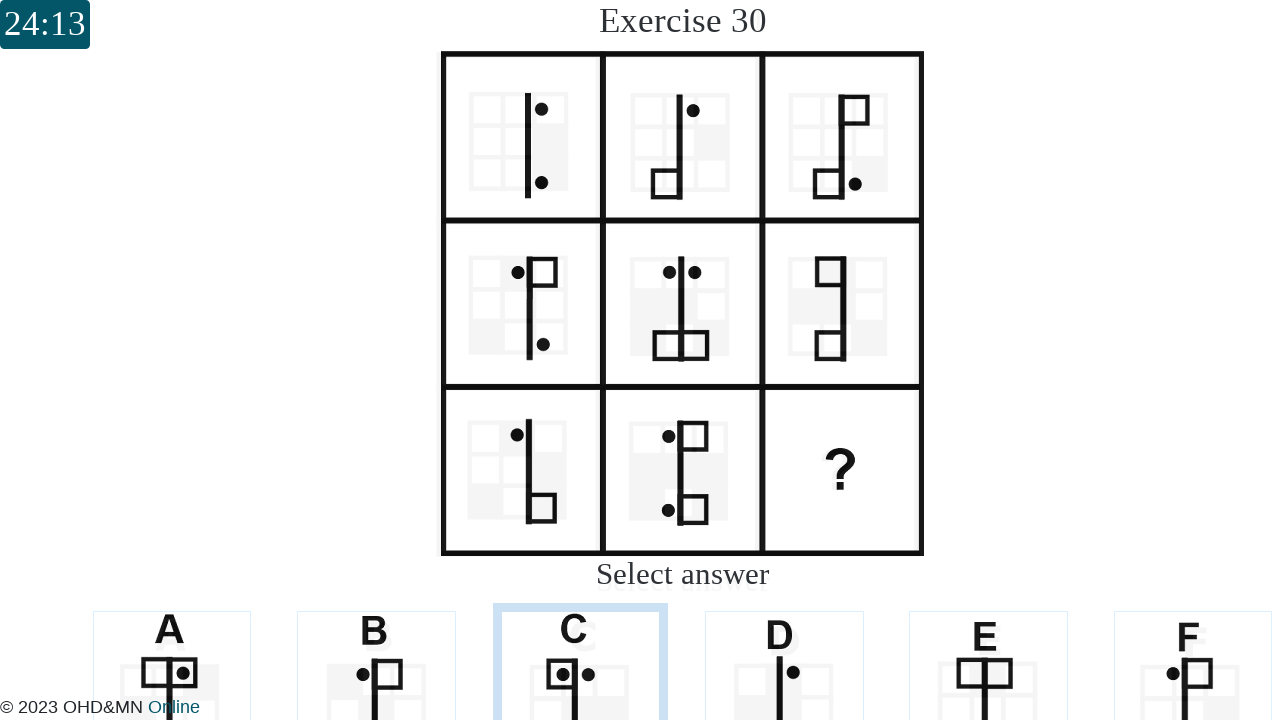

Waited before next question
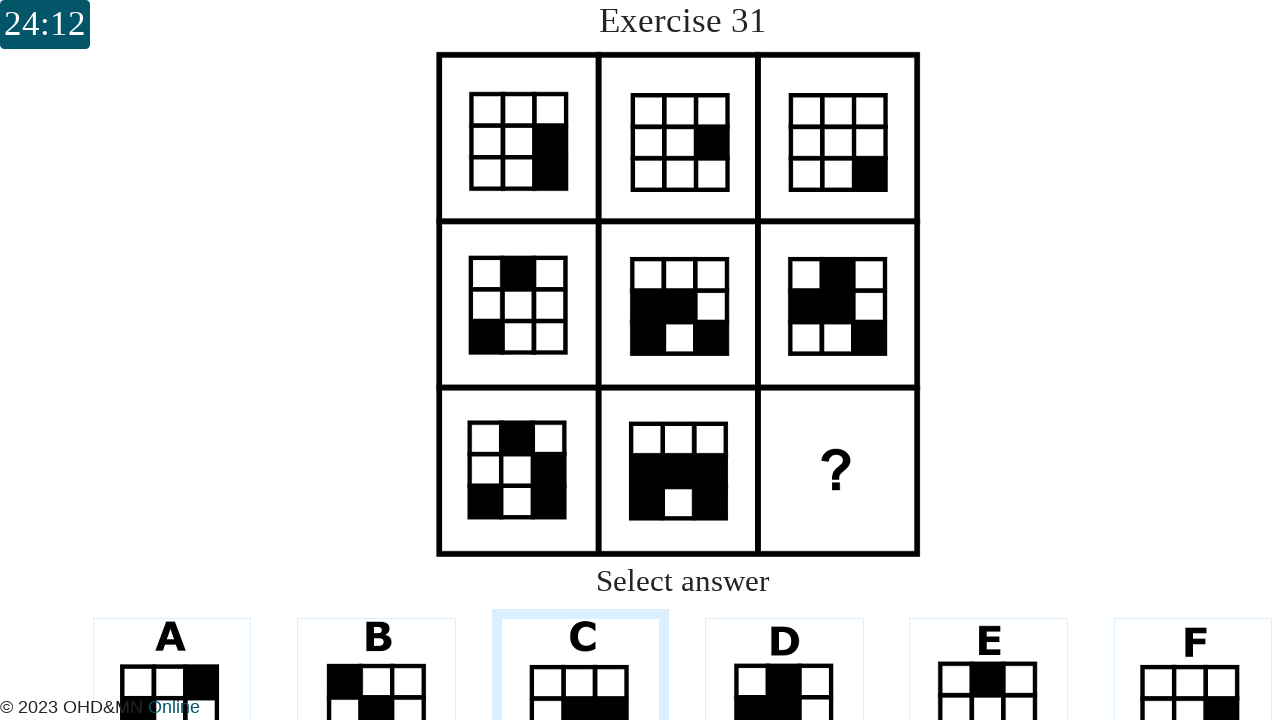

Question 30 appeared and is ready
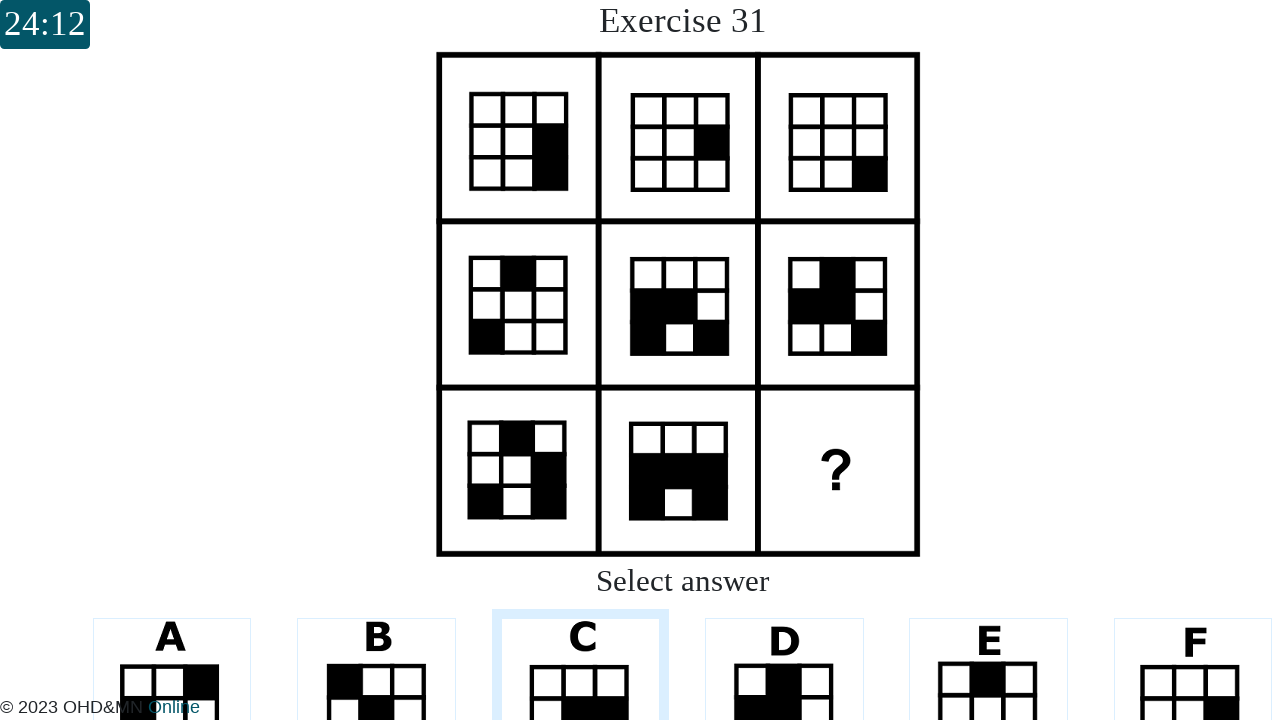

Selected answer option 2 for question 30 at (580, 644) on #question_30 div[data-answerid='2']
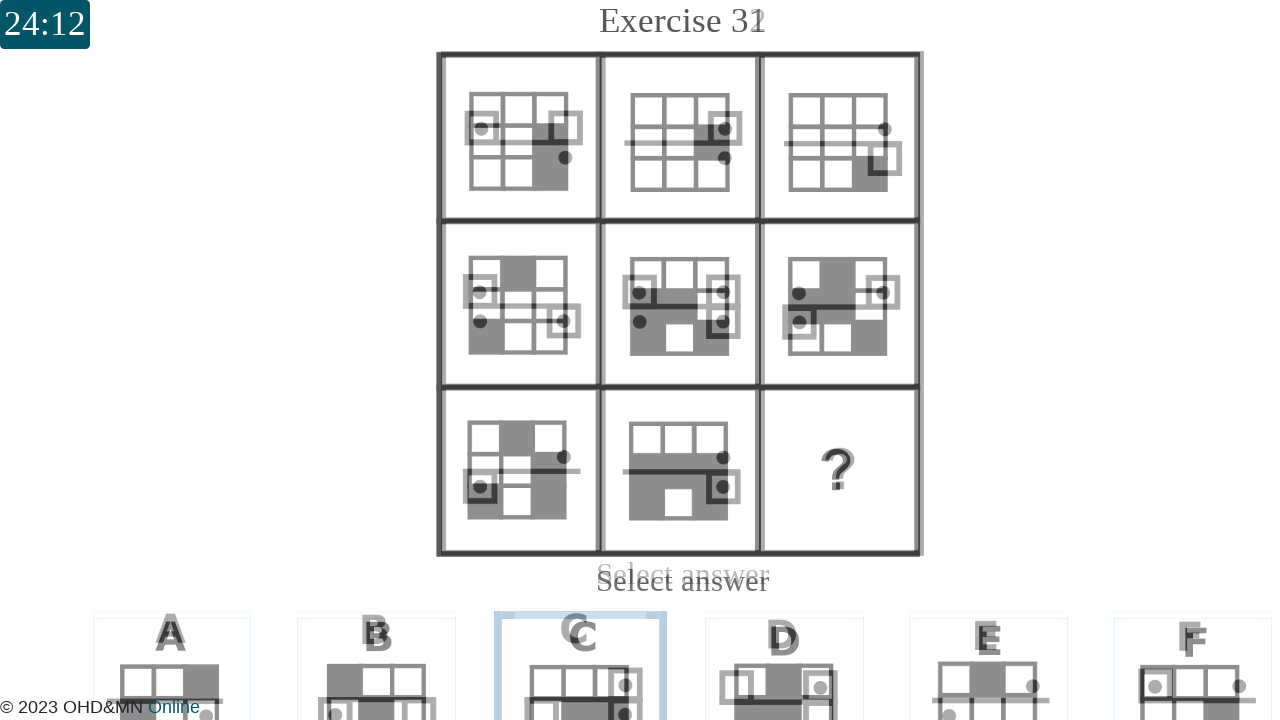

Waited before next question
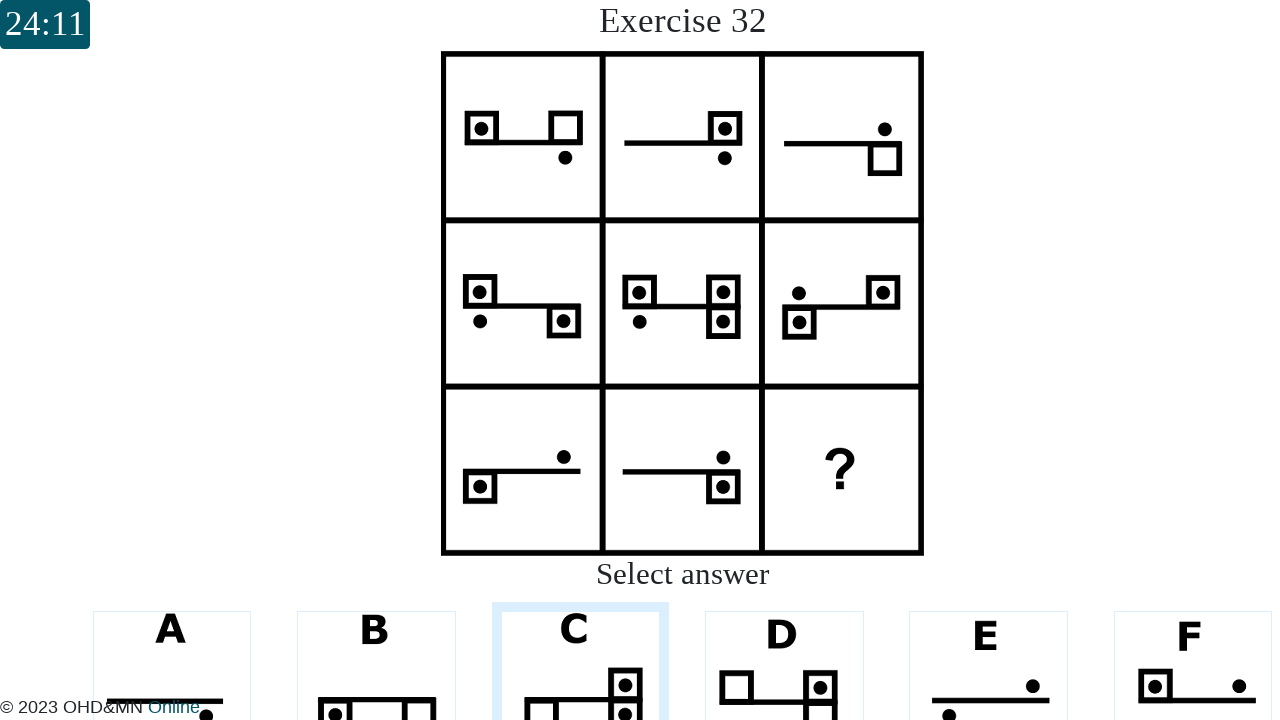

Question 31 appeared and is ready
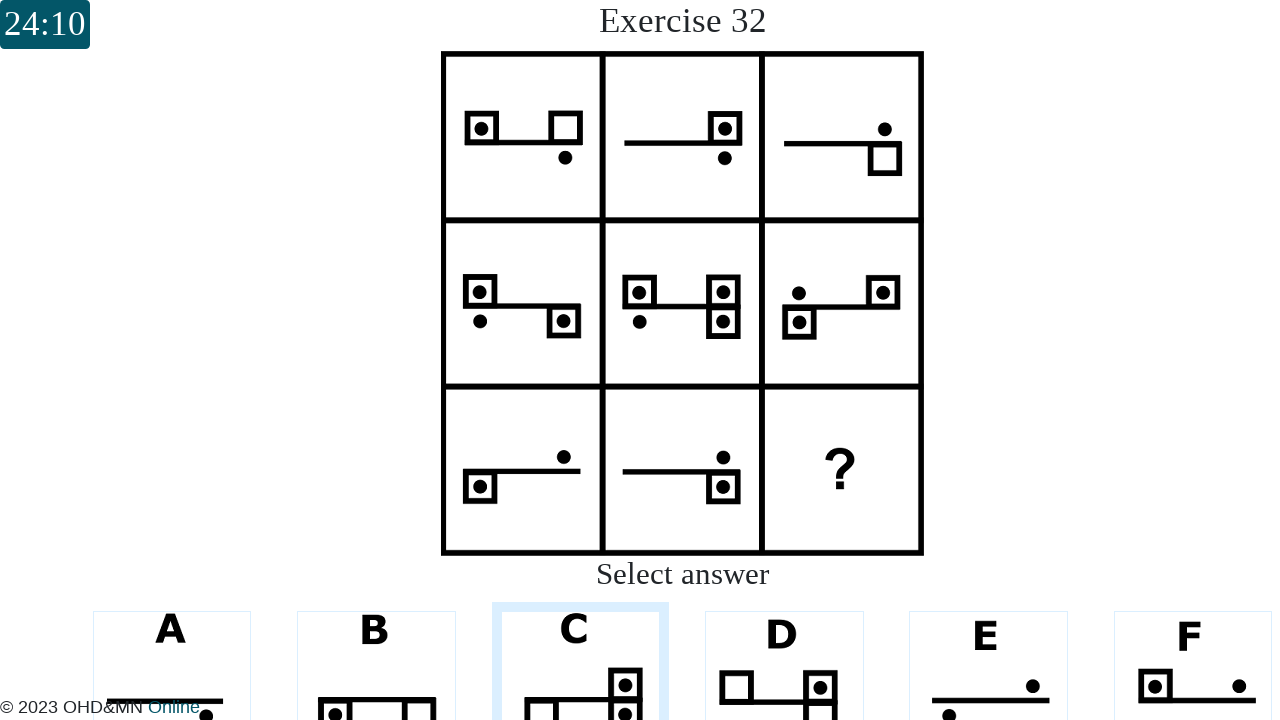

Selected answer option 2 for question 31 at (580, 644) on #question_31 div[data-answerid='2']
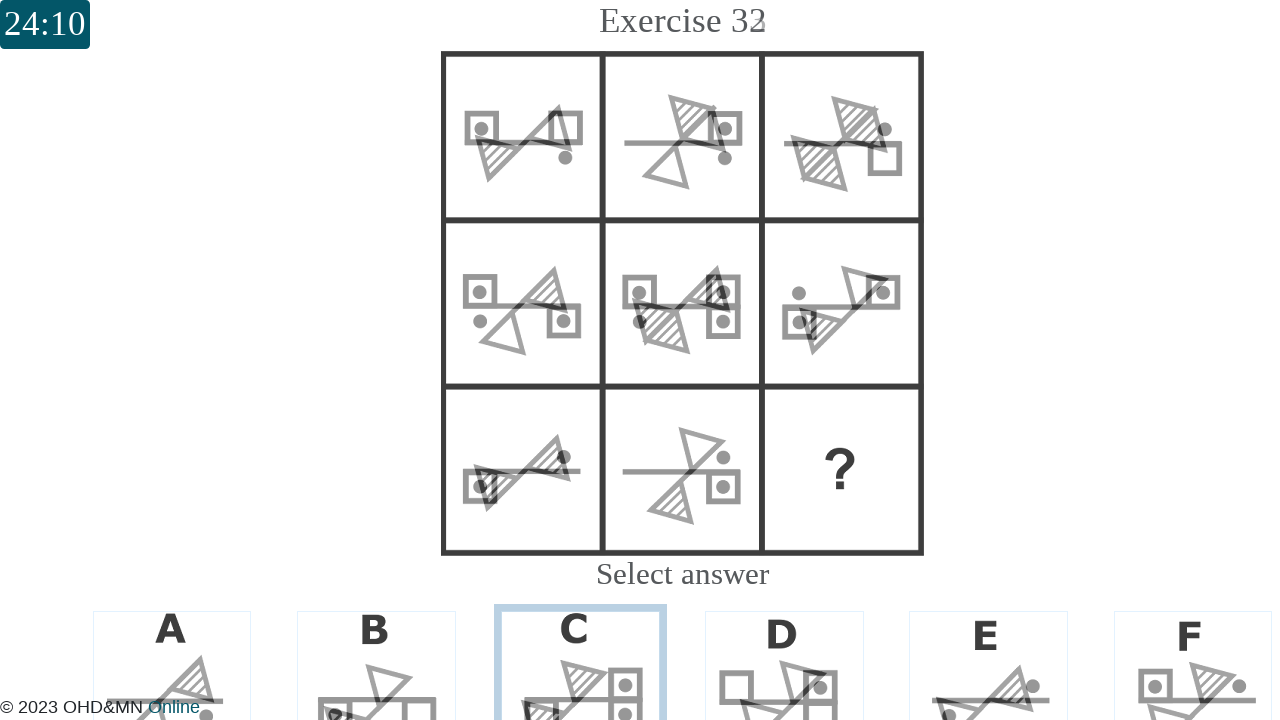

Waited before next question
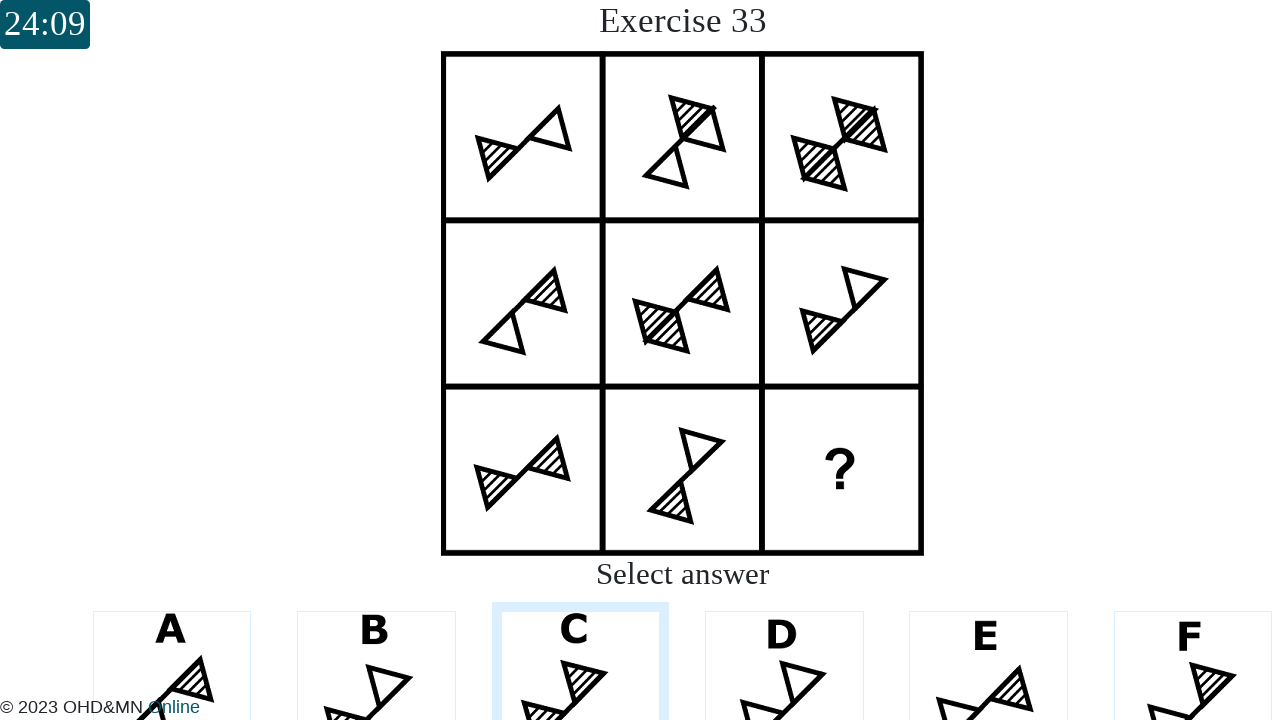

Question 32 appeared and is ready
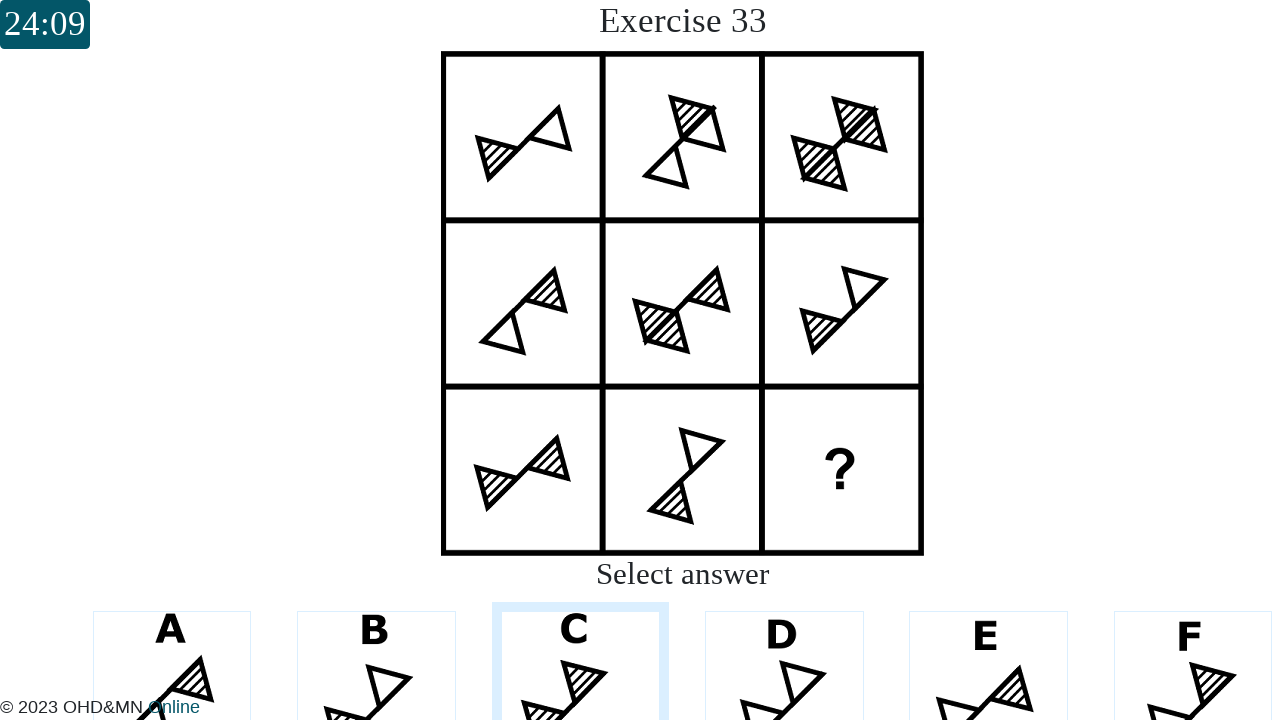

Selected answer option 2 for question 32 at (580, 644) on #question_32 div[data-answerid='2']
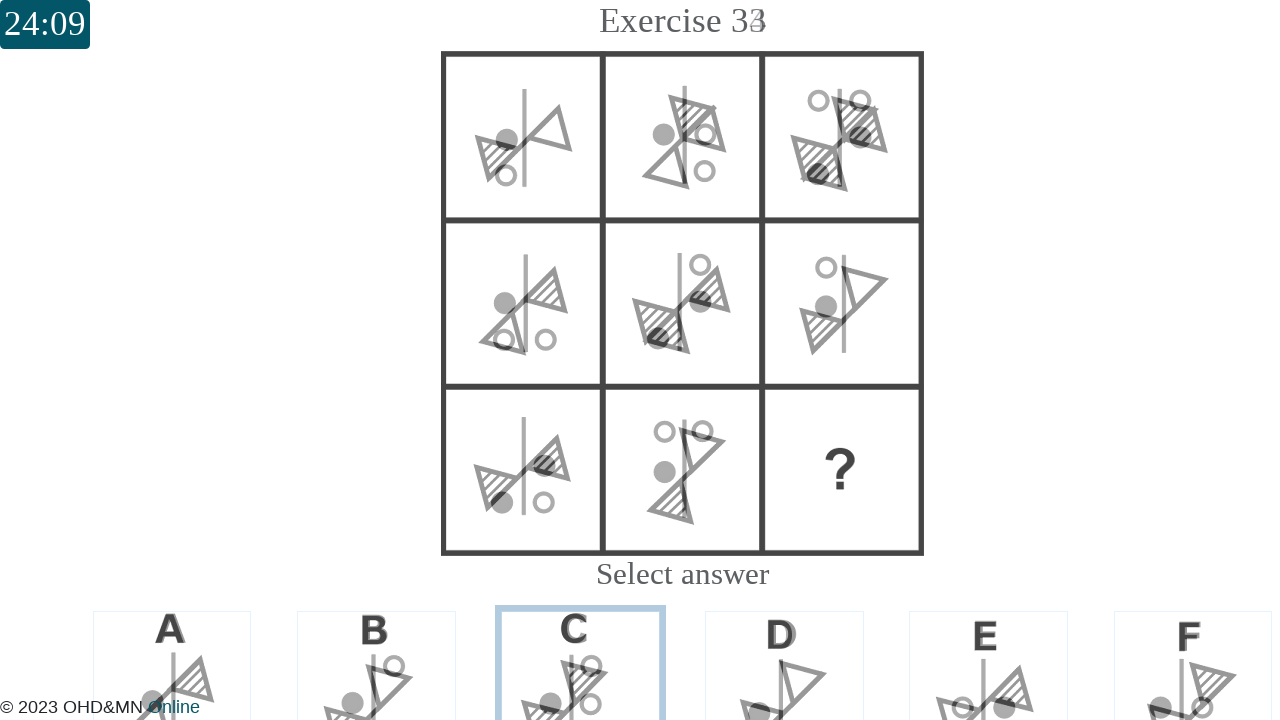

Waited before next question
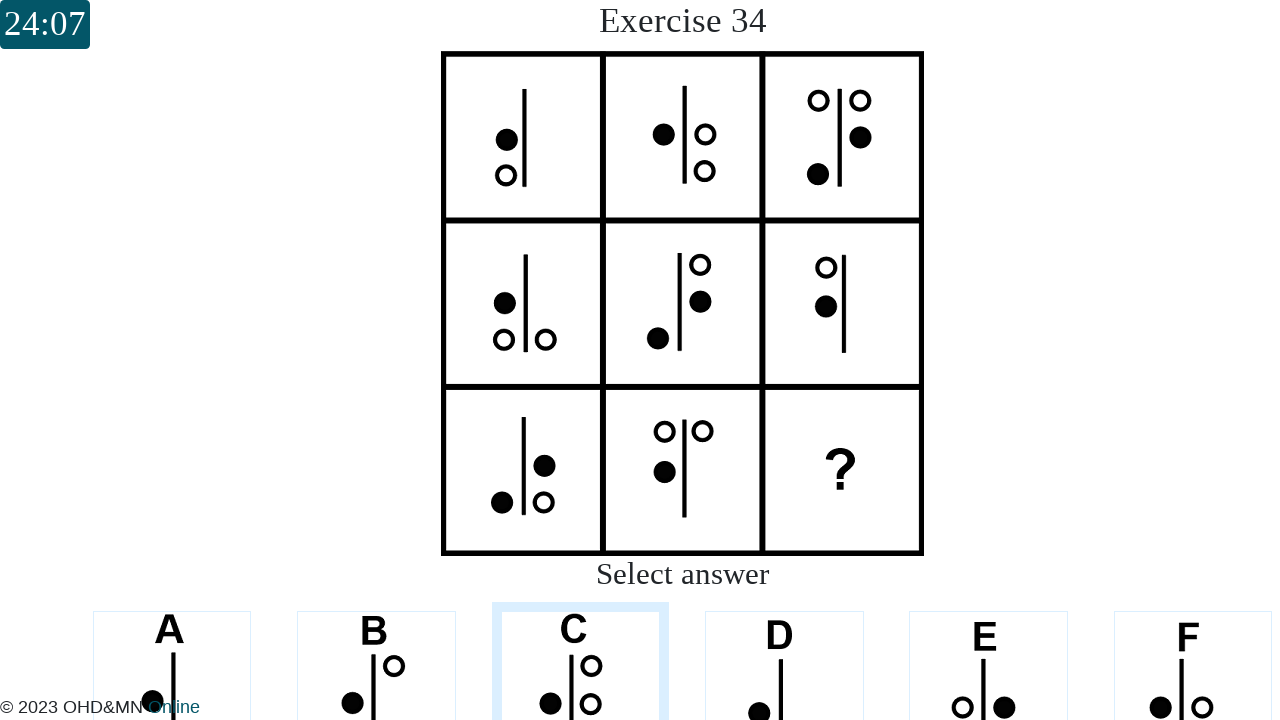

Question 33 appeared and is ready
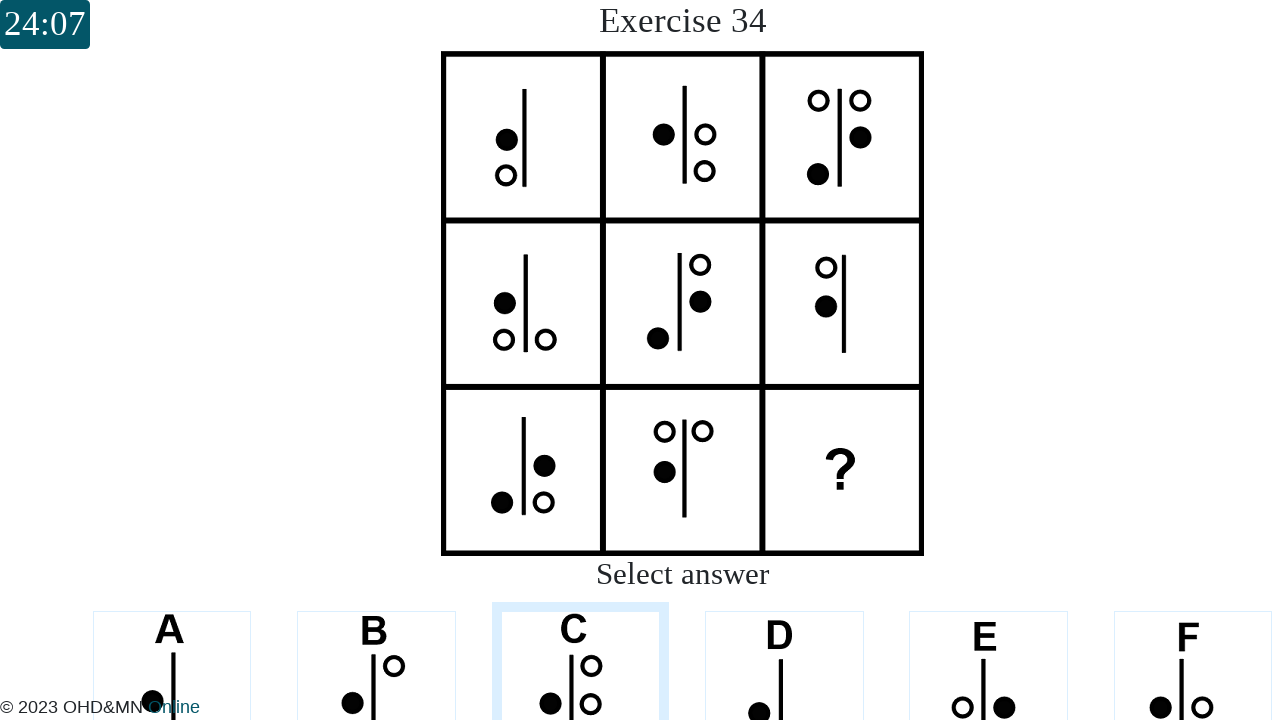

Selected answer option 2 for question 33 at (580, 644) on #question_33 div[data-answerid='2']
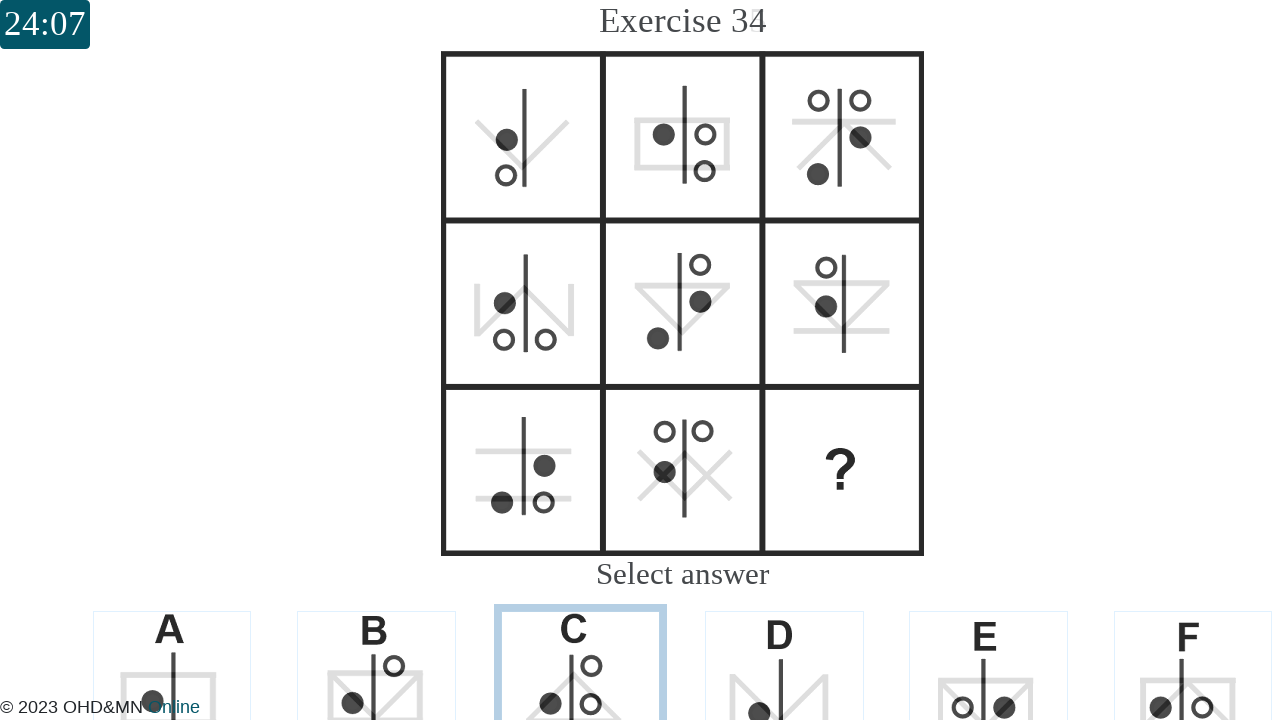

Waited before next question
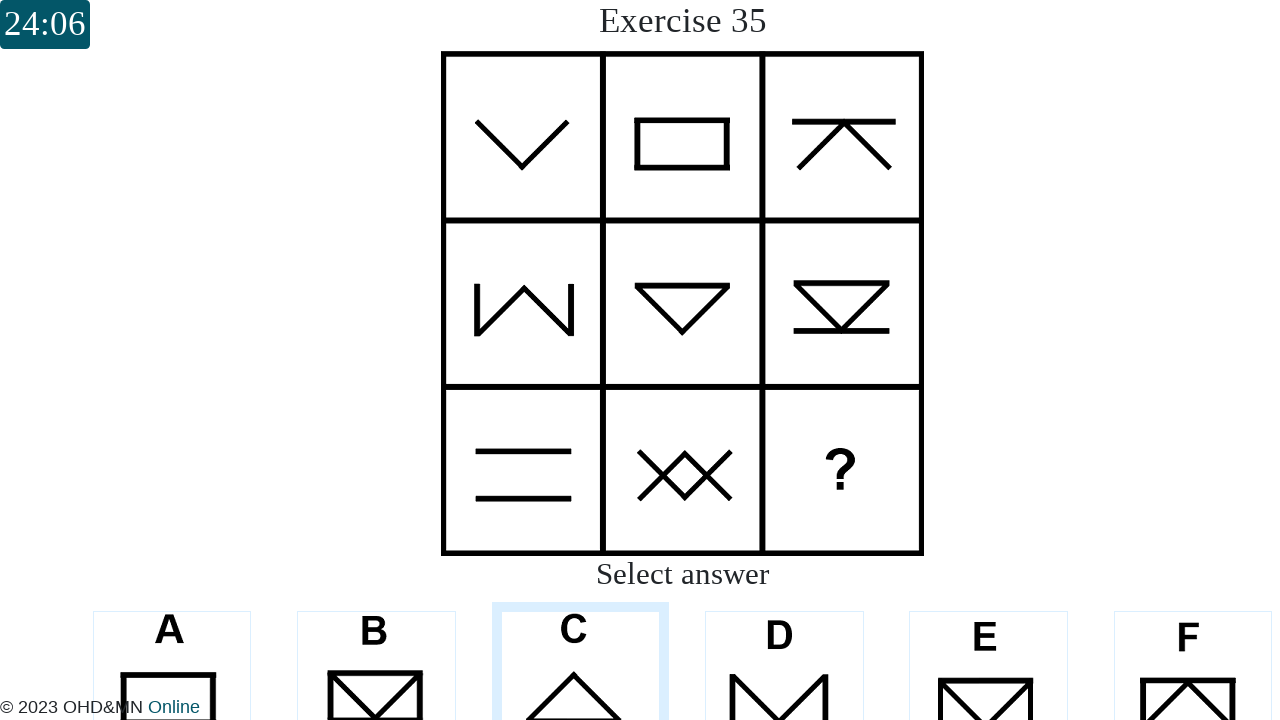

Question 34 appeared and is ready
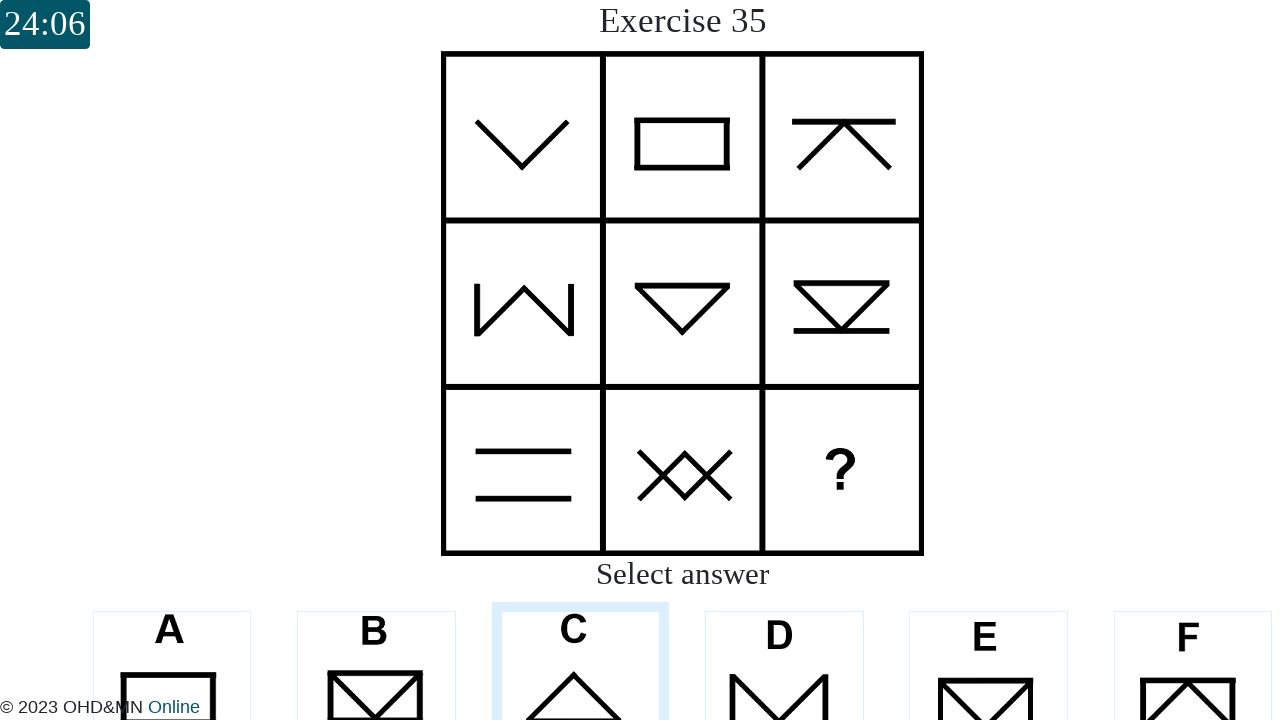

Selected answer option 2 for question 34 at (580, 644) on #question_34 div[data-answerid='2']
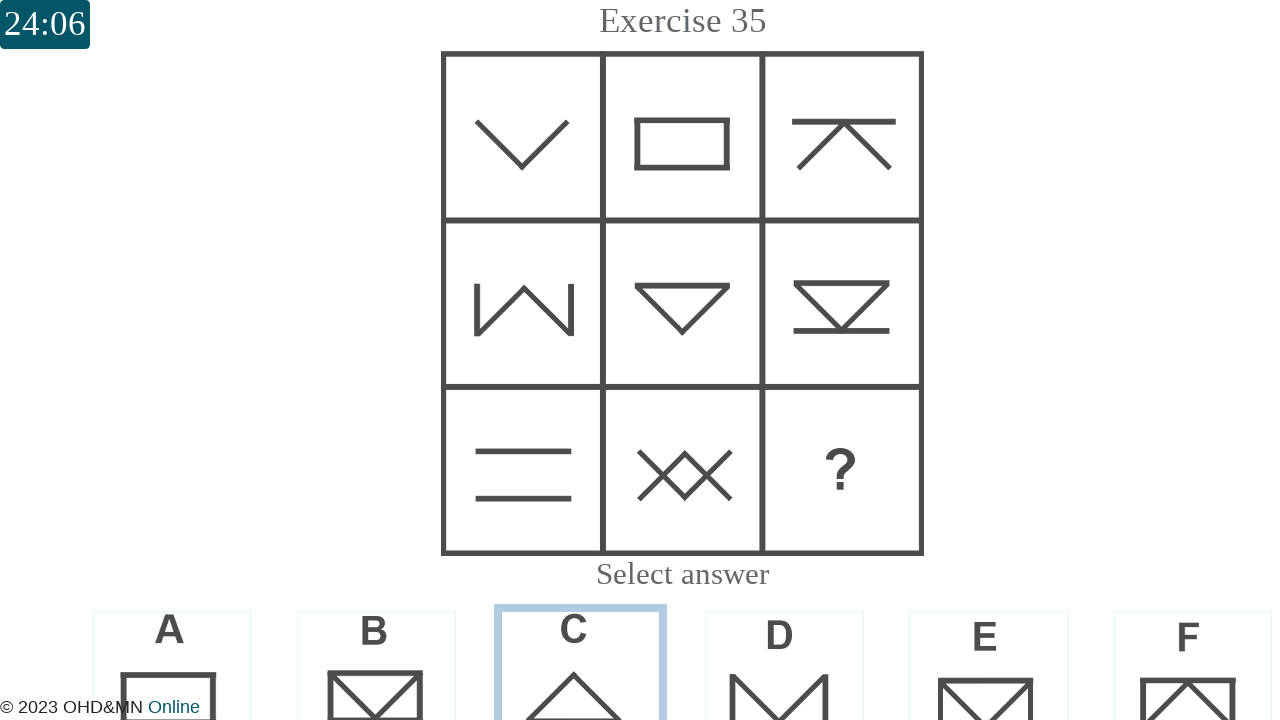

Waited before next question
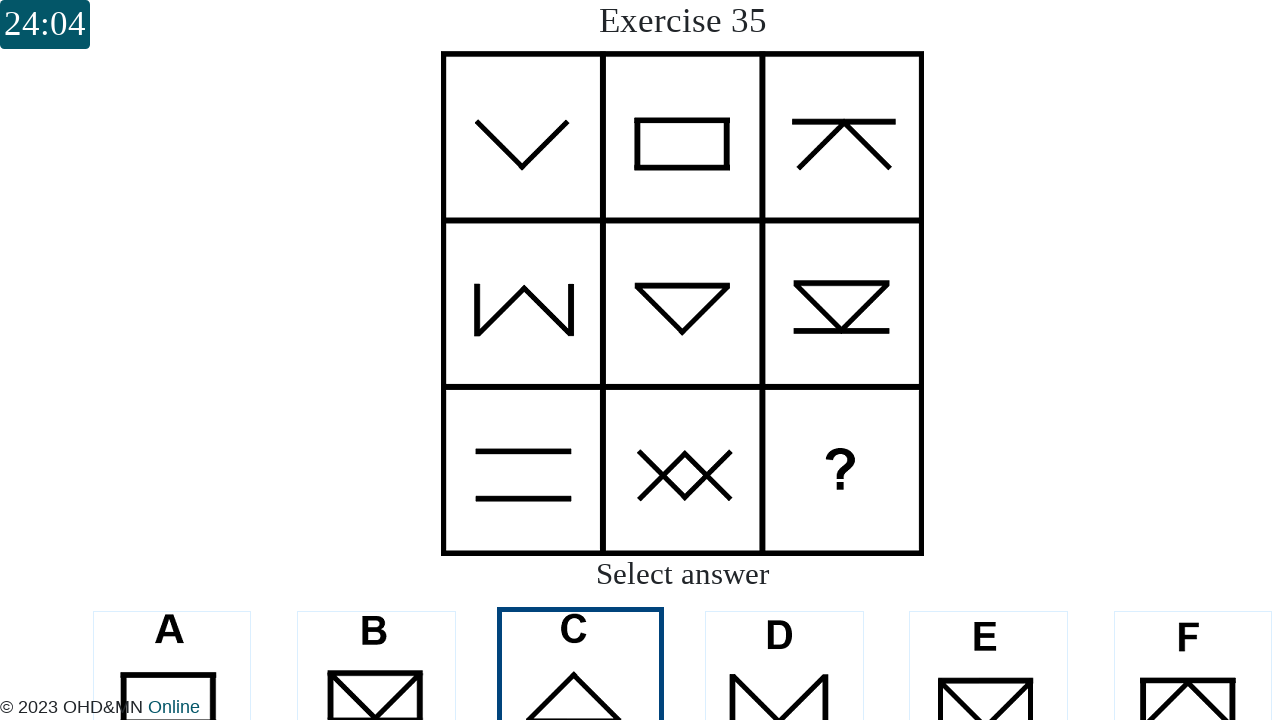

Test completed after 35 questions
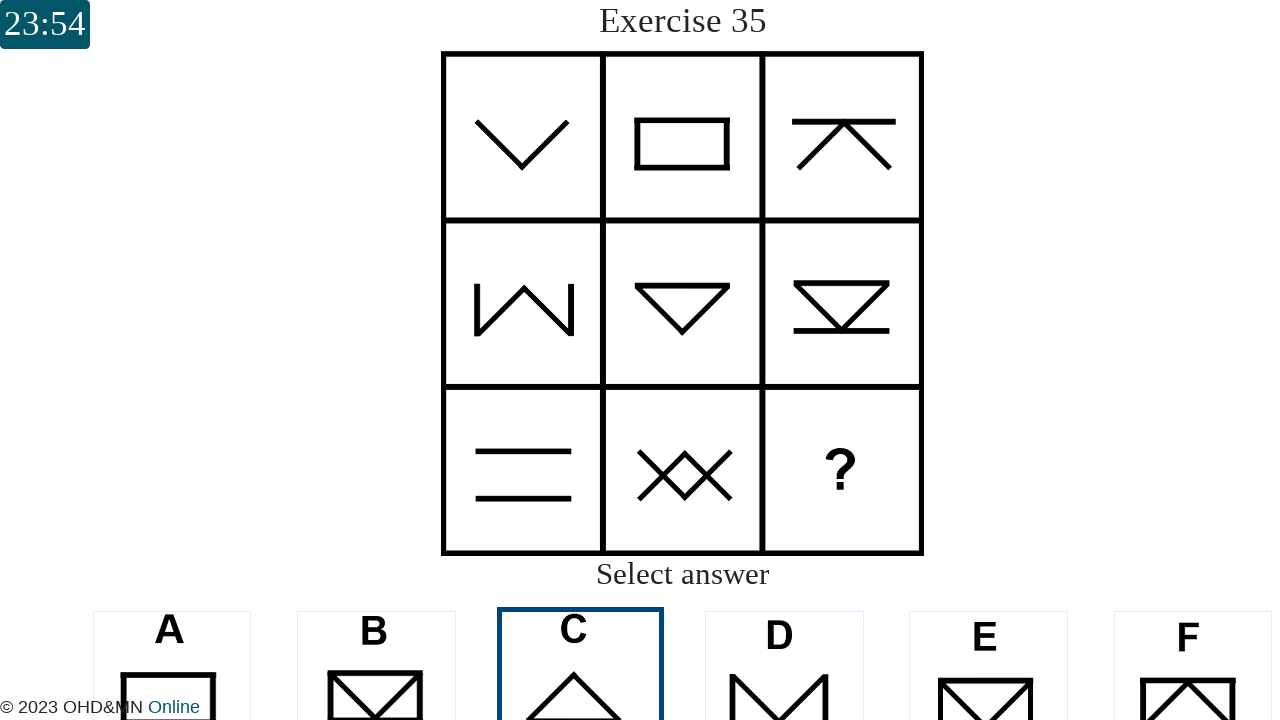

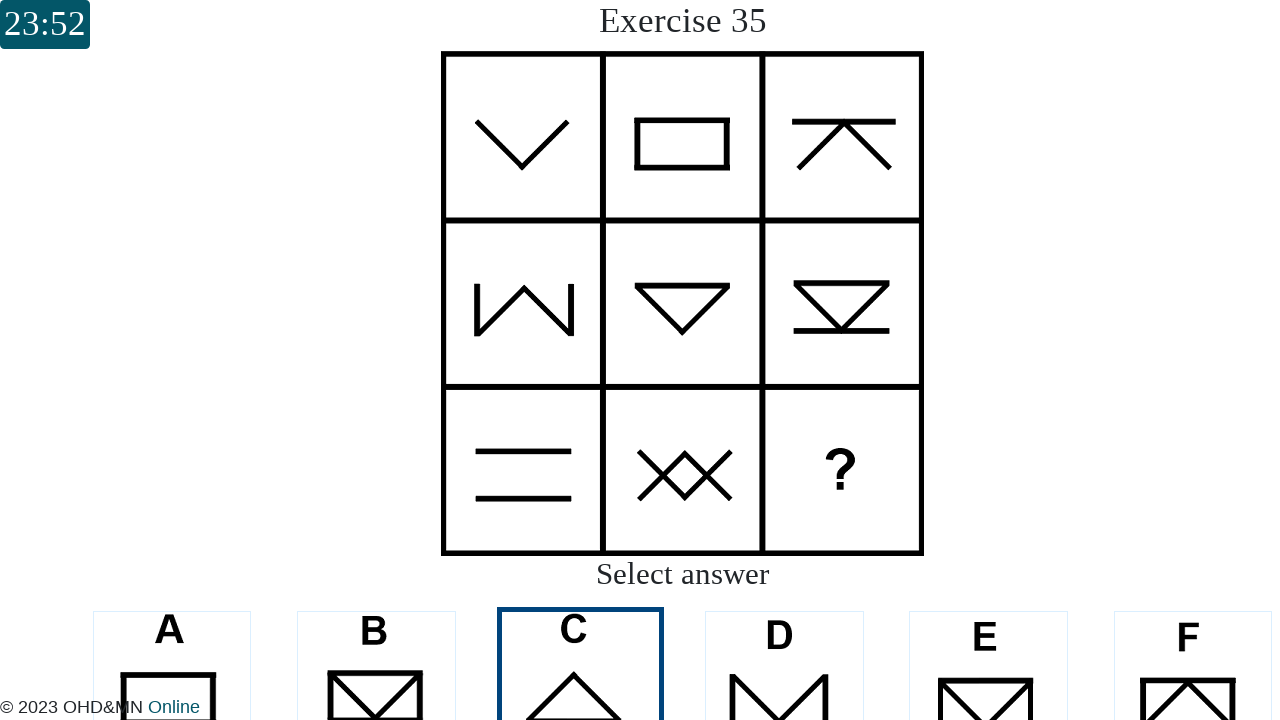